Navigates to an EDHRec commander page and scrolls through the entire page to load all dynamically-loaded card content, verifying the page loads successfully without a 403 error.

Starting URL: https://edhrec.com/commanders/kenrith-the-returned-king

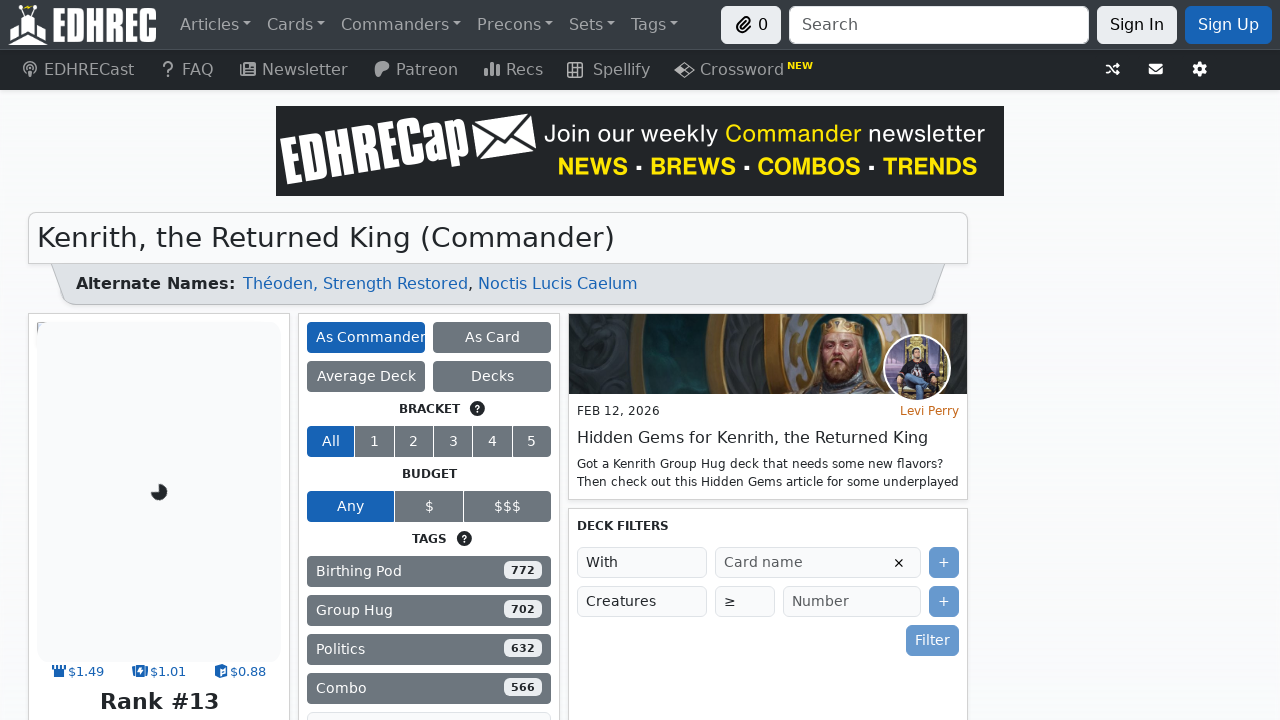

Waited for page DOM content to load
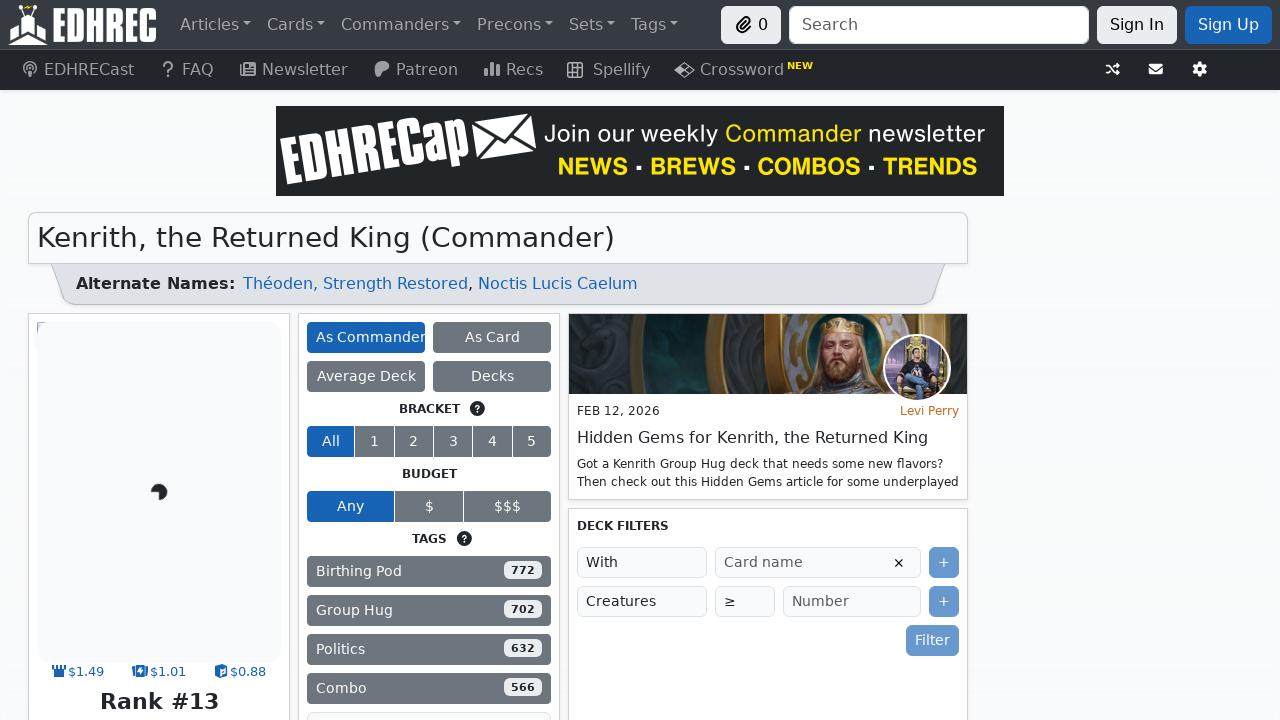

Waited 3 seconds for dynamic content to load
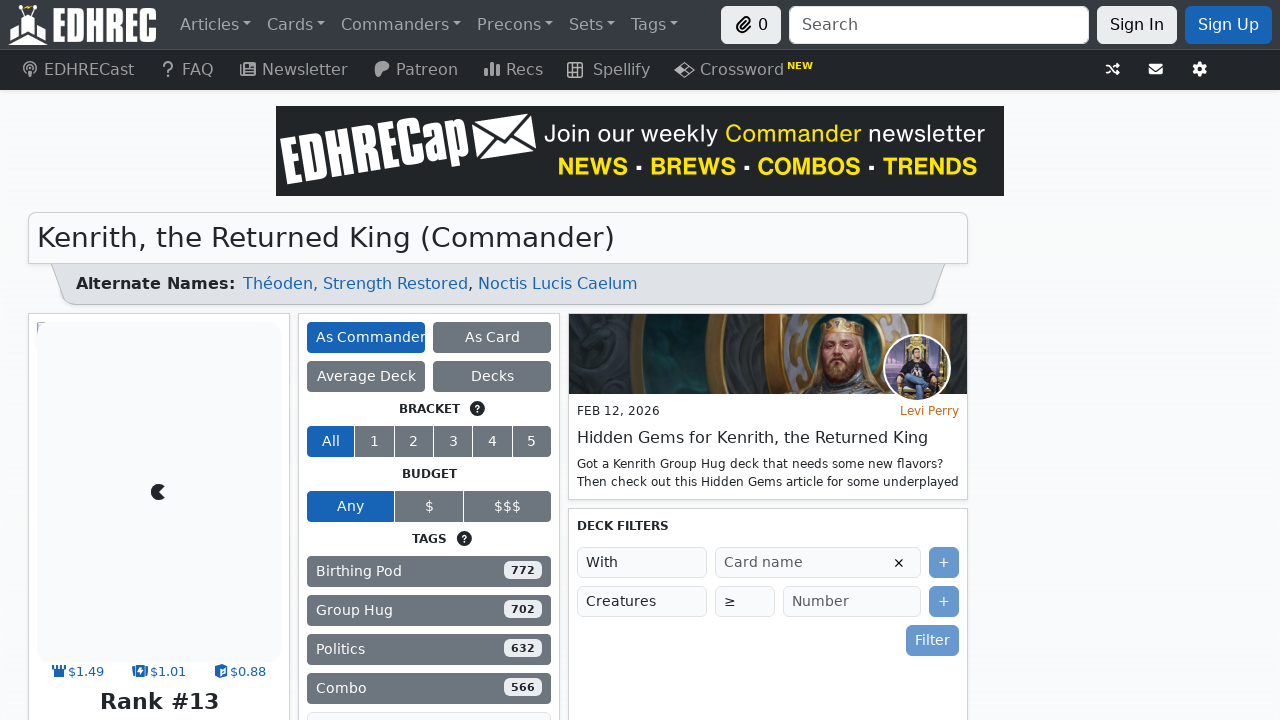

Located page heading element
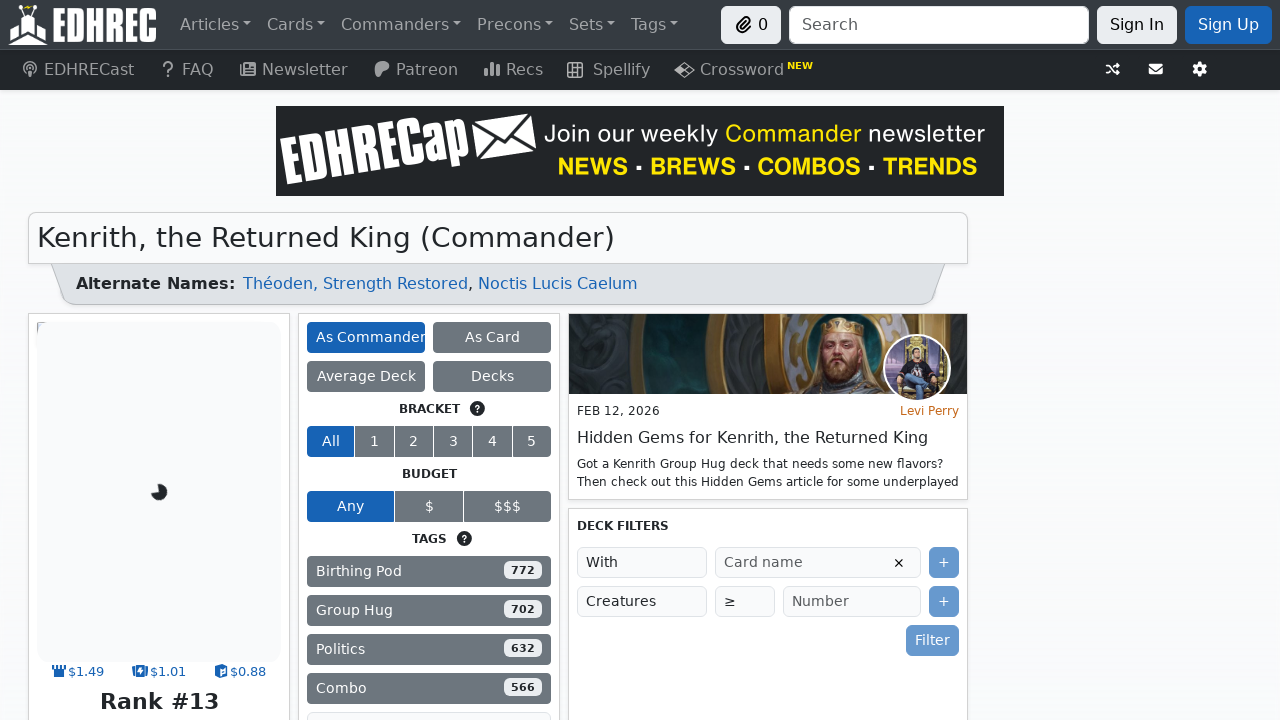

Scrolled page to y-position 1000
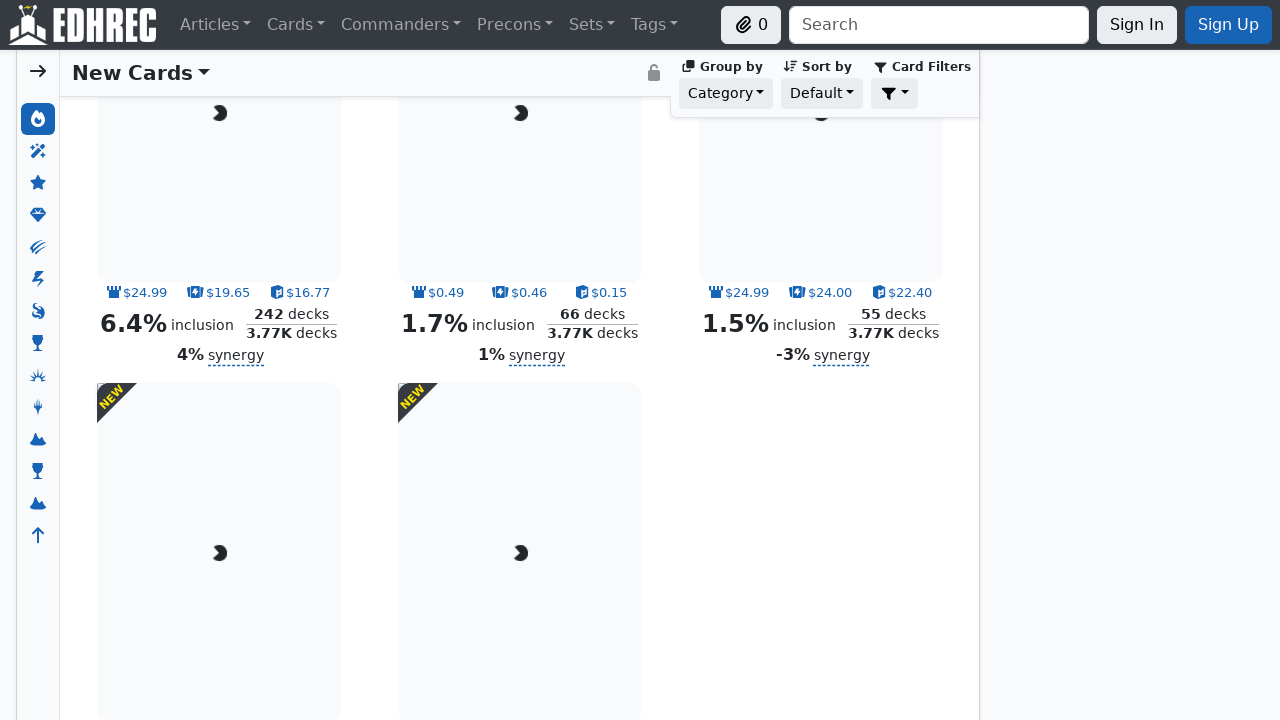

Checked scroll height: 46451
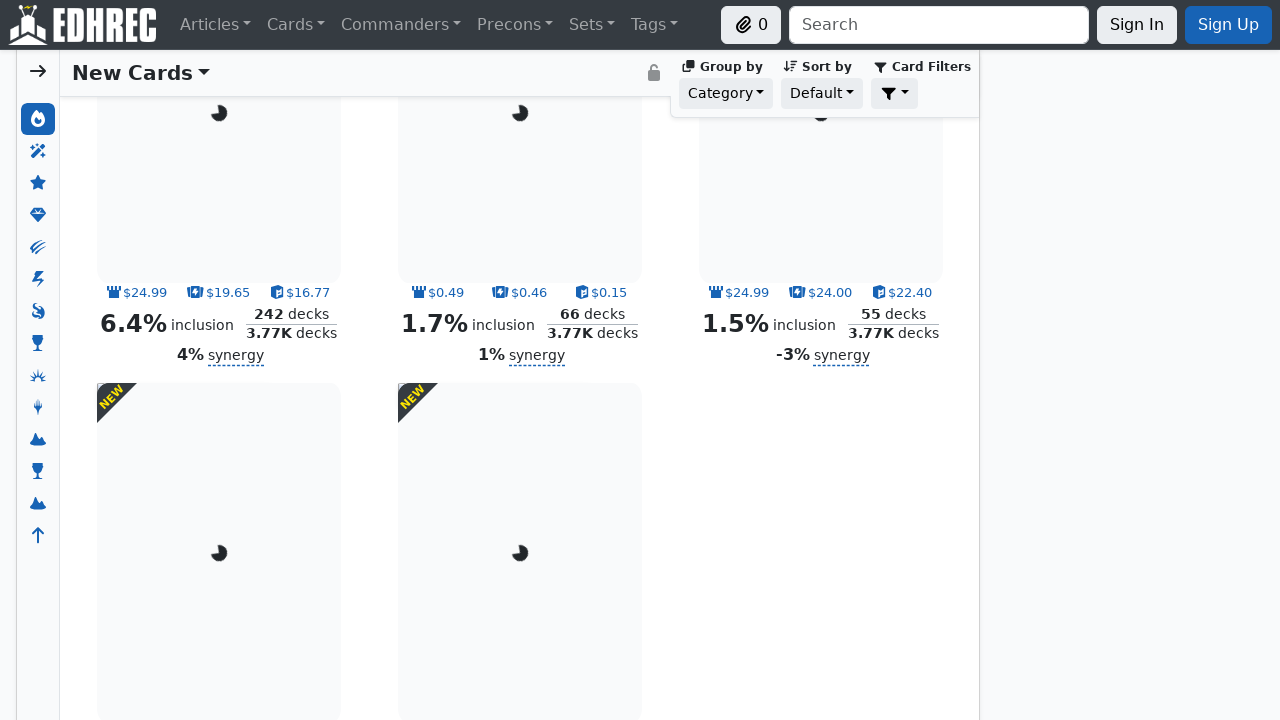

Waited 100ms before next scroll
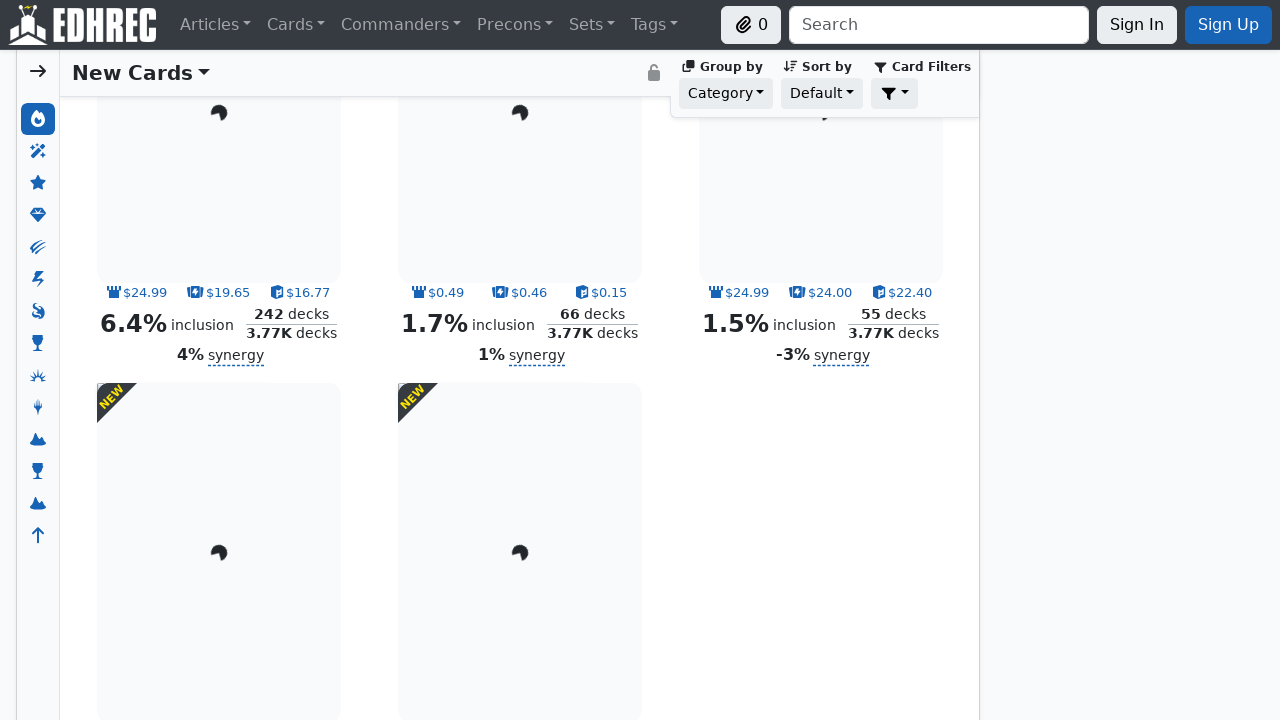

Scrolled page to y-position 2000
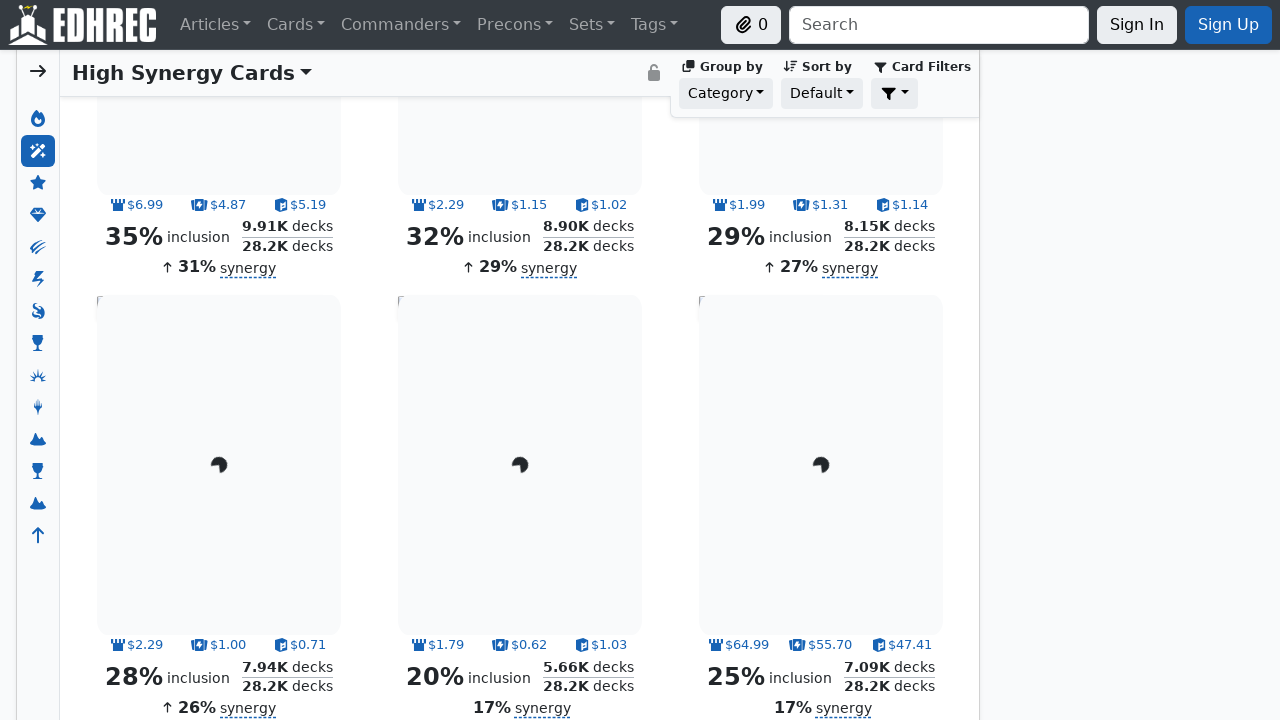

Checked scroll height: 46451
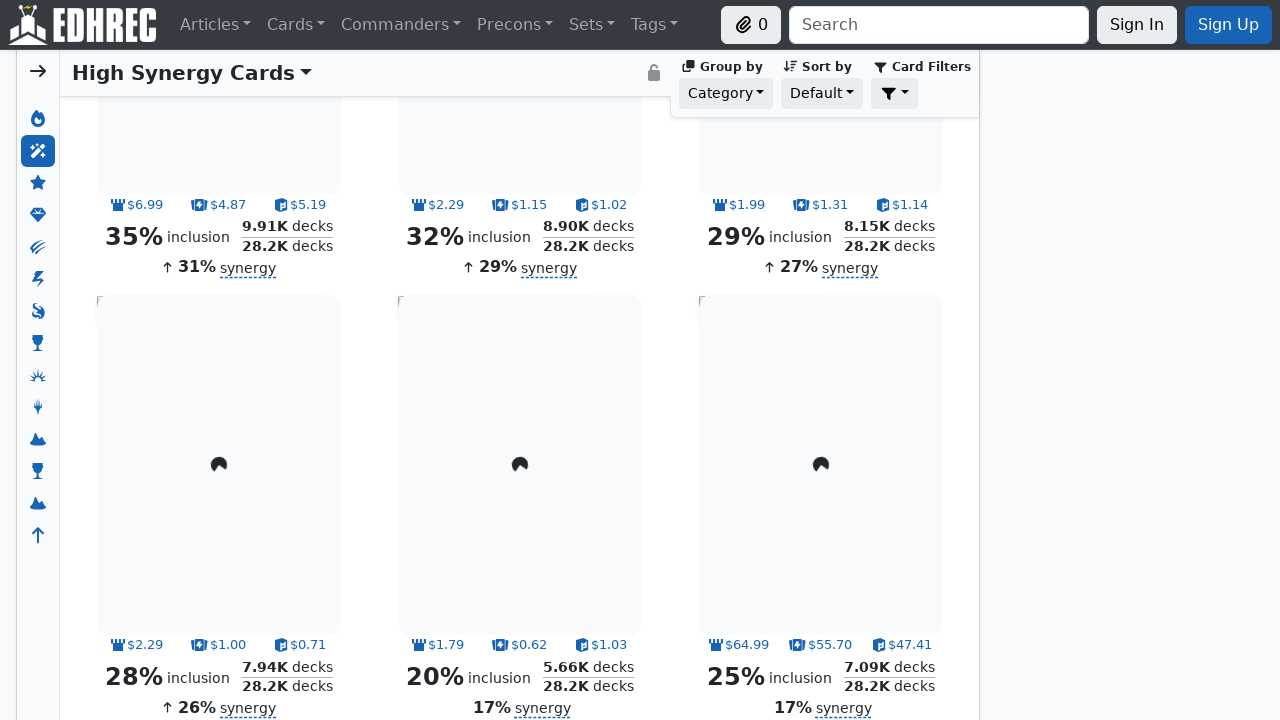

Waited 100ms before next scroll
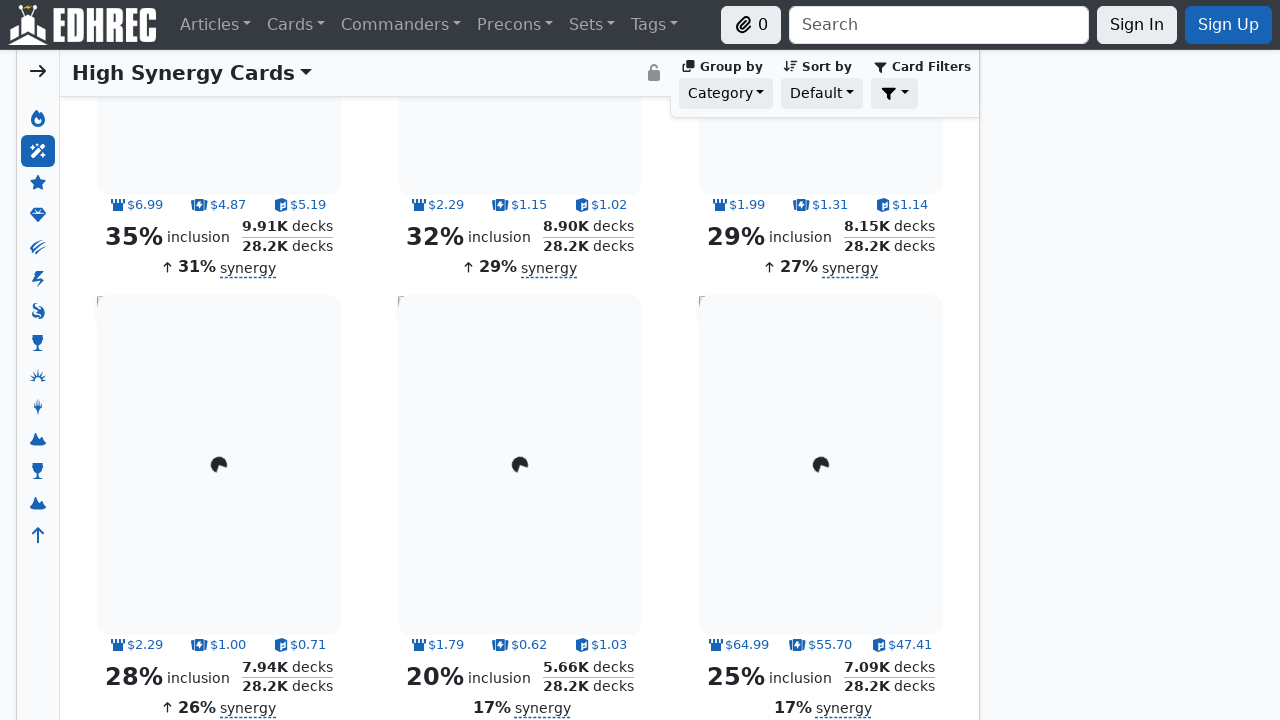

Scrolled page to y-position 3000
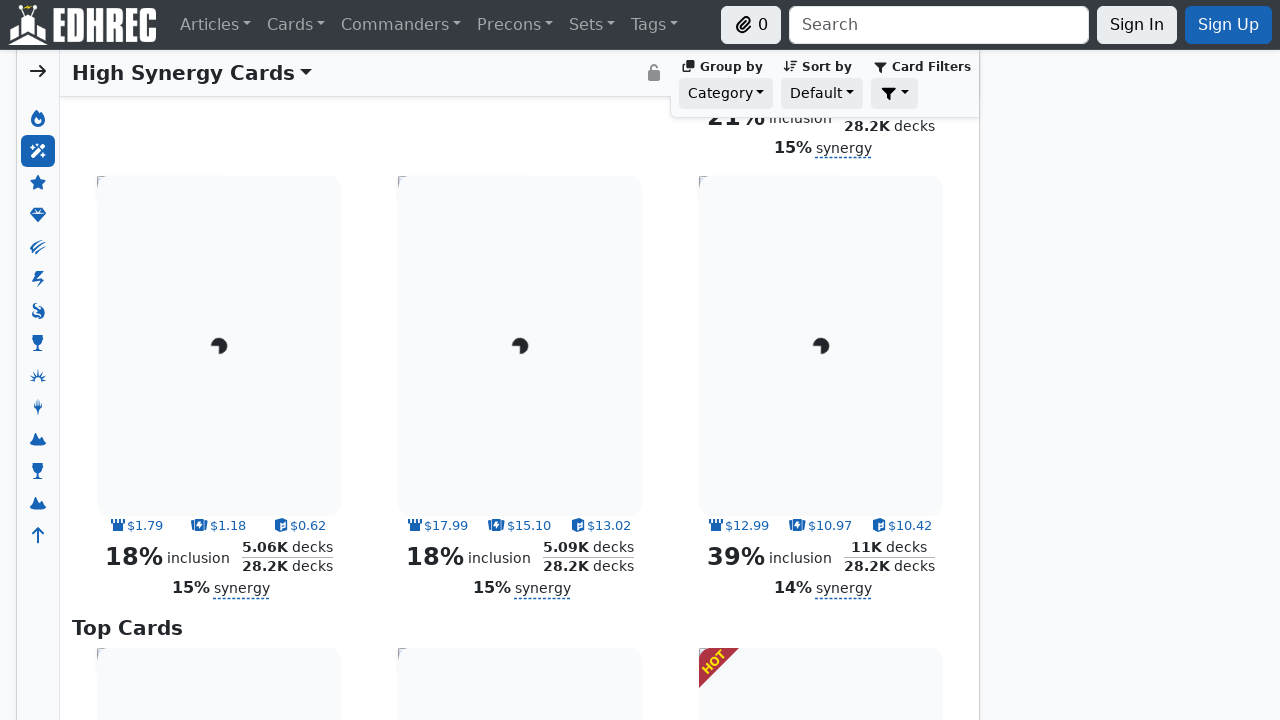

Checked scroll height: 46451
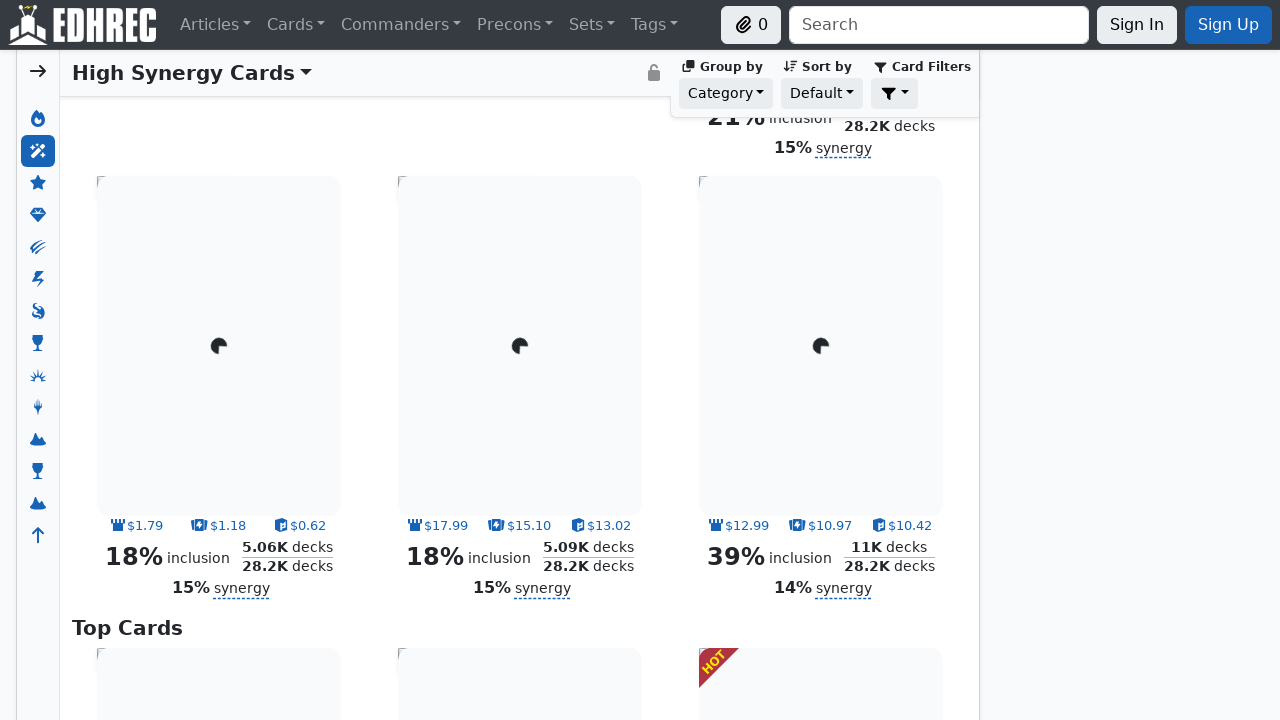

Waited 100ms before next scroll
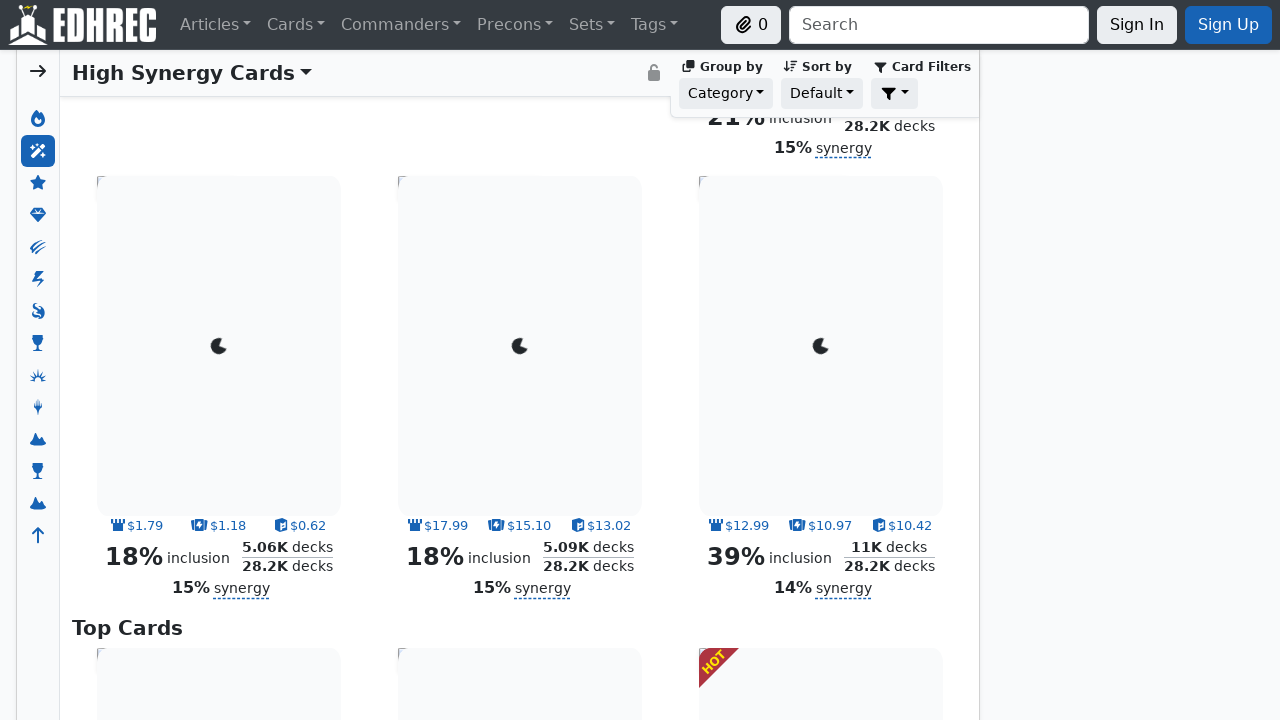

Scrolled page to y-position 4000
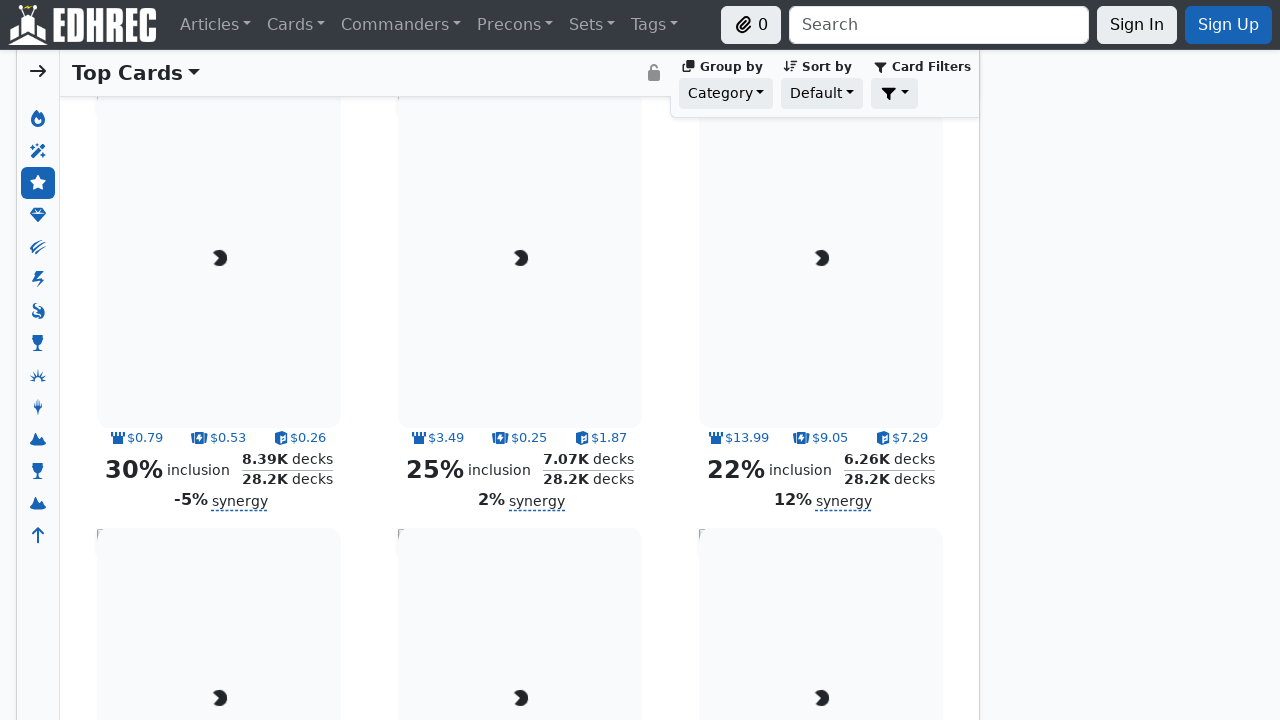

Checked scroll height: 46451
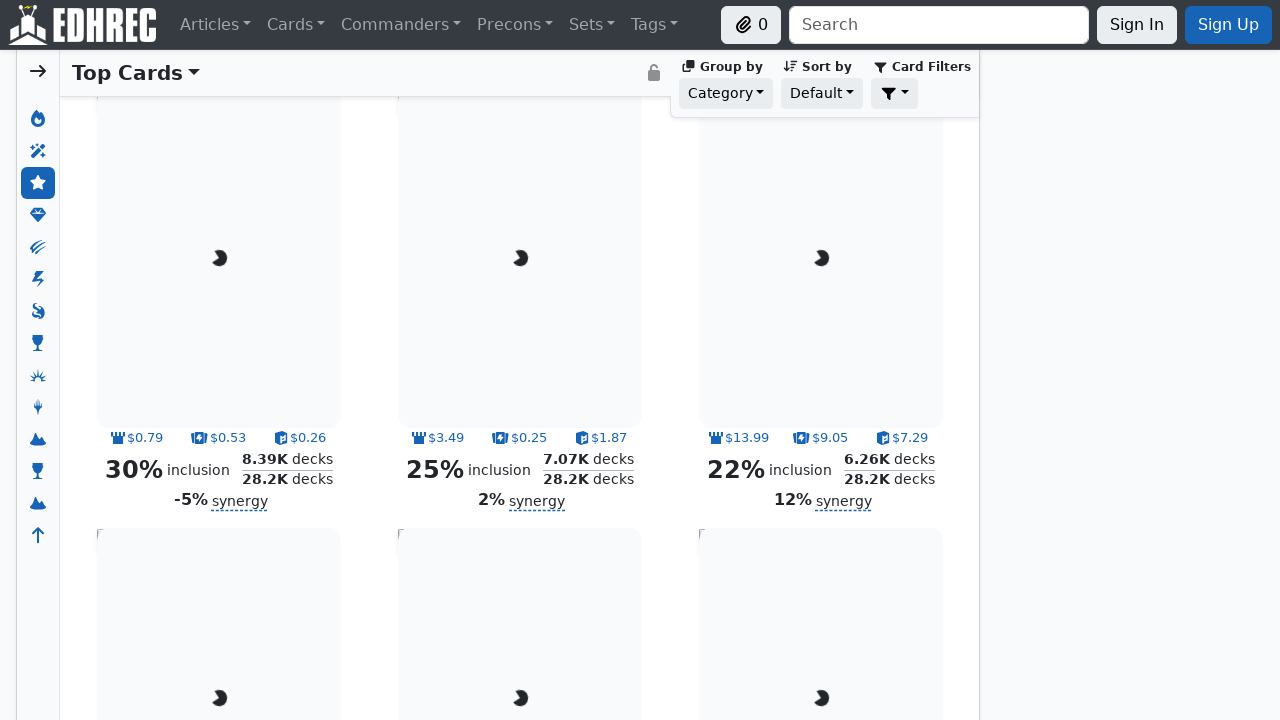

Waited 100ms before next scroll
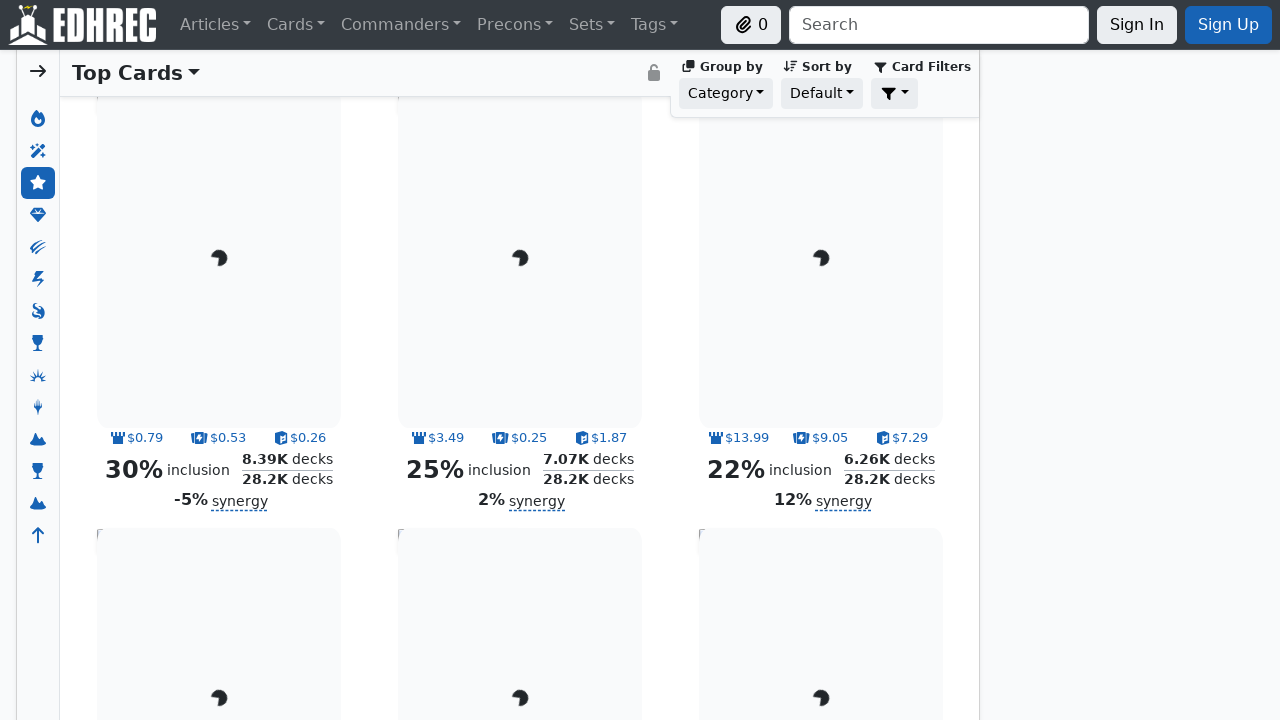

Scrolled page to y-position 5000
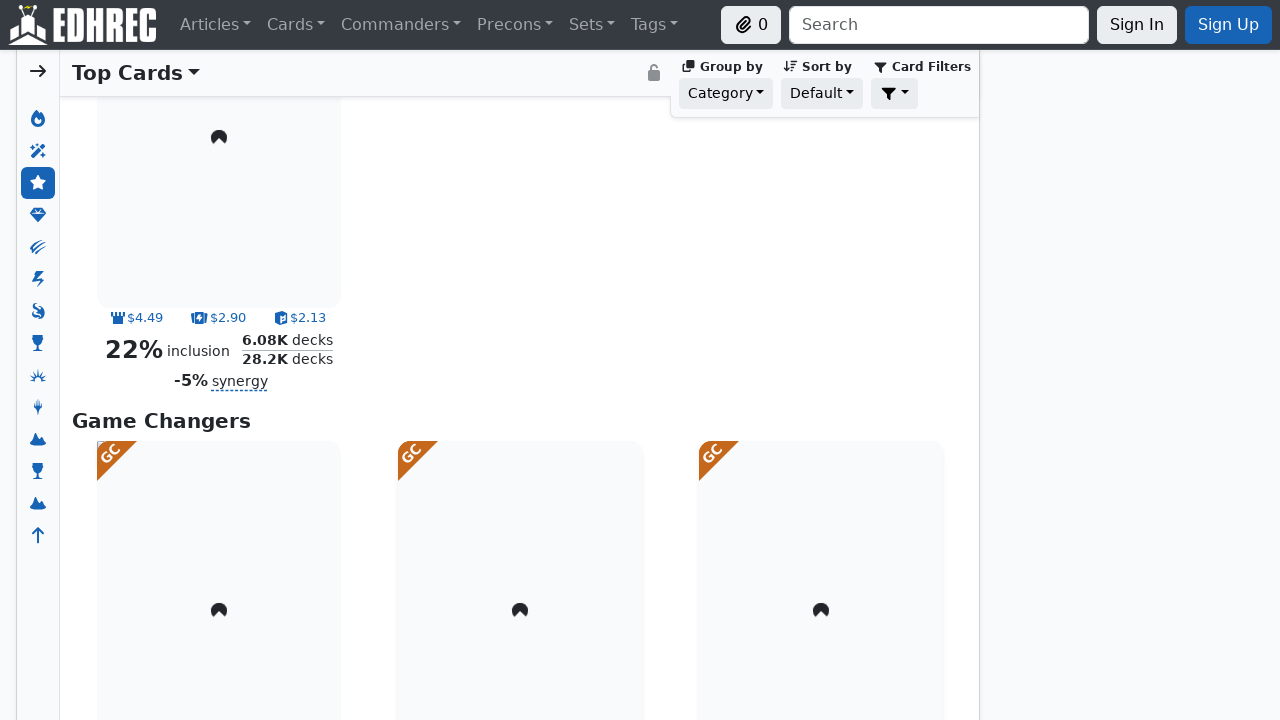

Checked scroll height: 46451
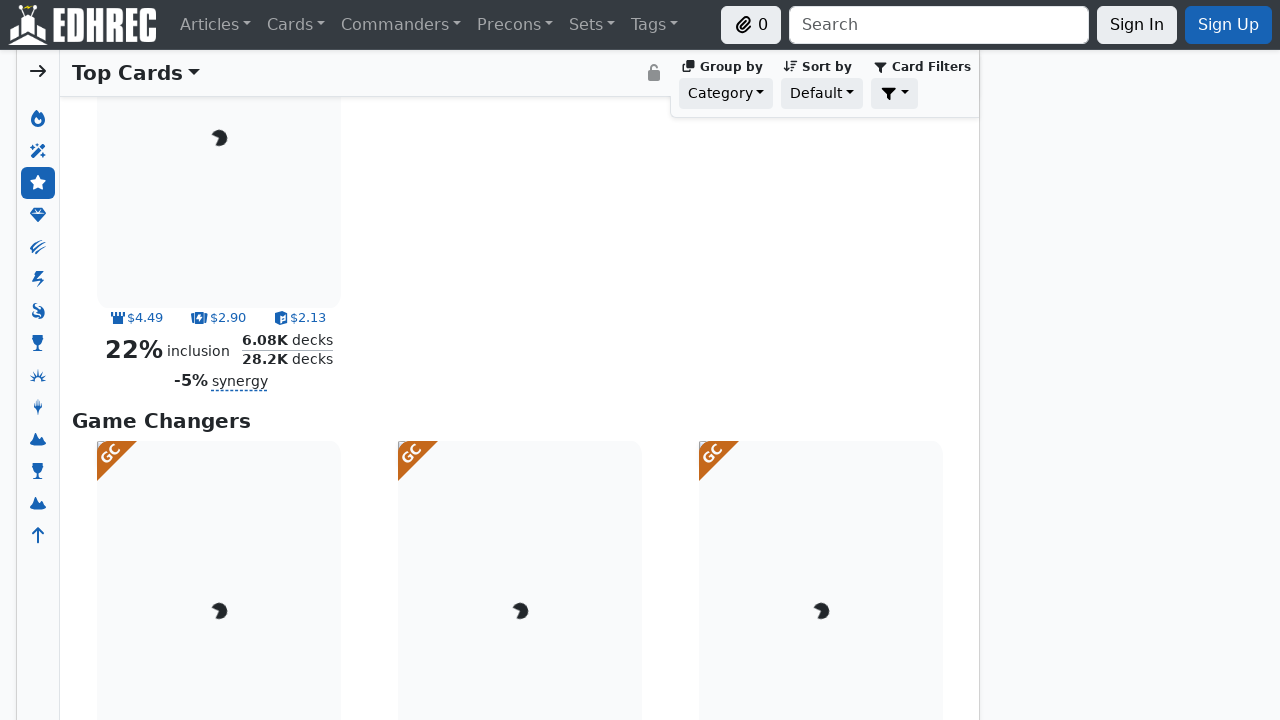

Waited 100ms before next scroll
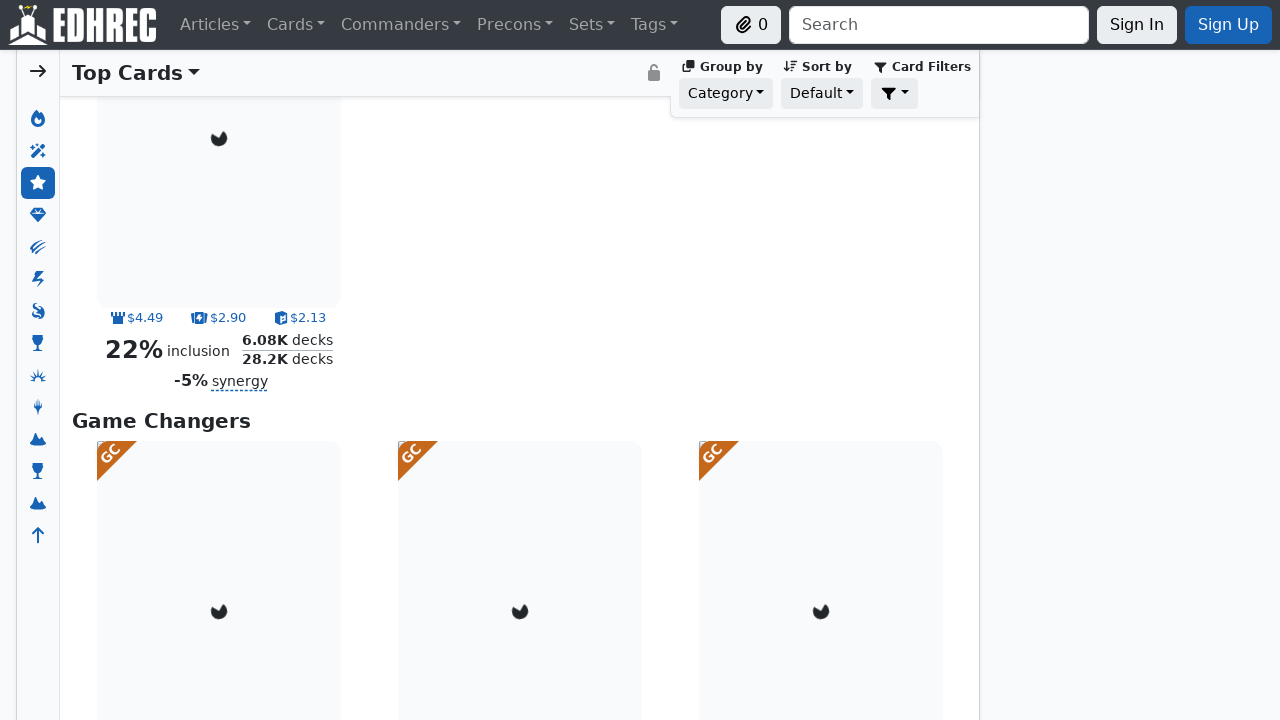

Scrolled page to y-position 6000
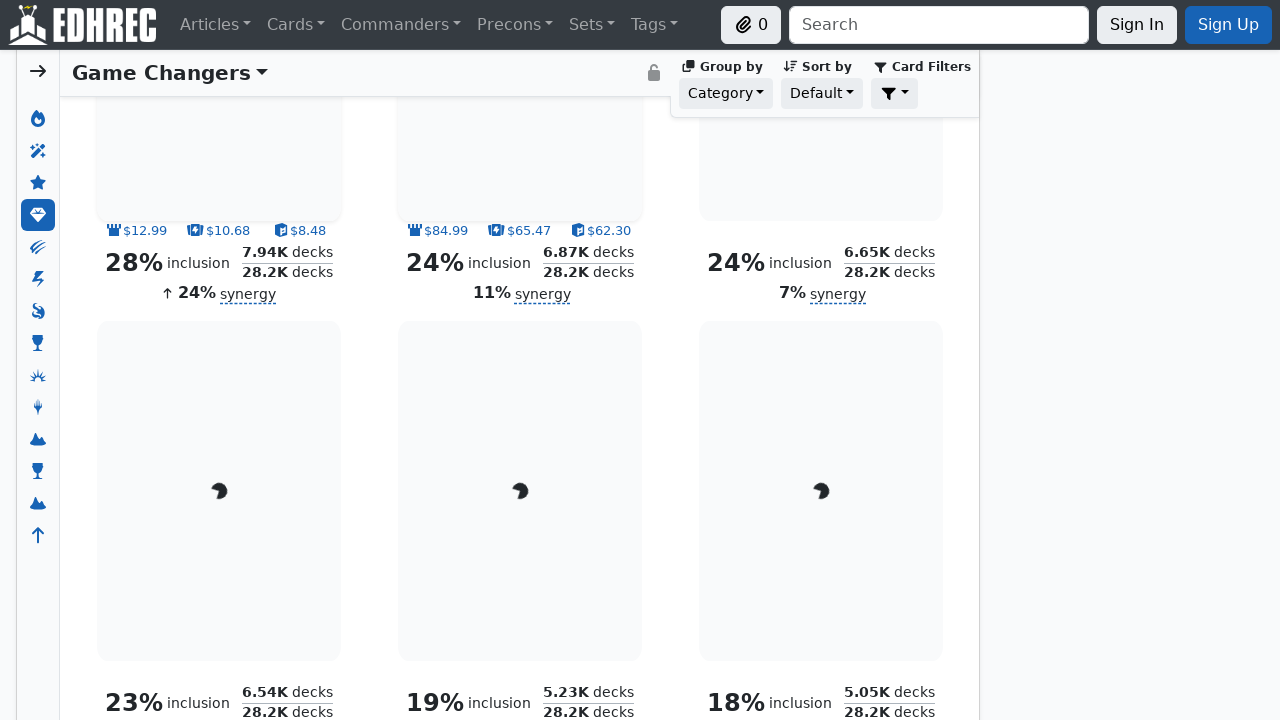

Checked scroll height: 46451
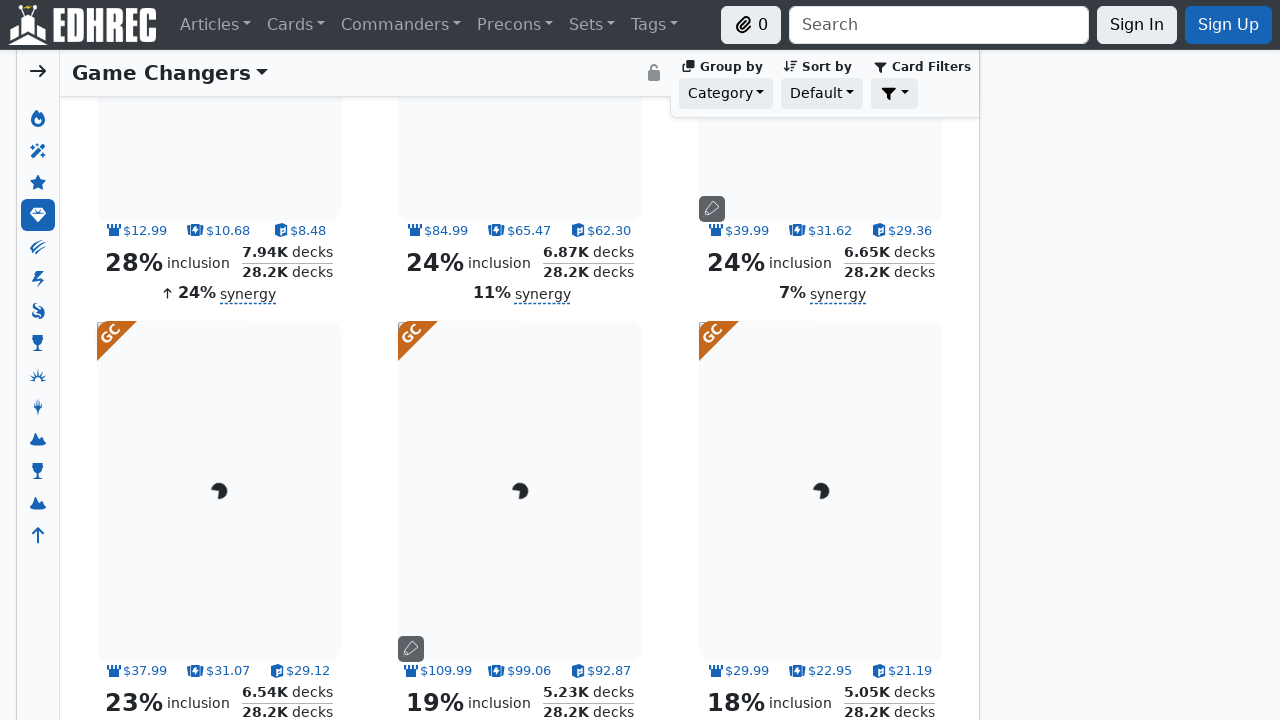

Waited 100ms before next scroll
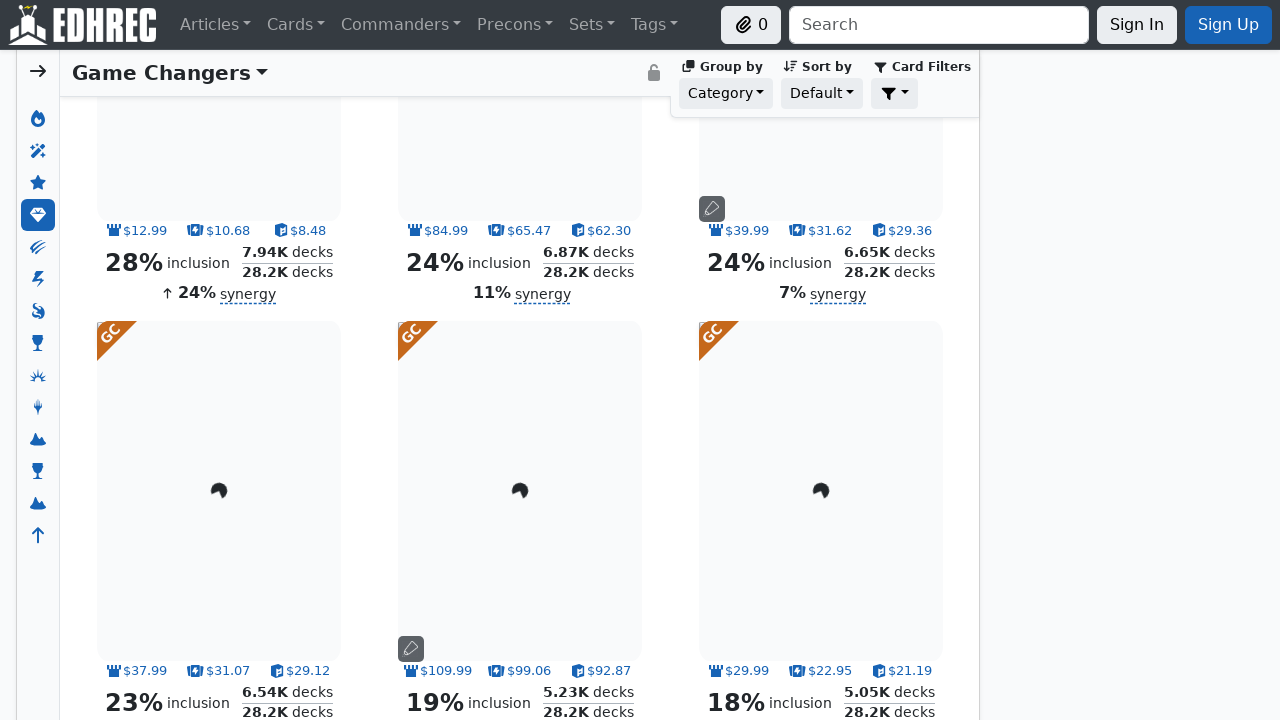

Scrolled page to y-position 7000
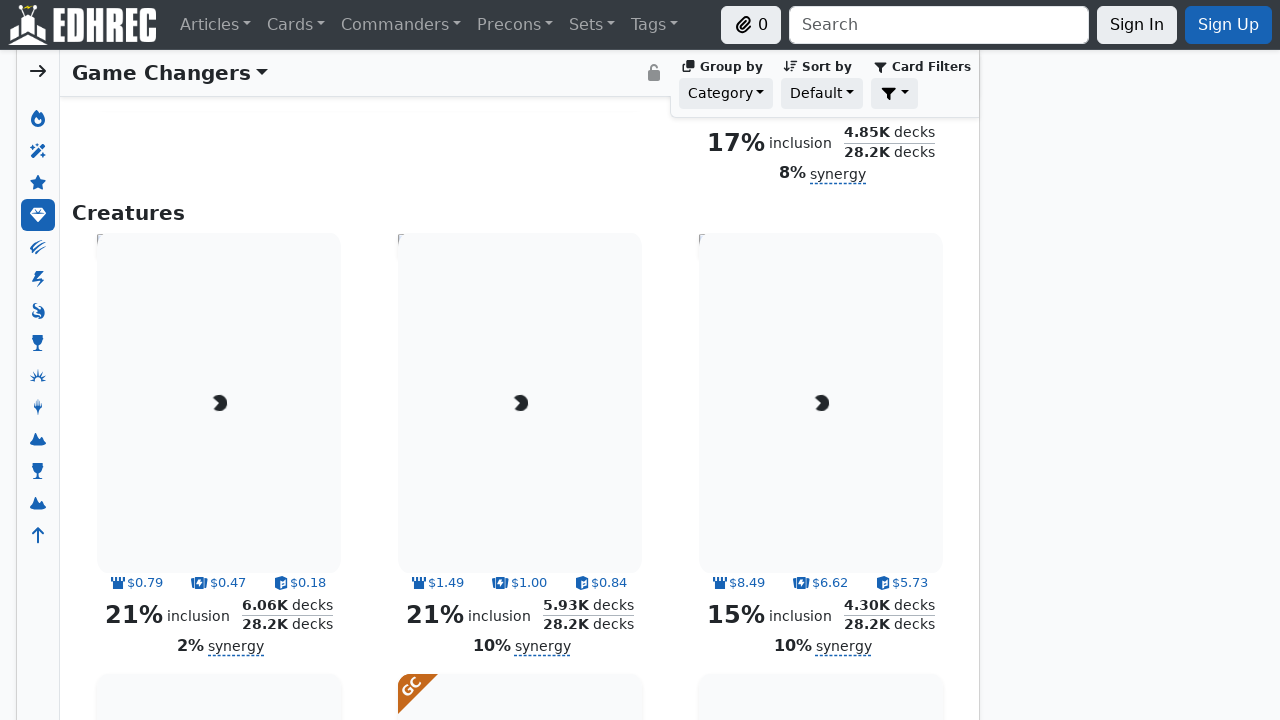

Checked scroll height: 46451
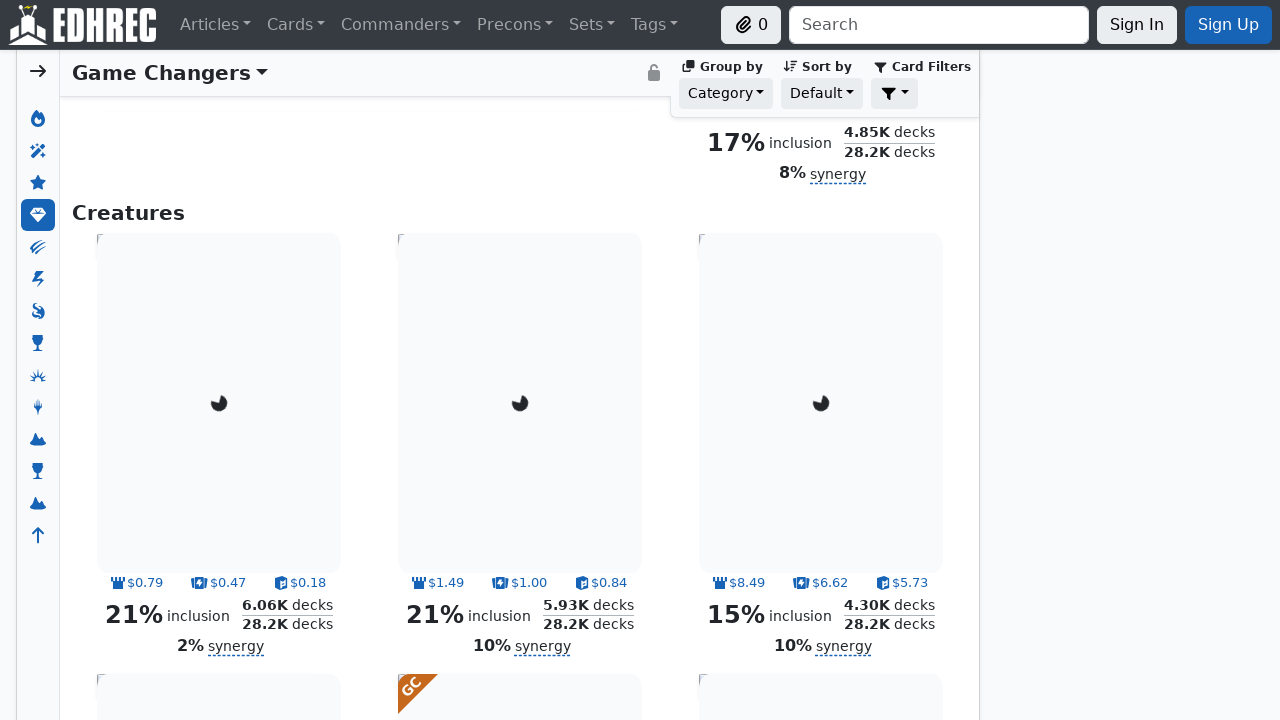

Waited 100ms before next scroll
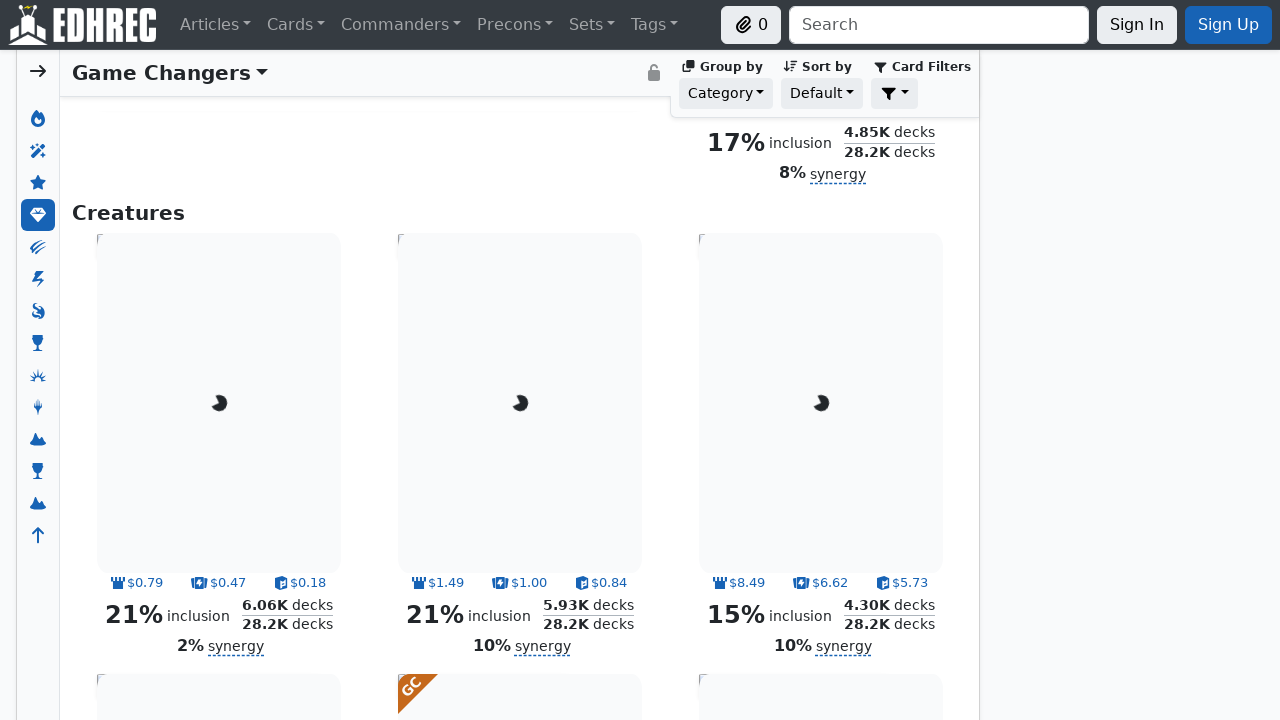

Scrolled page to y-position 8000
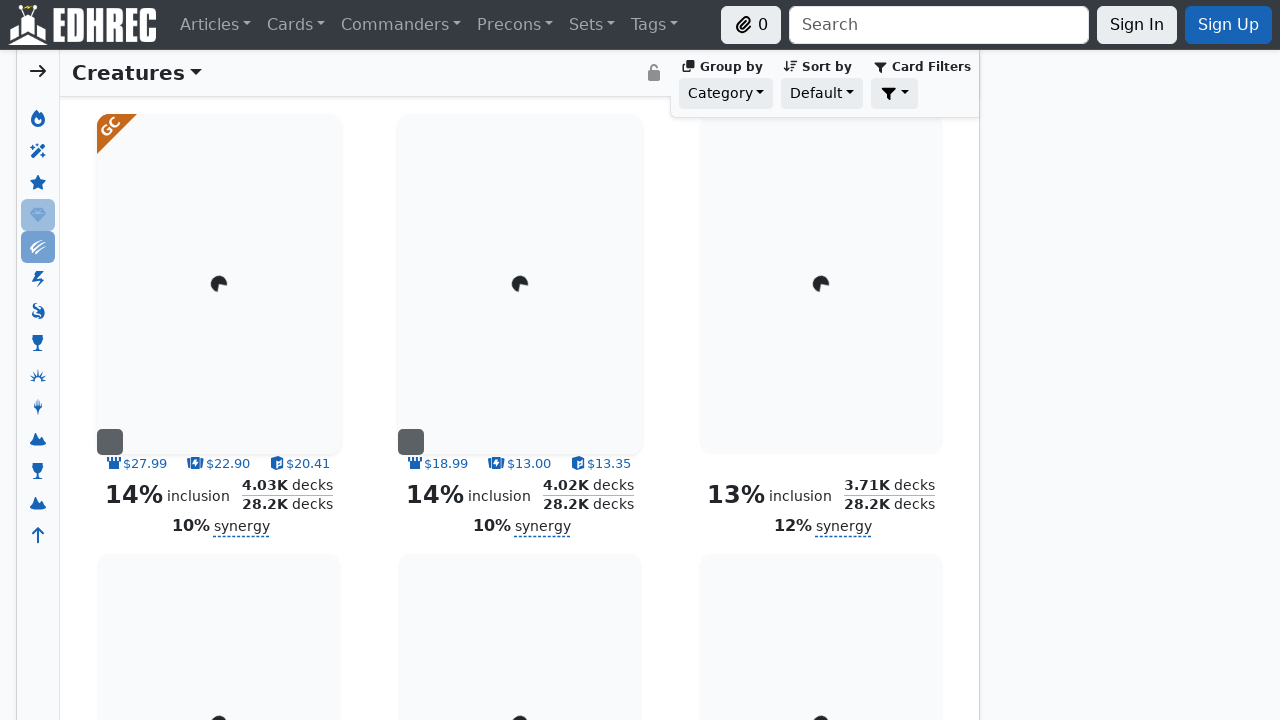

Checked scroll height: 46451
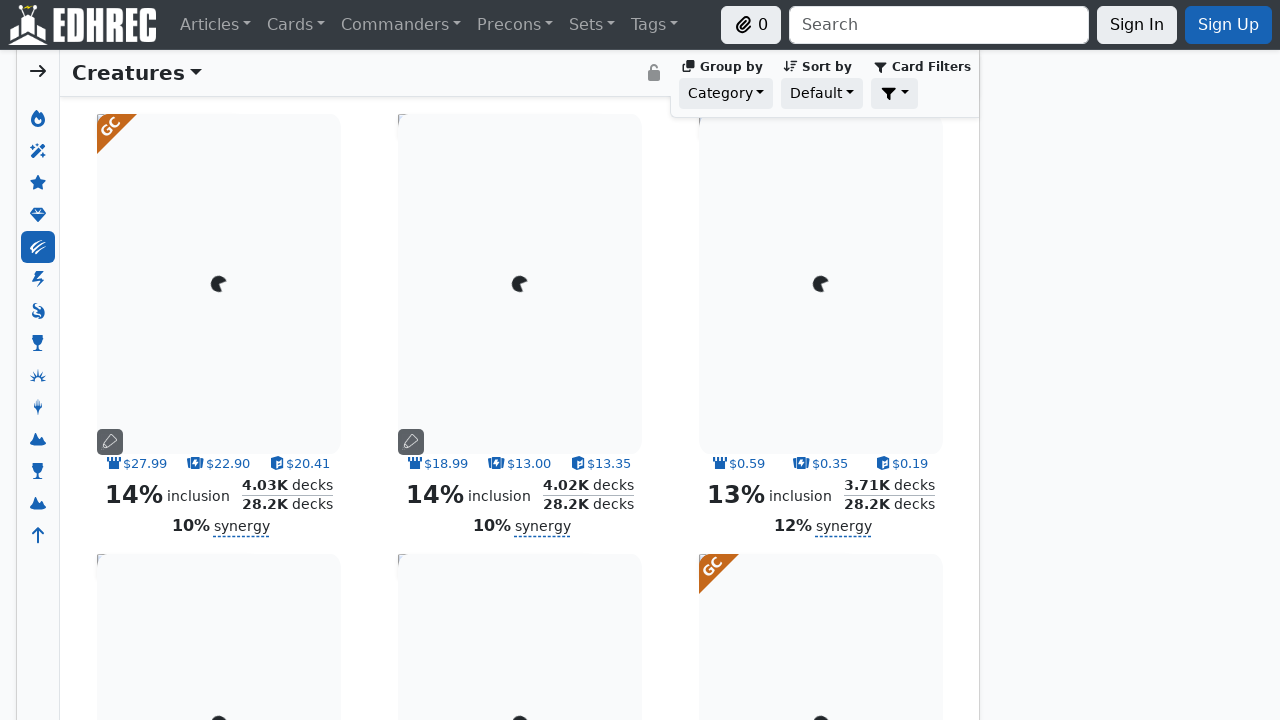

Waited 100ms before next scroll
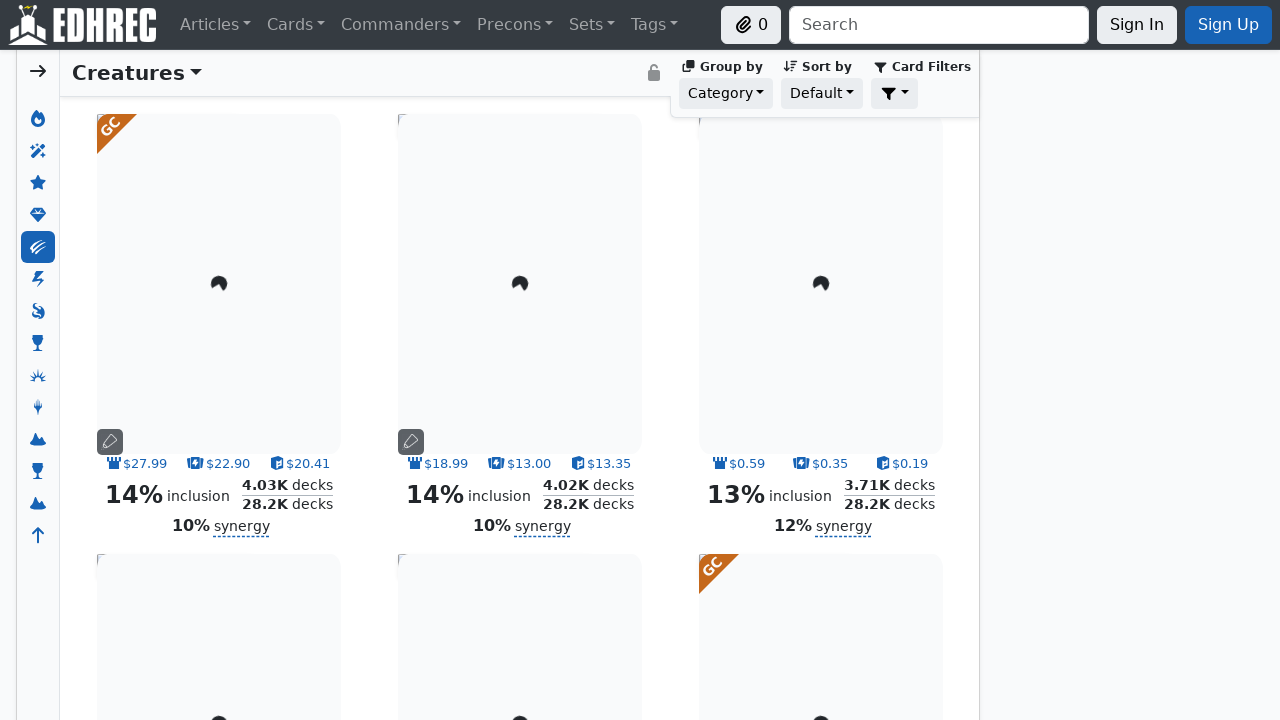

Scrolled page to y-position 9000
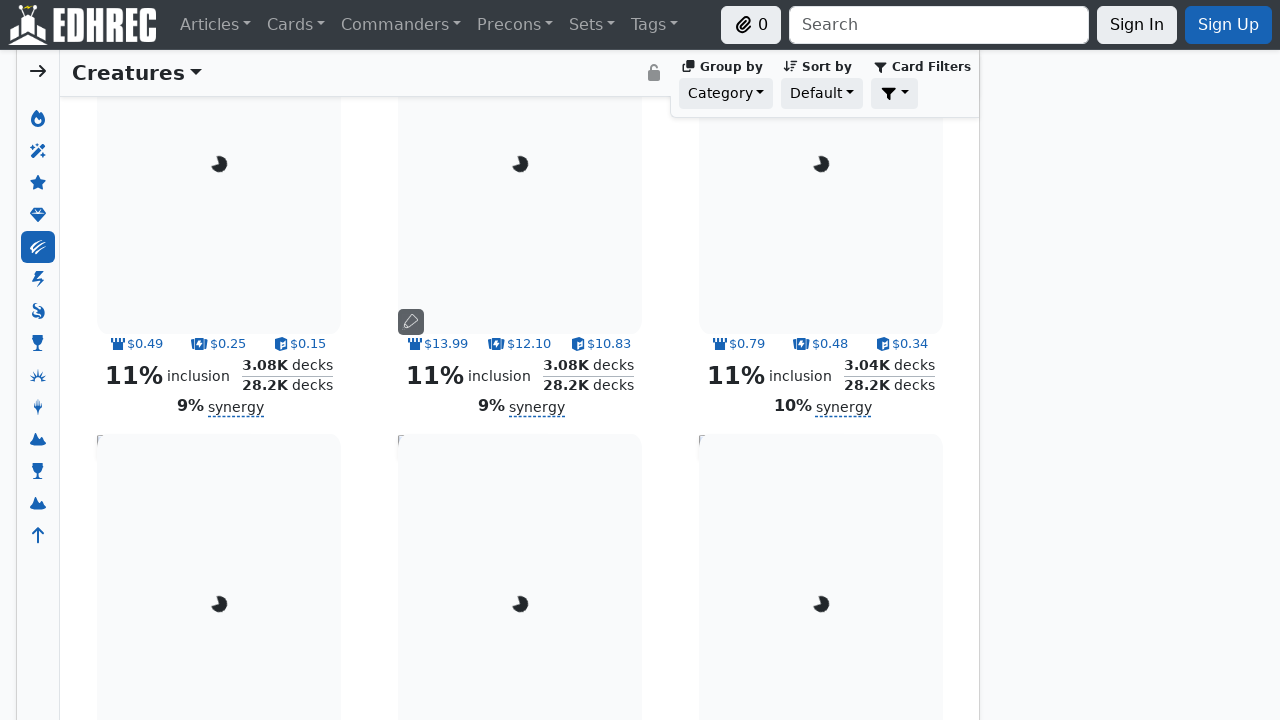

Checked scroll height: 46451
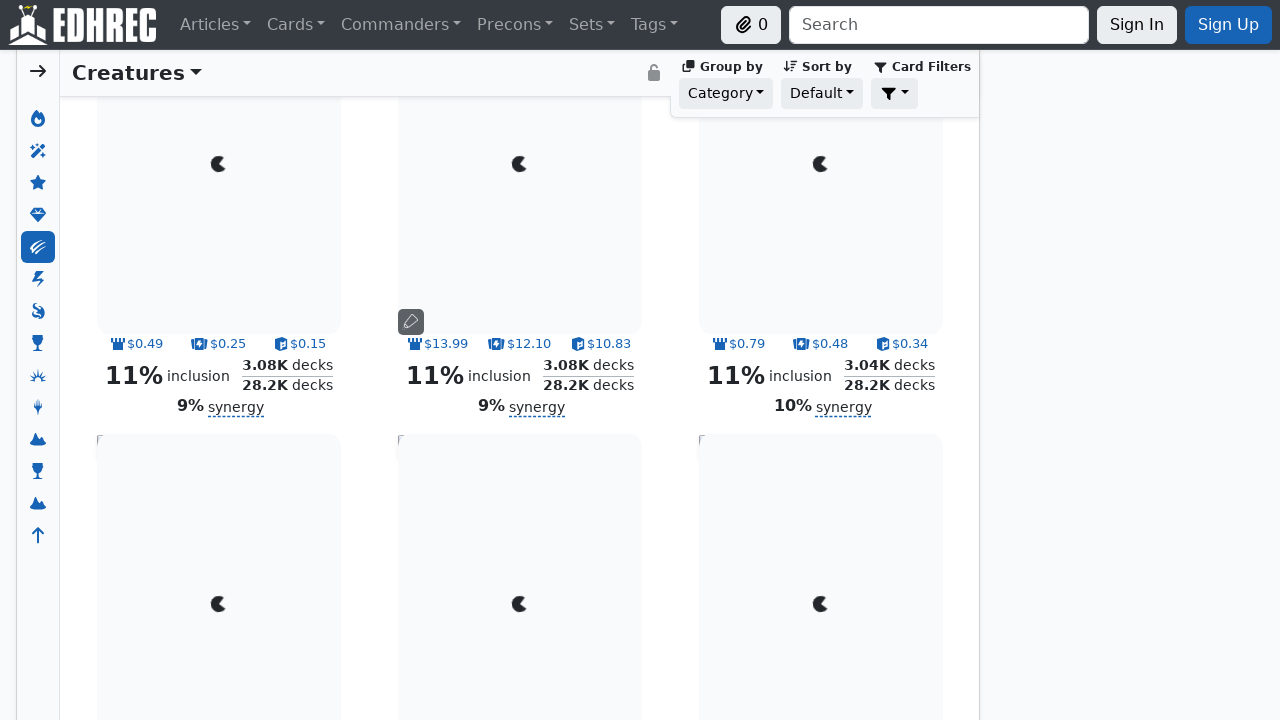

Waited 100ms before next scroll
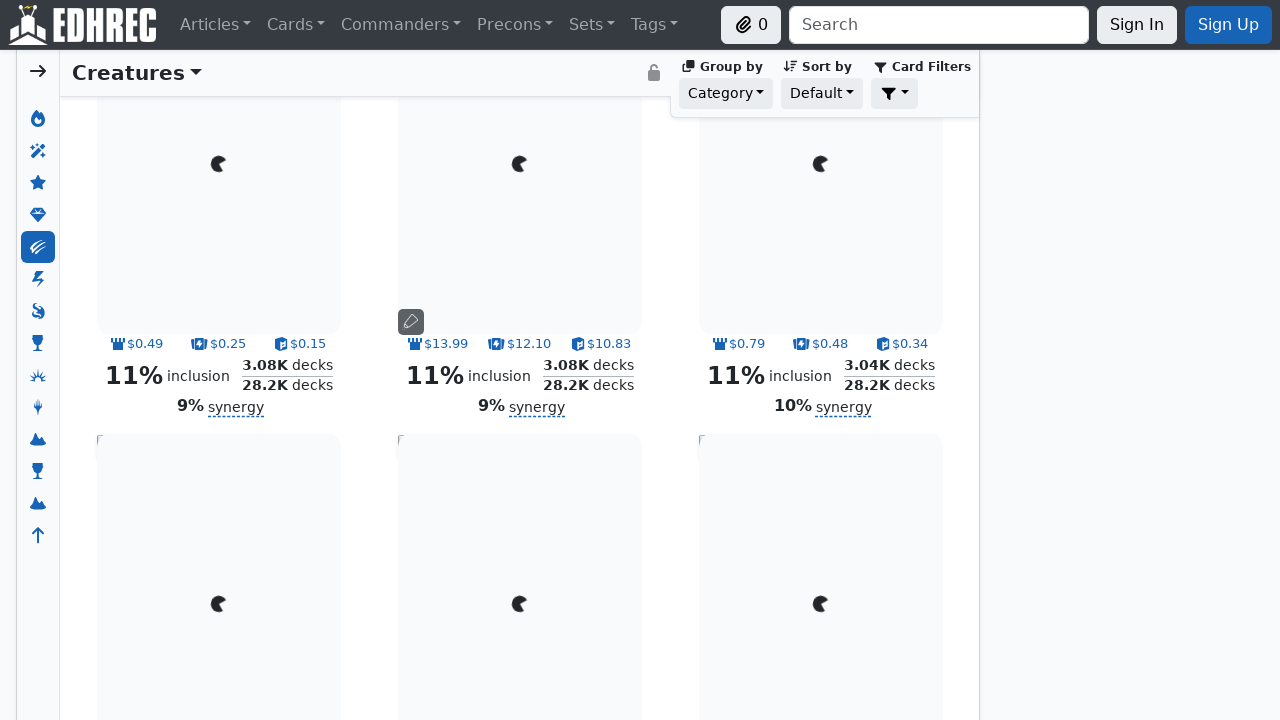

Scrolled page to y-position 10000
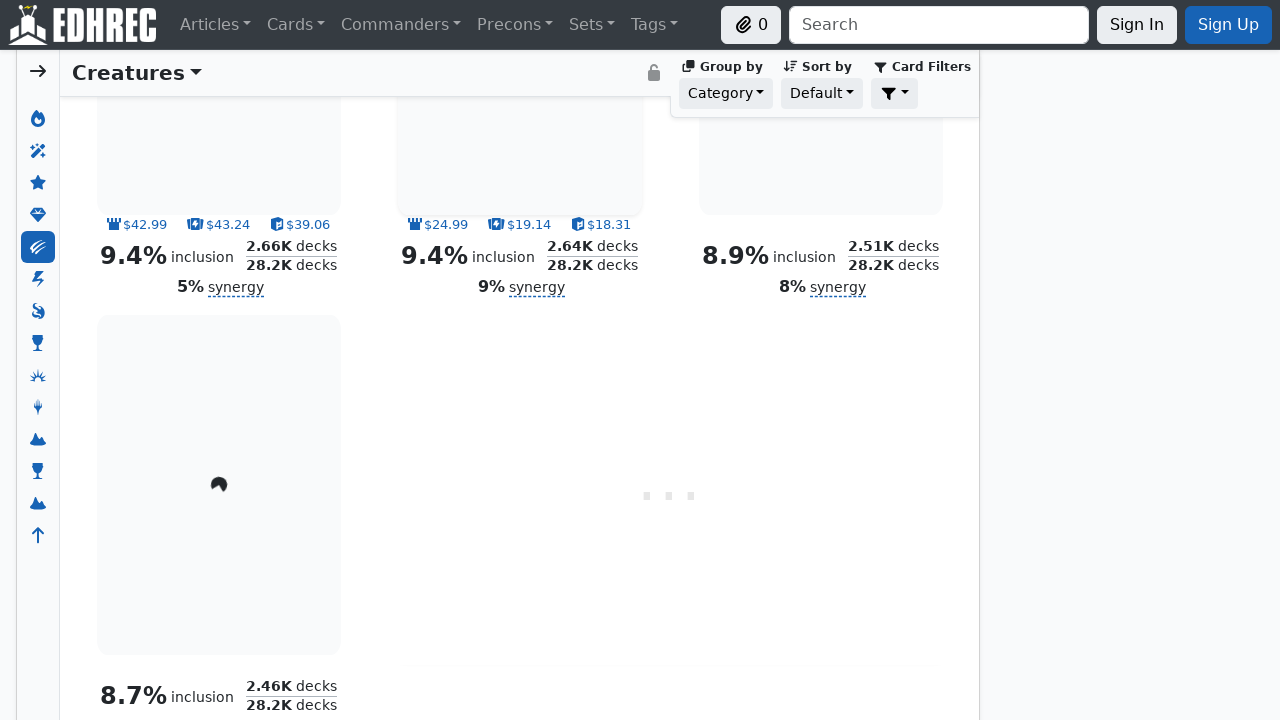

Checked scroll height: 46451
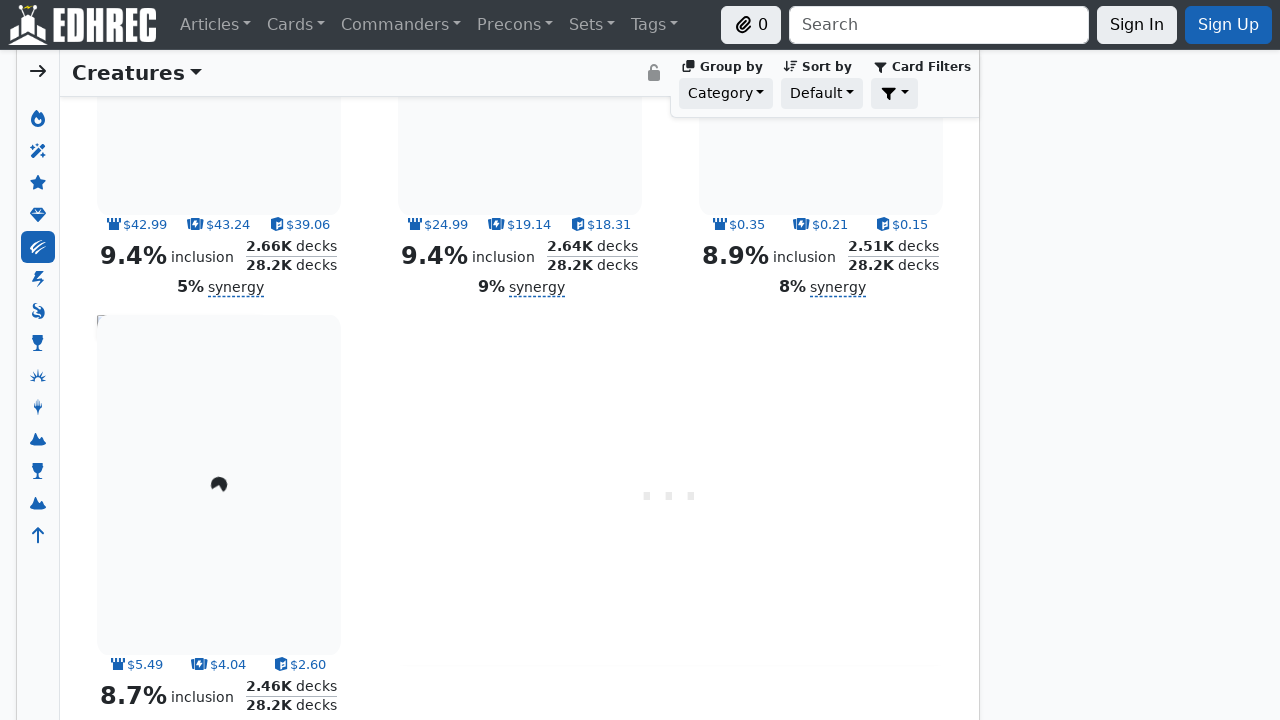

Waited 100ms before next scroll
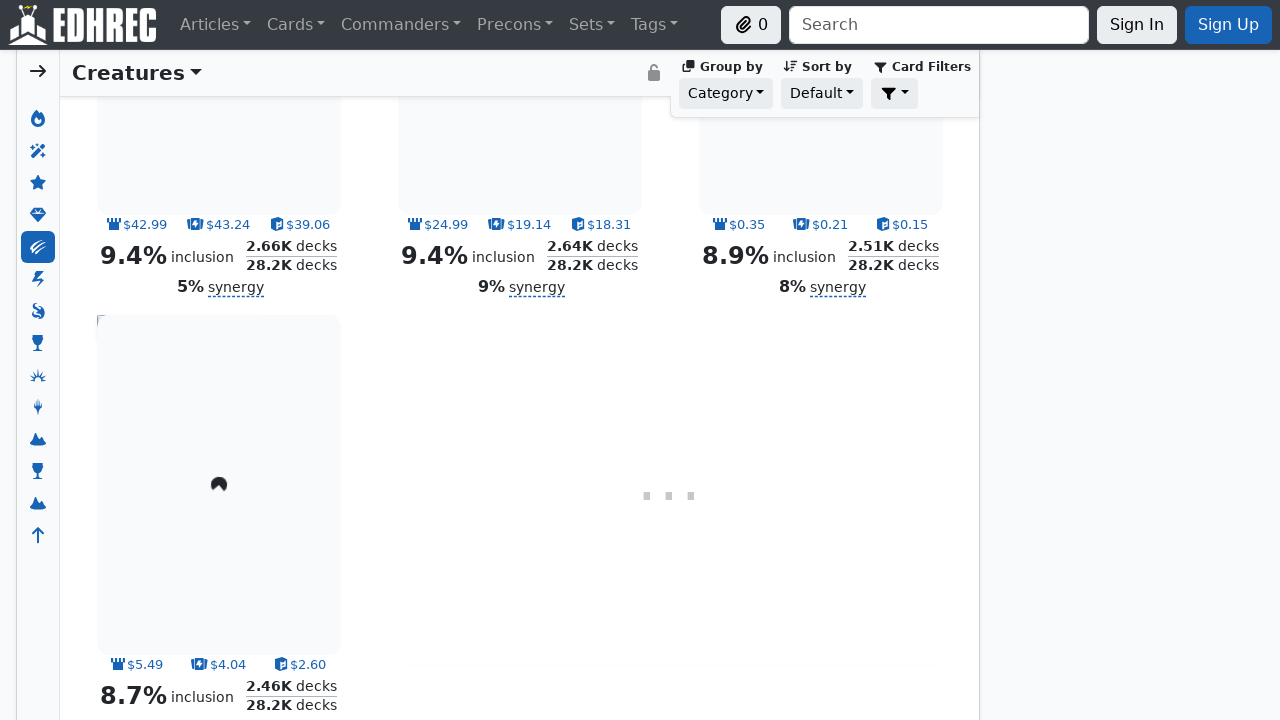

Scrolled page to y-position 11000
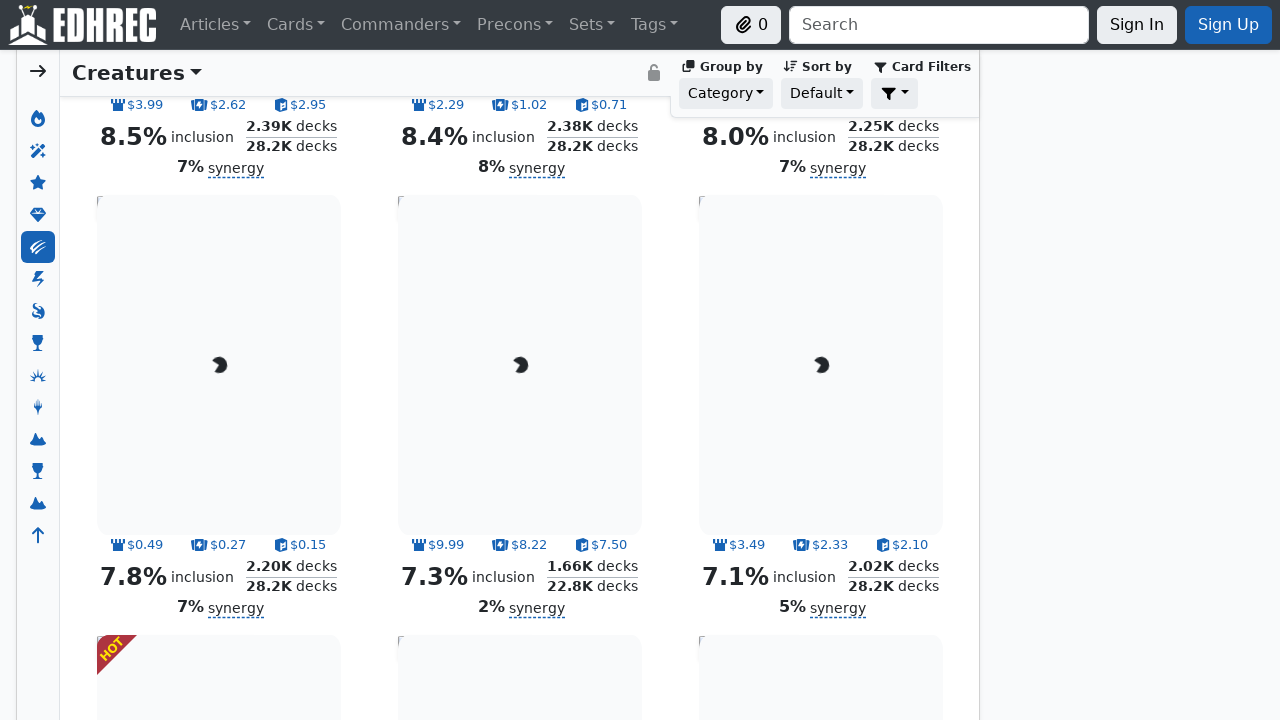

Checked scroll height: 46451
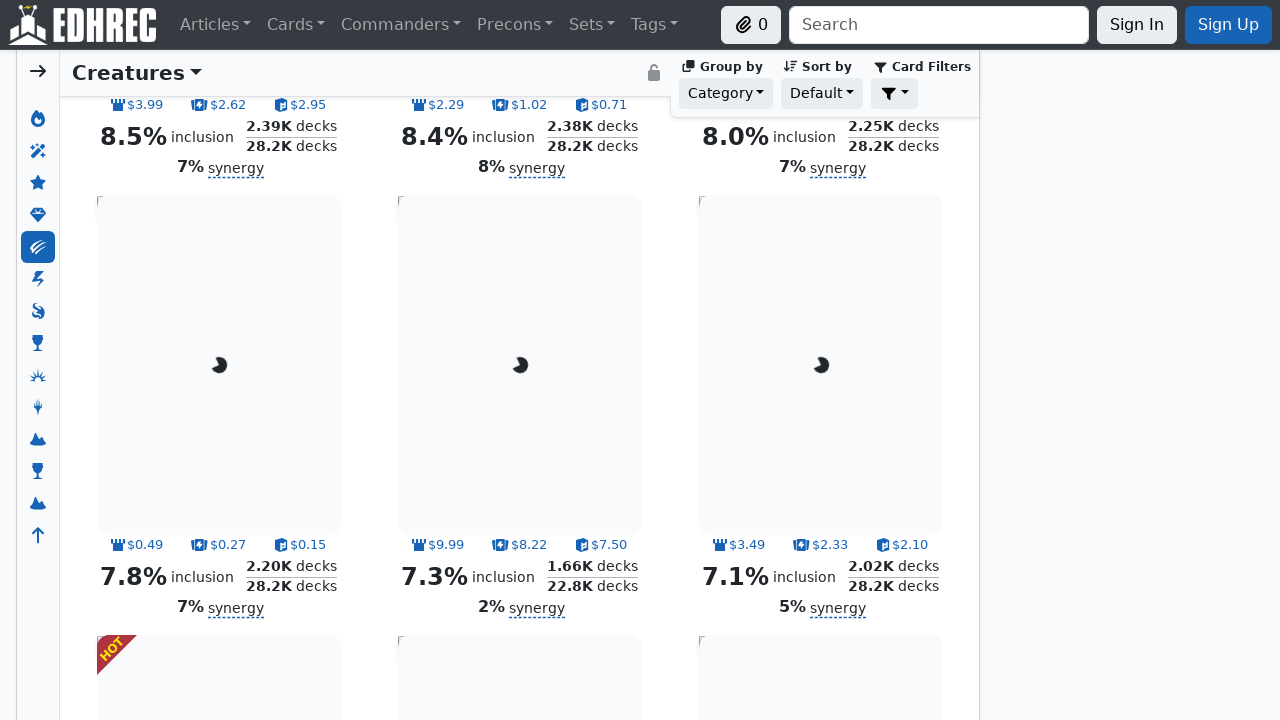

Waited 100ms before next scroll
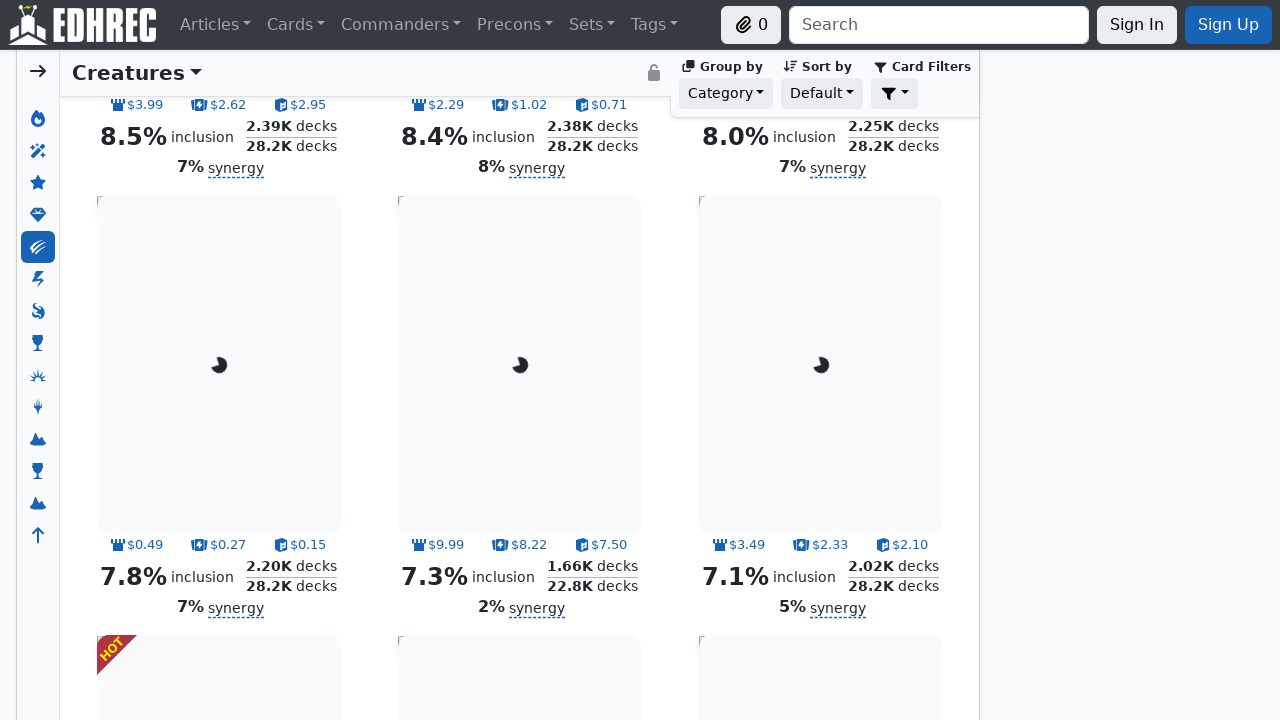

Scrolled page to y-position 12000
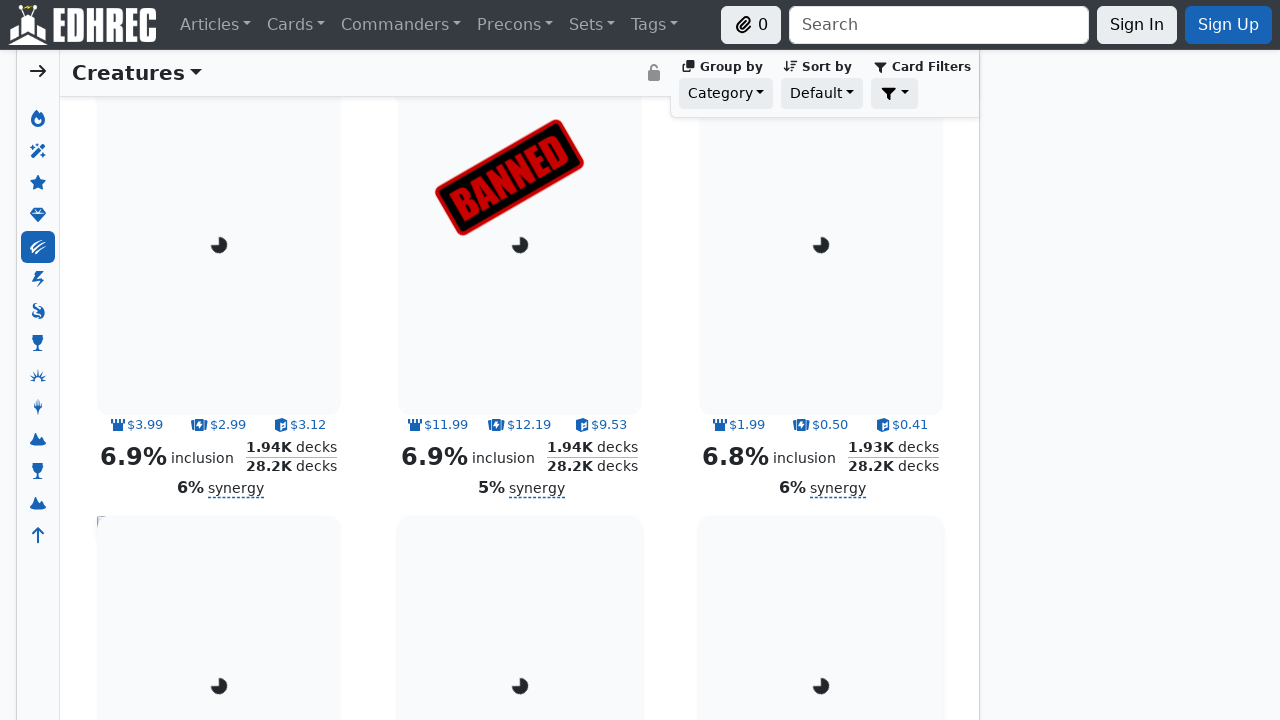

Checked scroll height: 46451
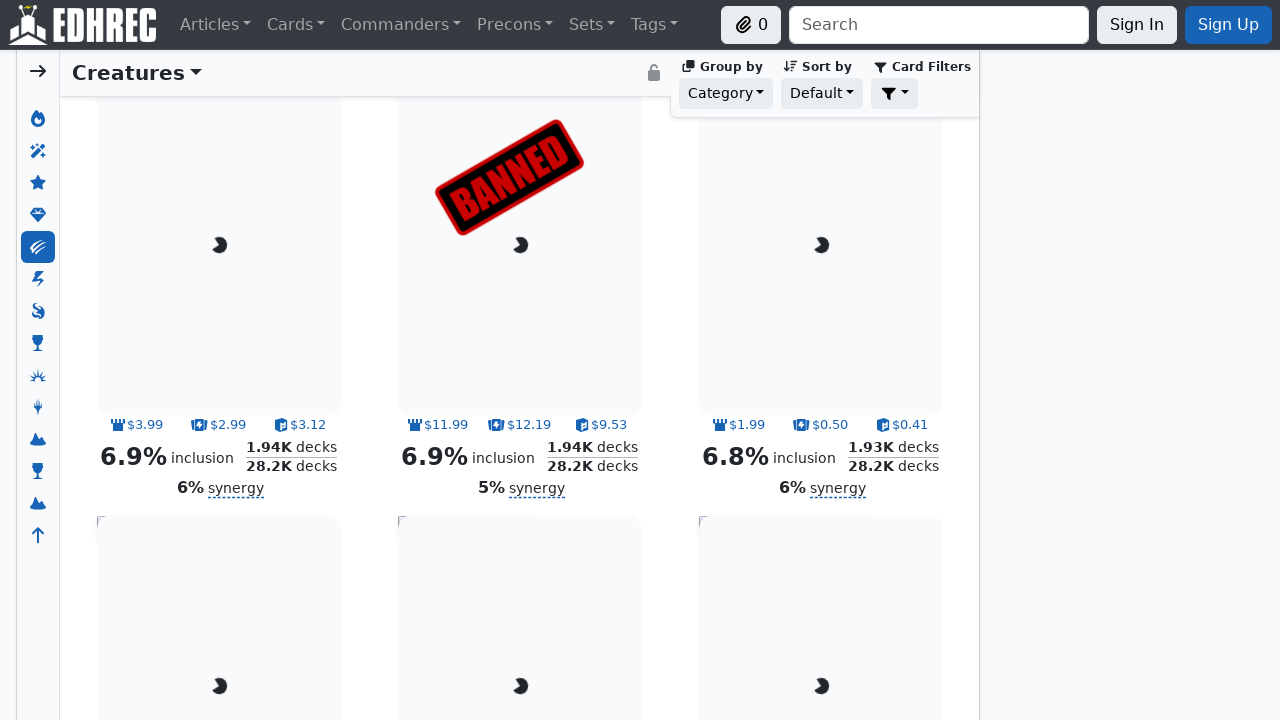

Waited 100ms before next scroll
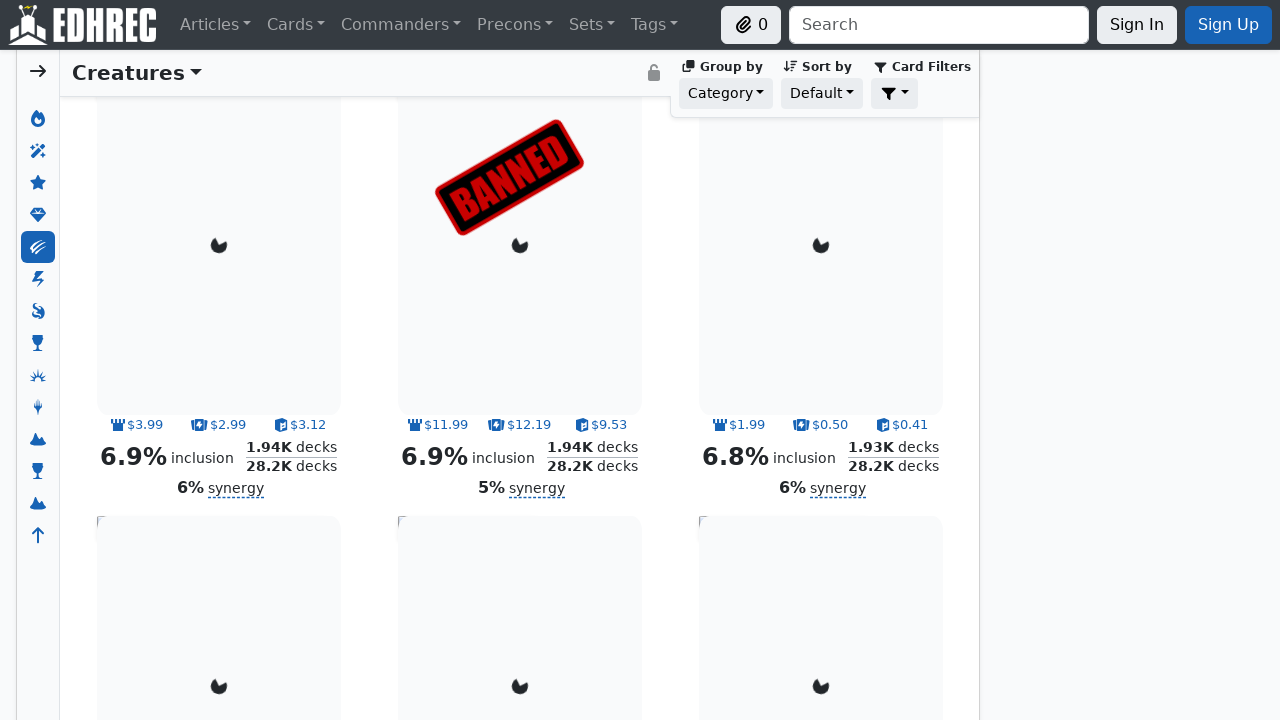

Scrolled page to y-position 13000
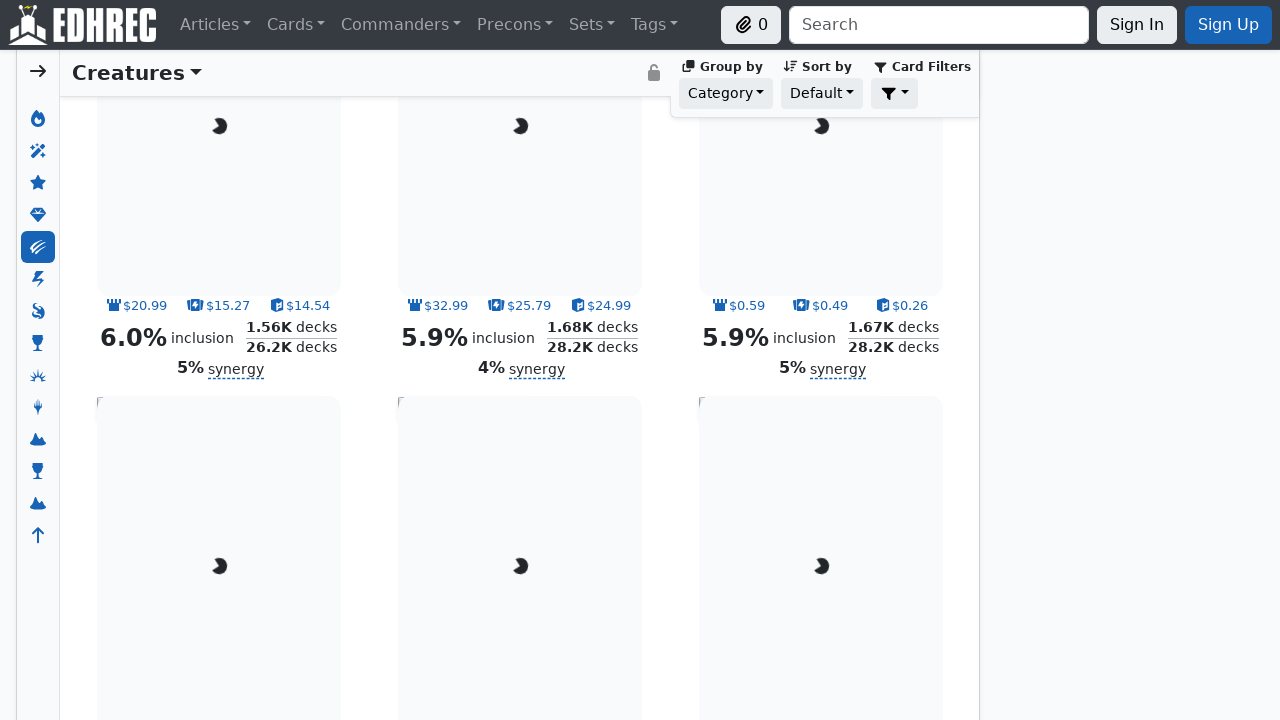

Checked scroll height: 46451
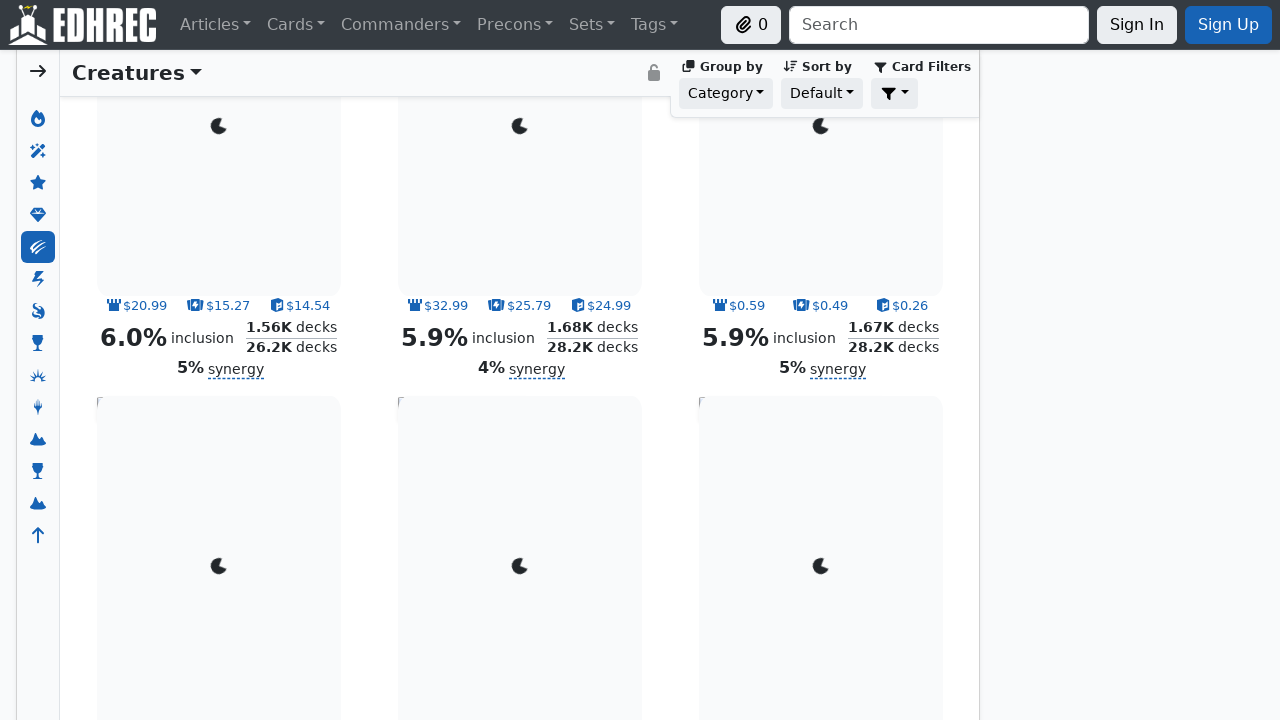

Waited 100ms before next scroll
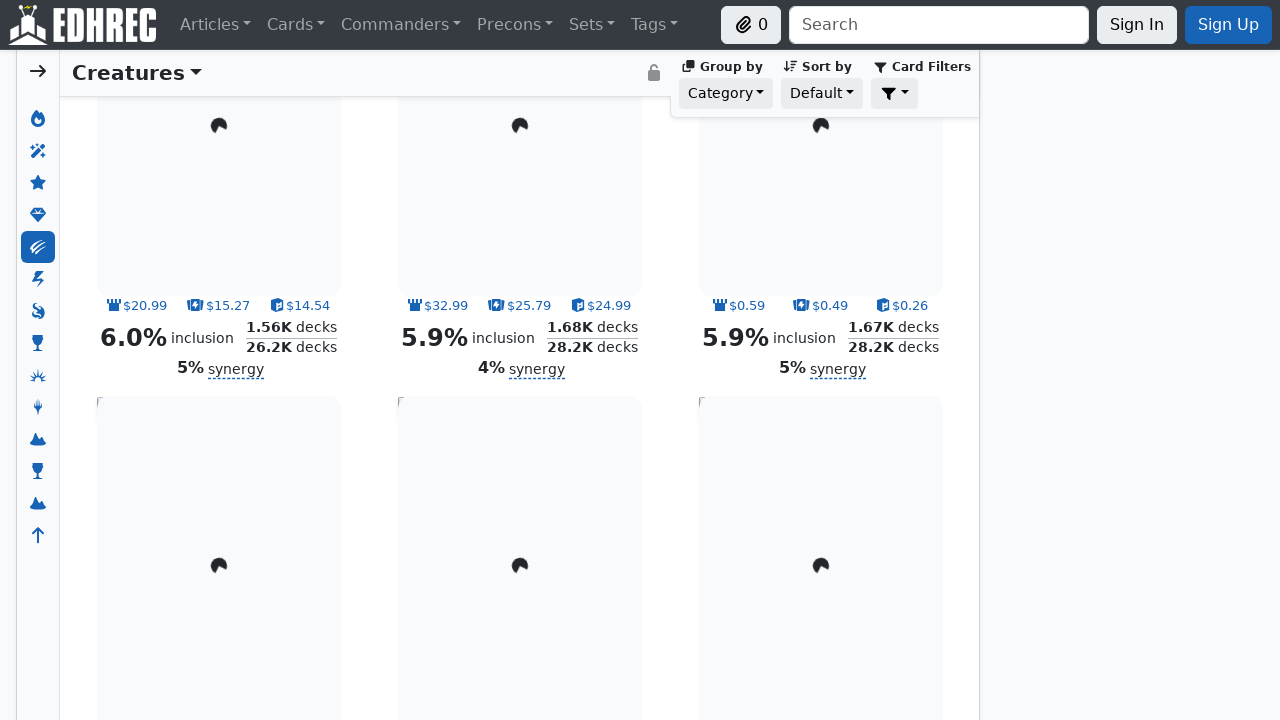

Scrolled page to y-position 14000
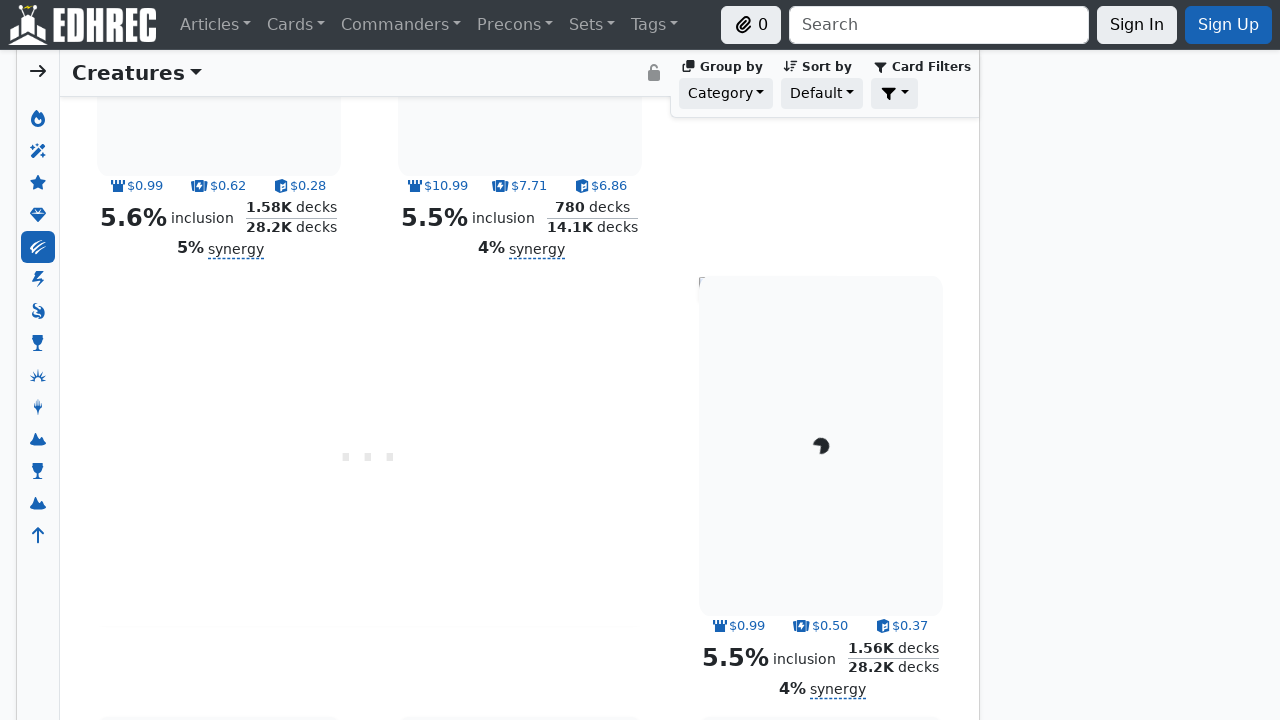

Checked scroll height: 46451
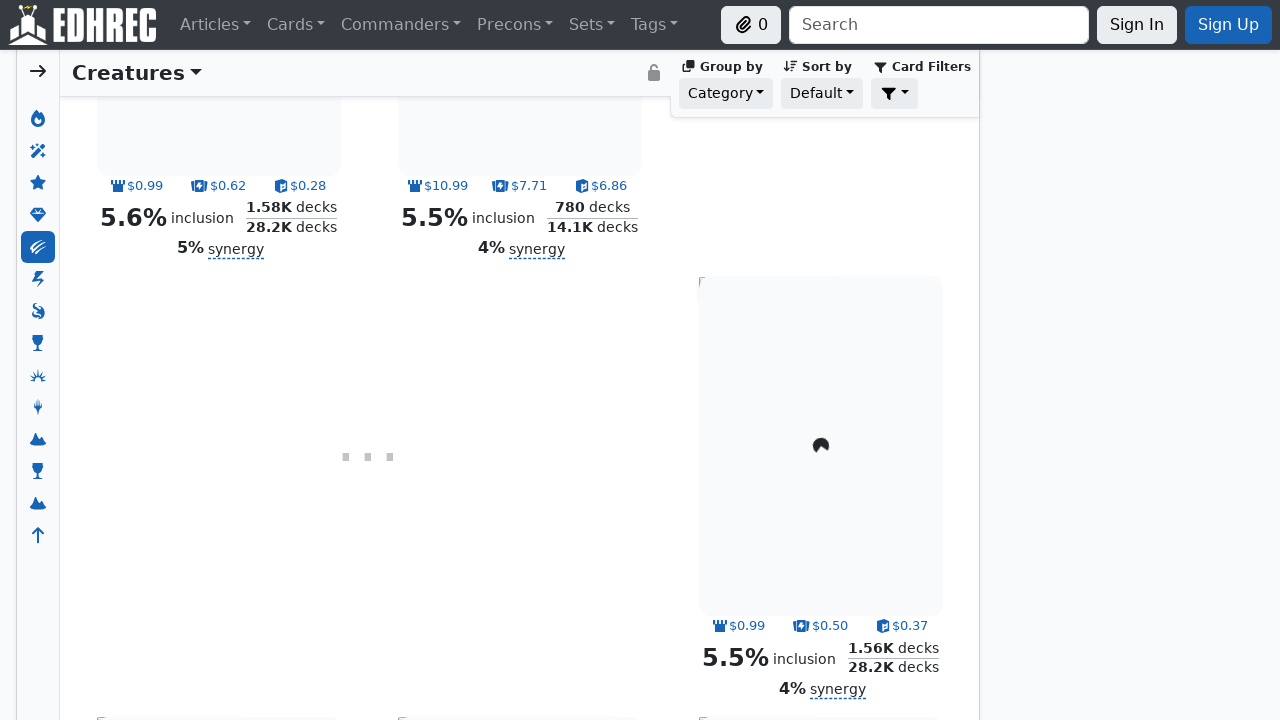

Waited 100ms before next scroll
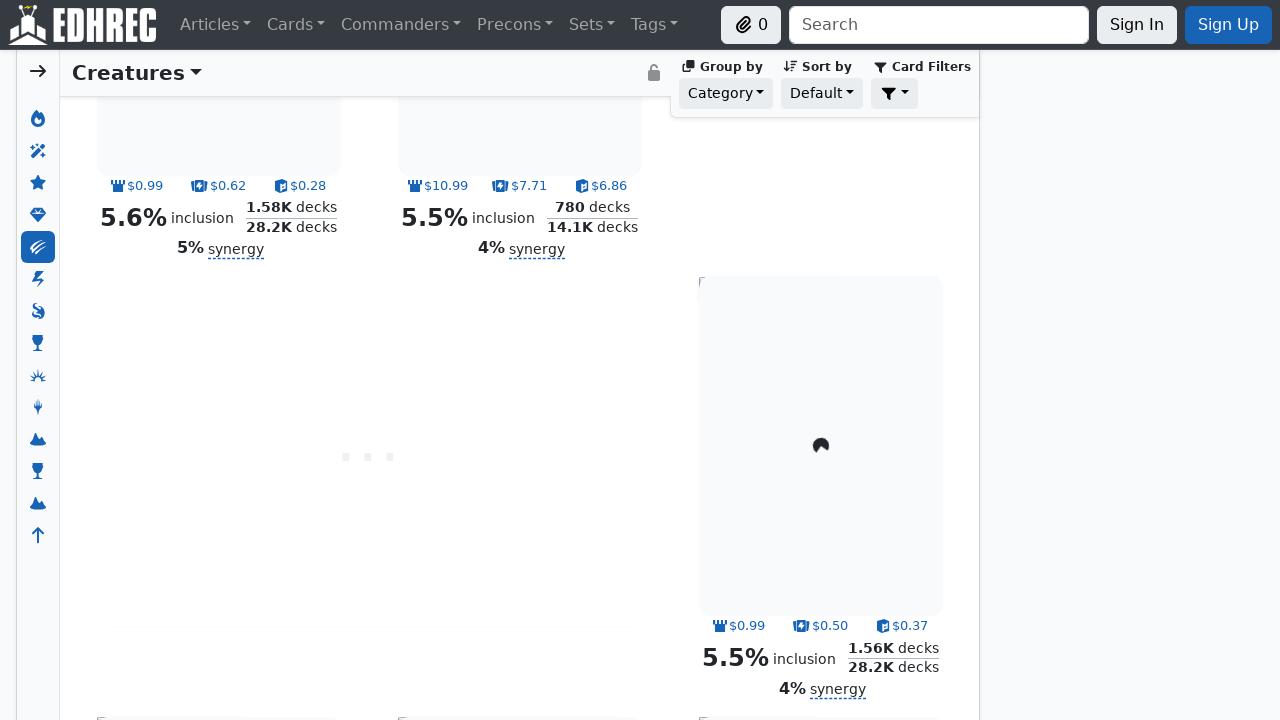

Scrolled page to y-position 15000
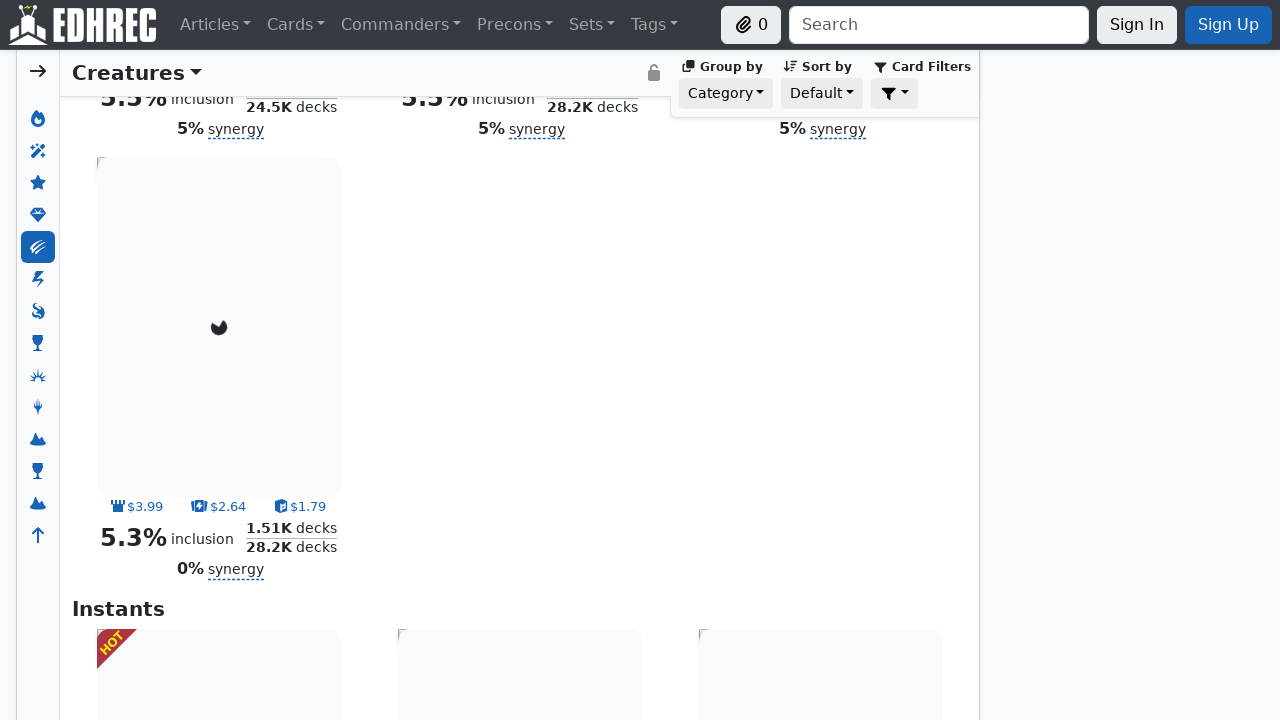

Checked scroll height: 46451
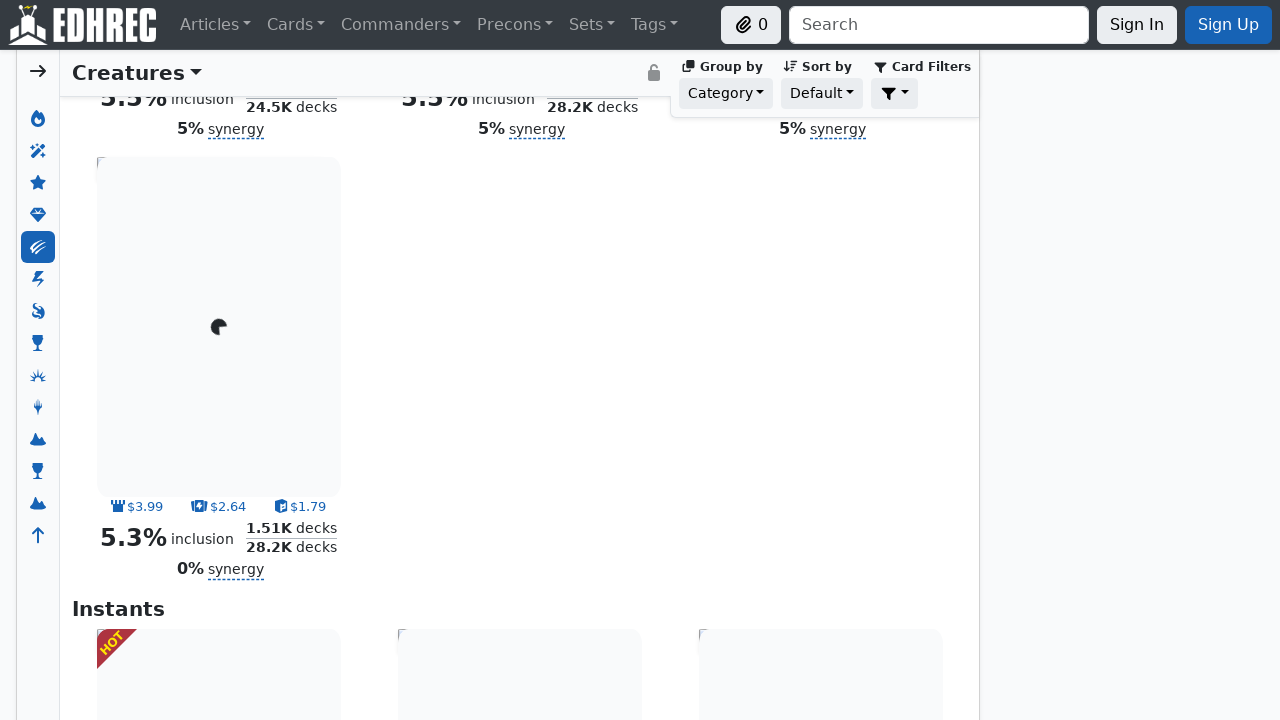

Waited 100ms before next scroll
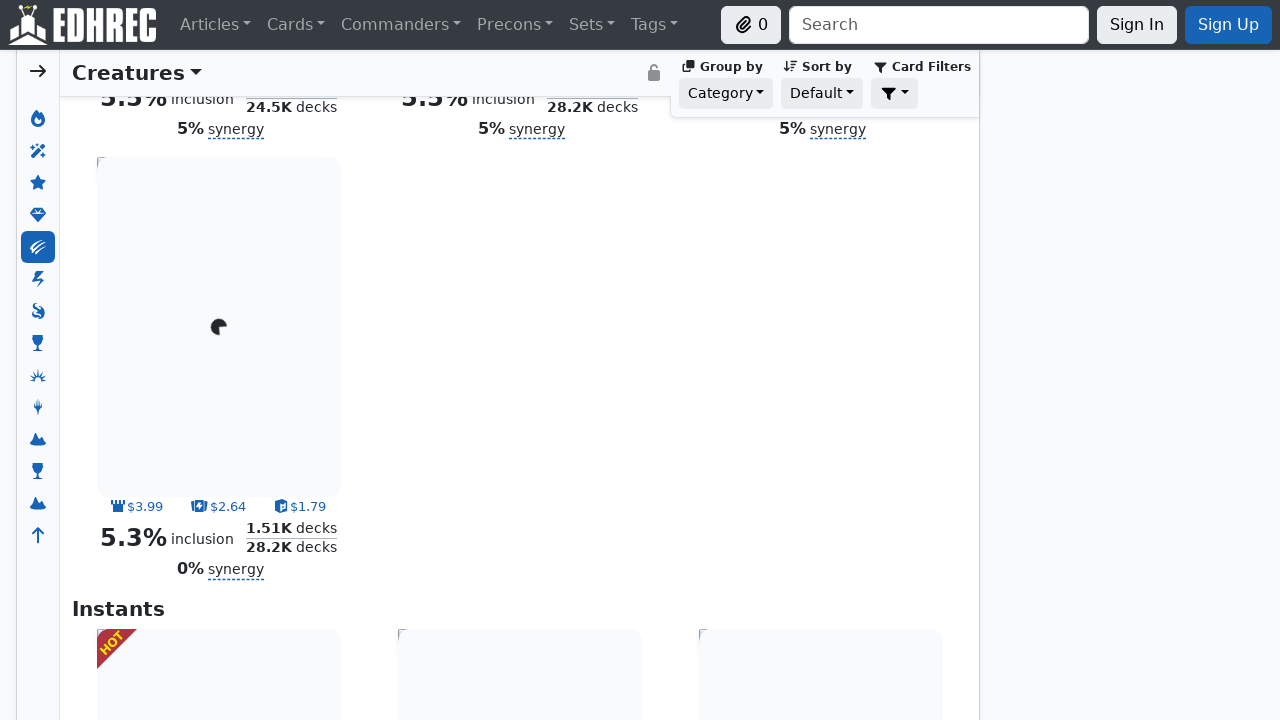

Scrolled page to y-position 16000
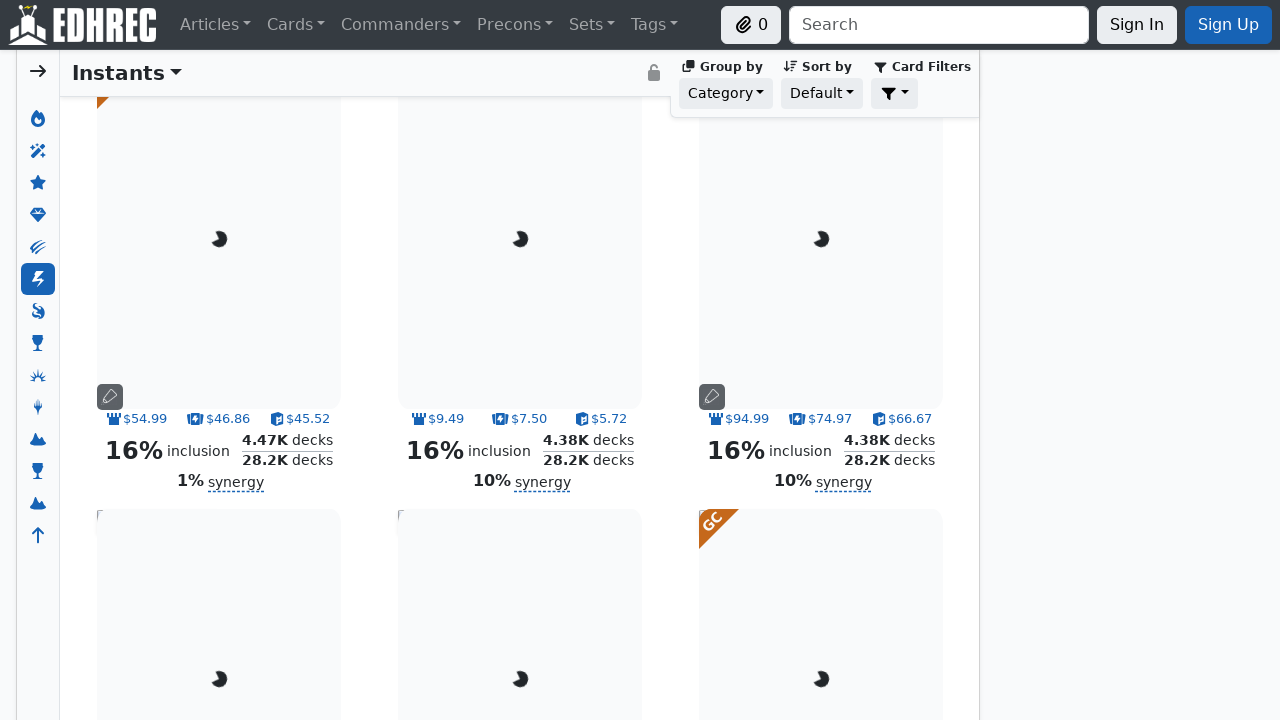

Checked scroll height: 46451
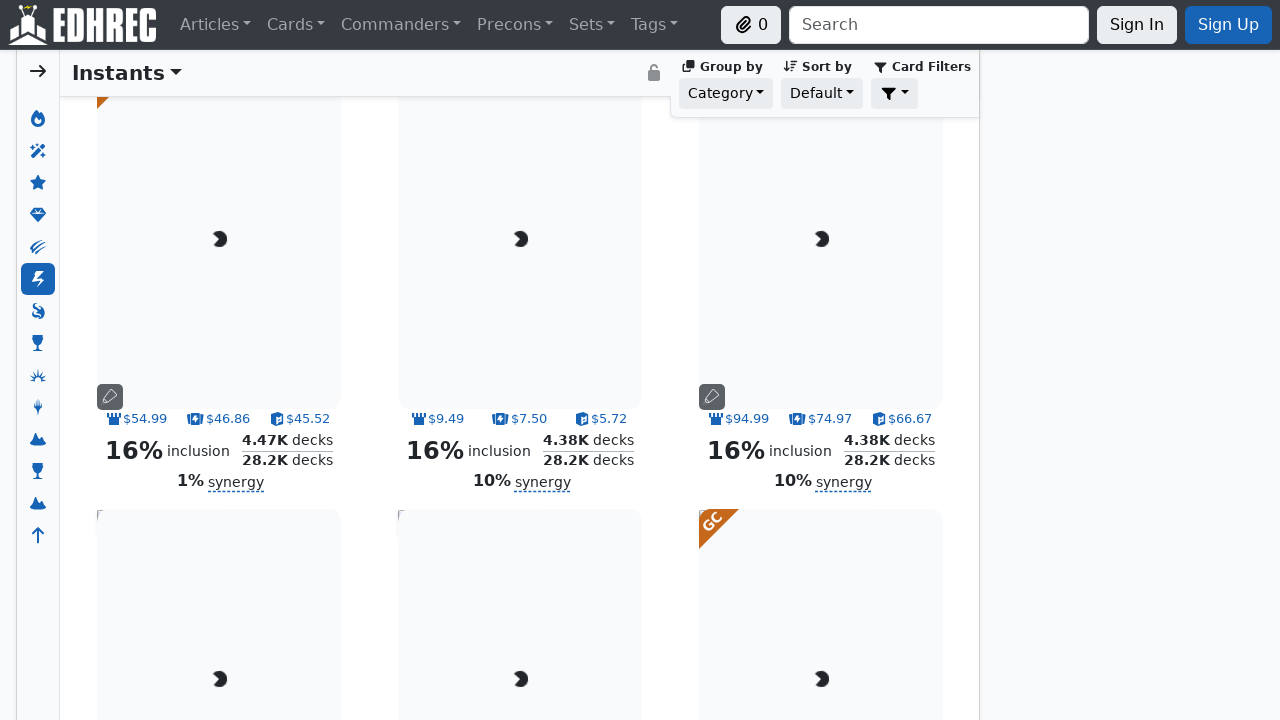

Waited 100ms before next scroll
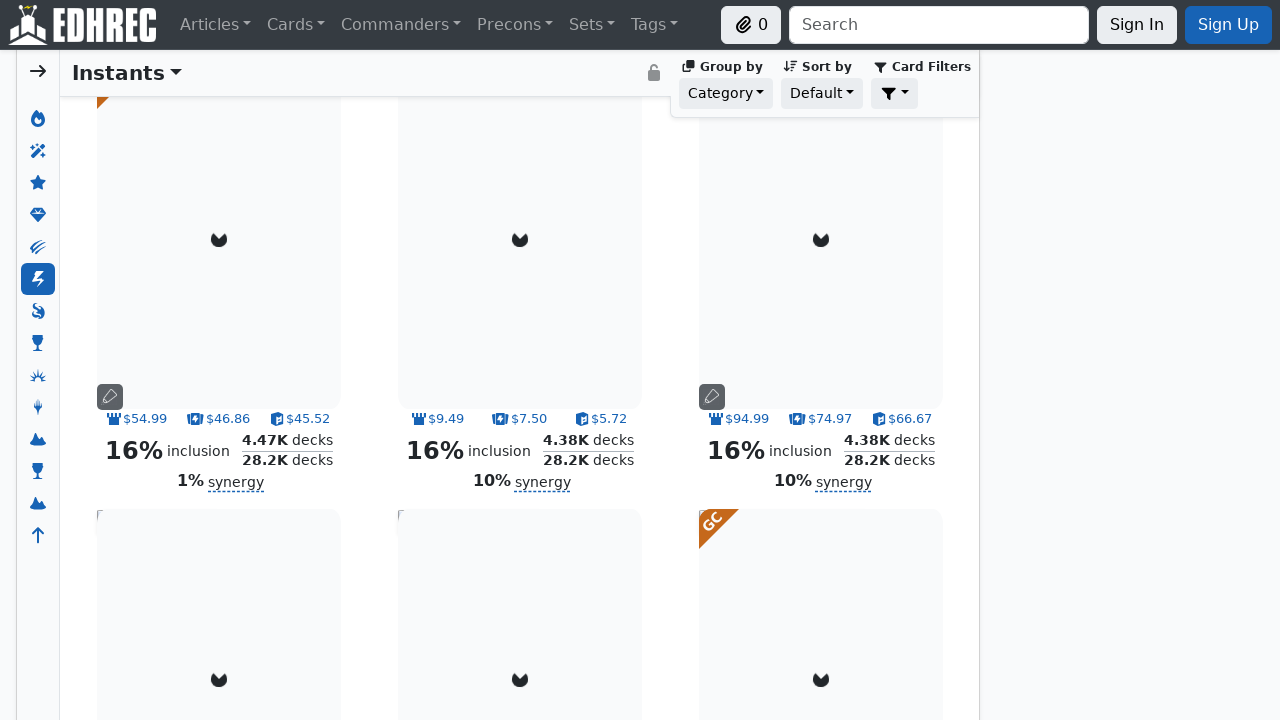

Scrolled page to y-position 17000
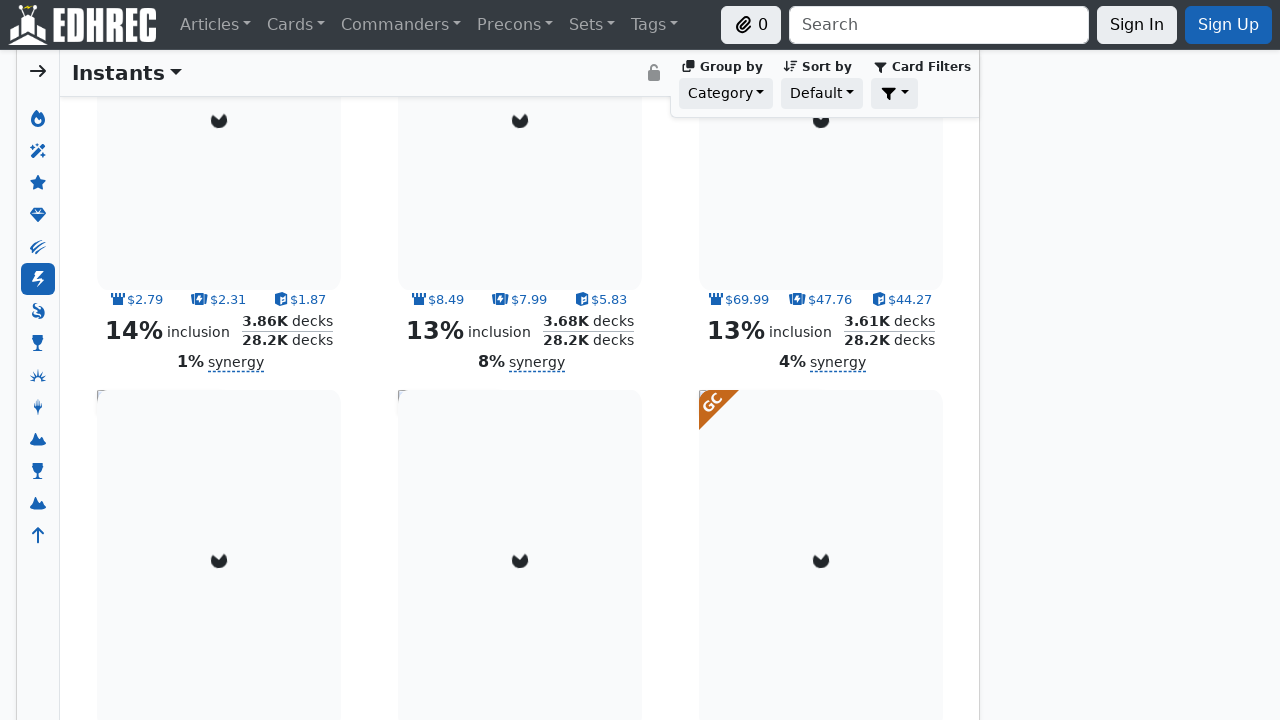

Checked scroll height: 46451
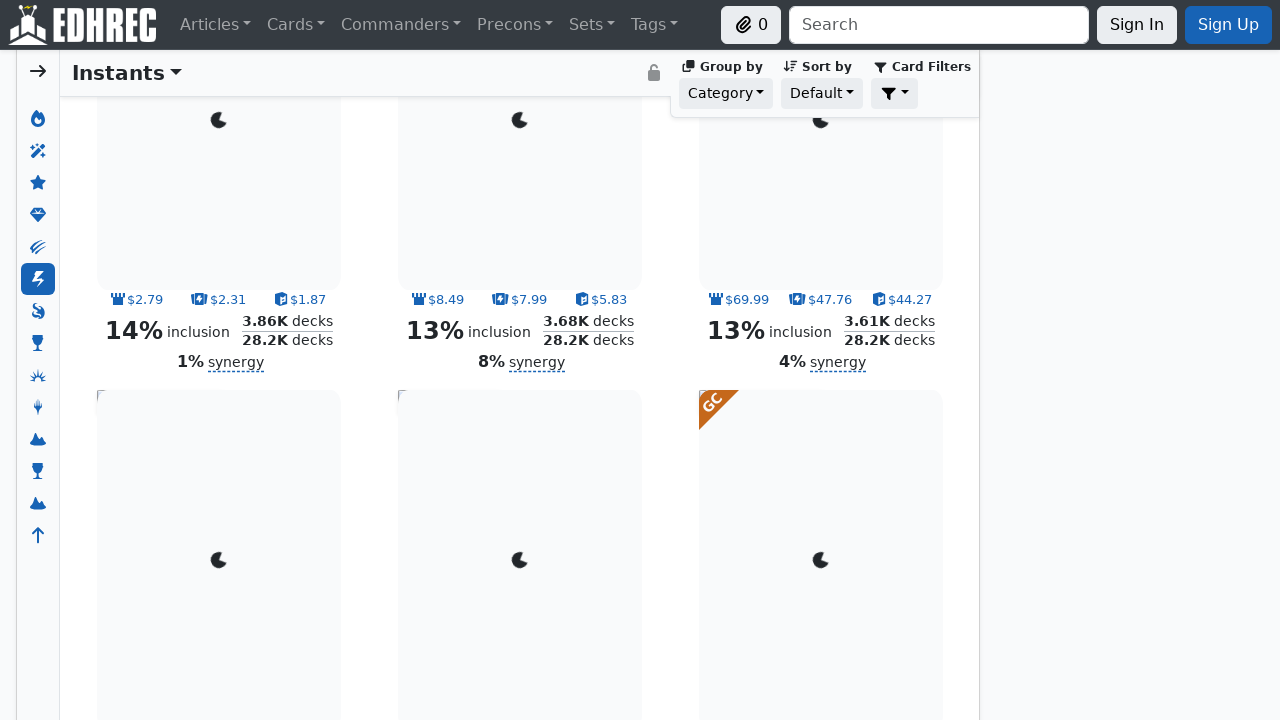

Waited 100ms before next scroll
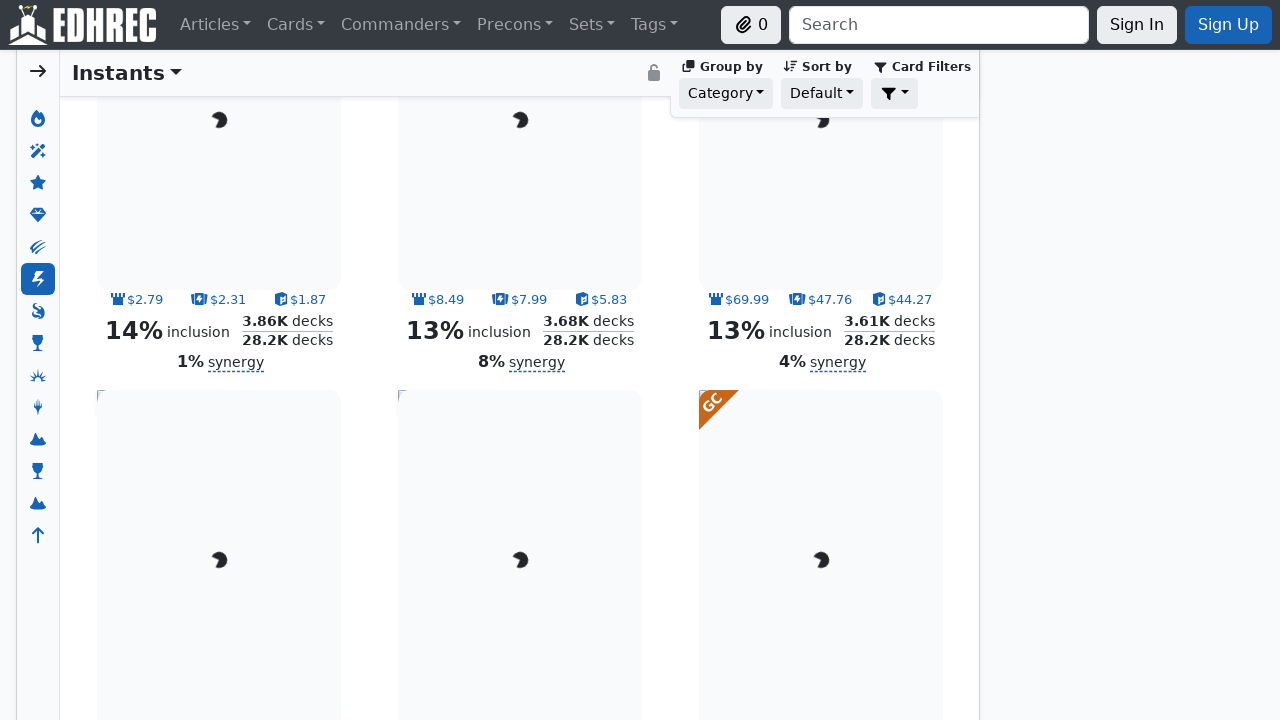

Scrolled page to y-position 18000
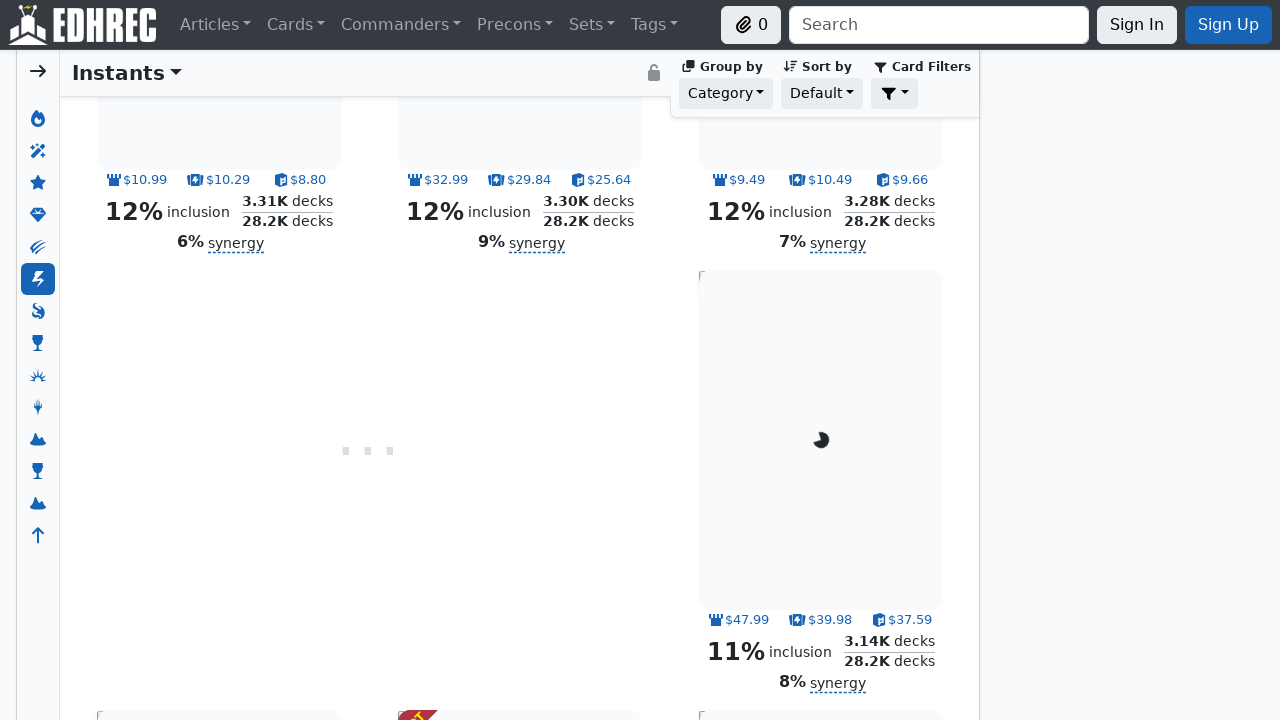

Checked scroll height: 46451
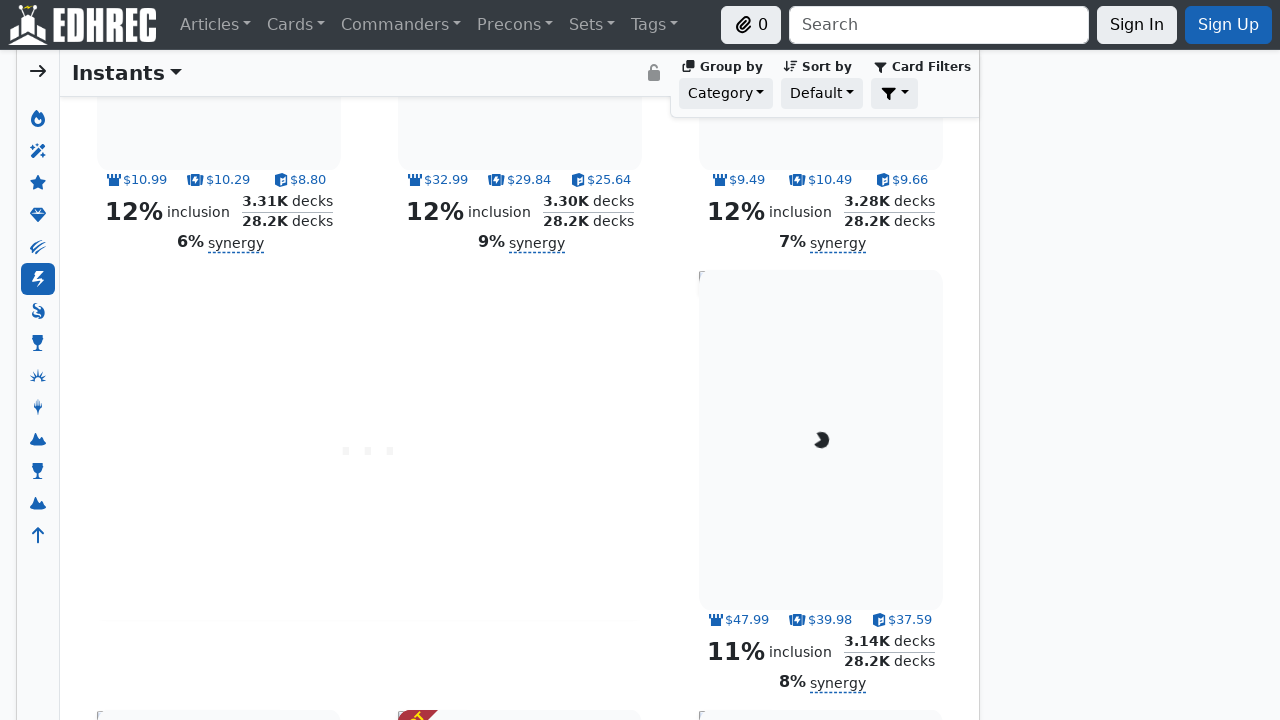

Waited 100ms before next scroll
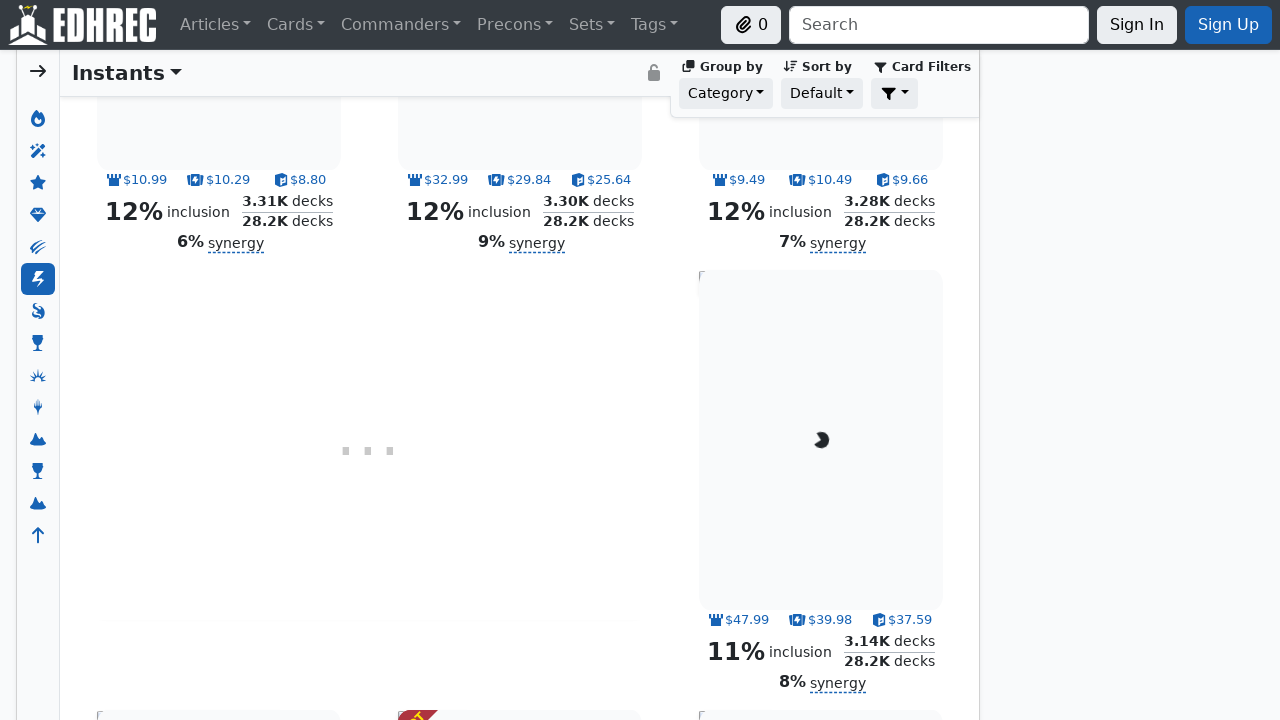

Scrolled page to y-position 19000
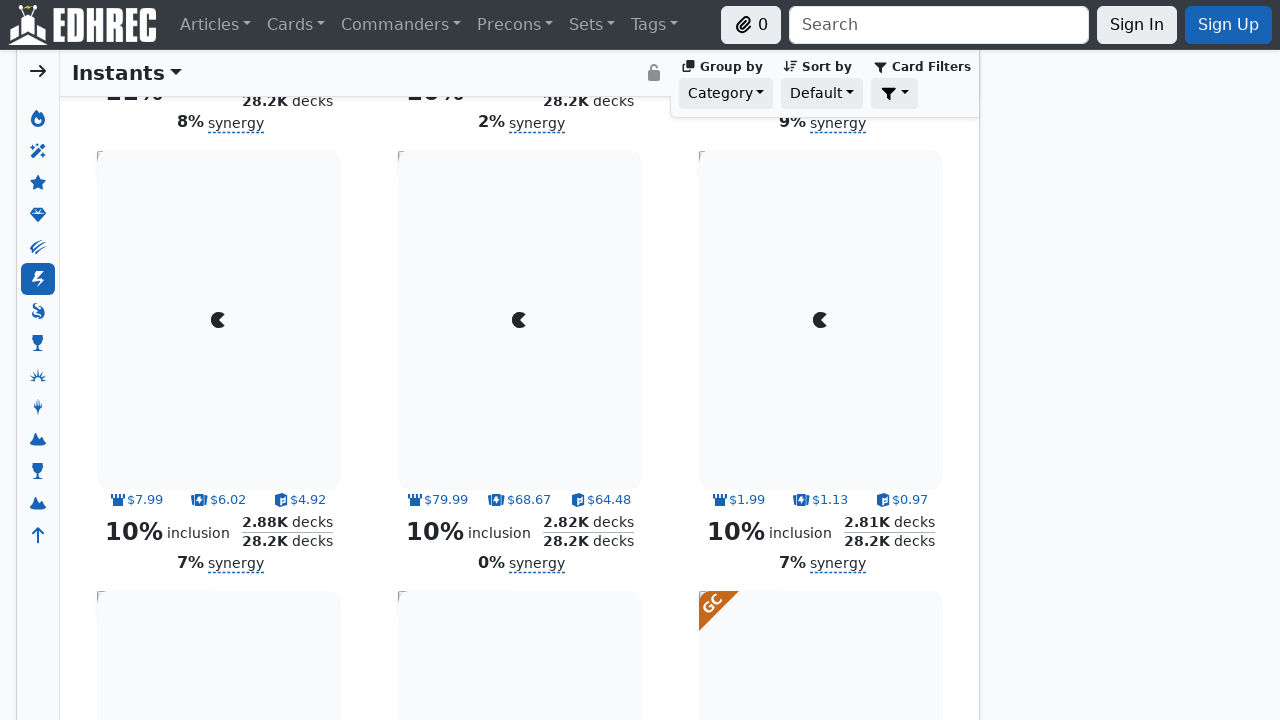

Checked scroll height: 46451
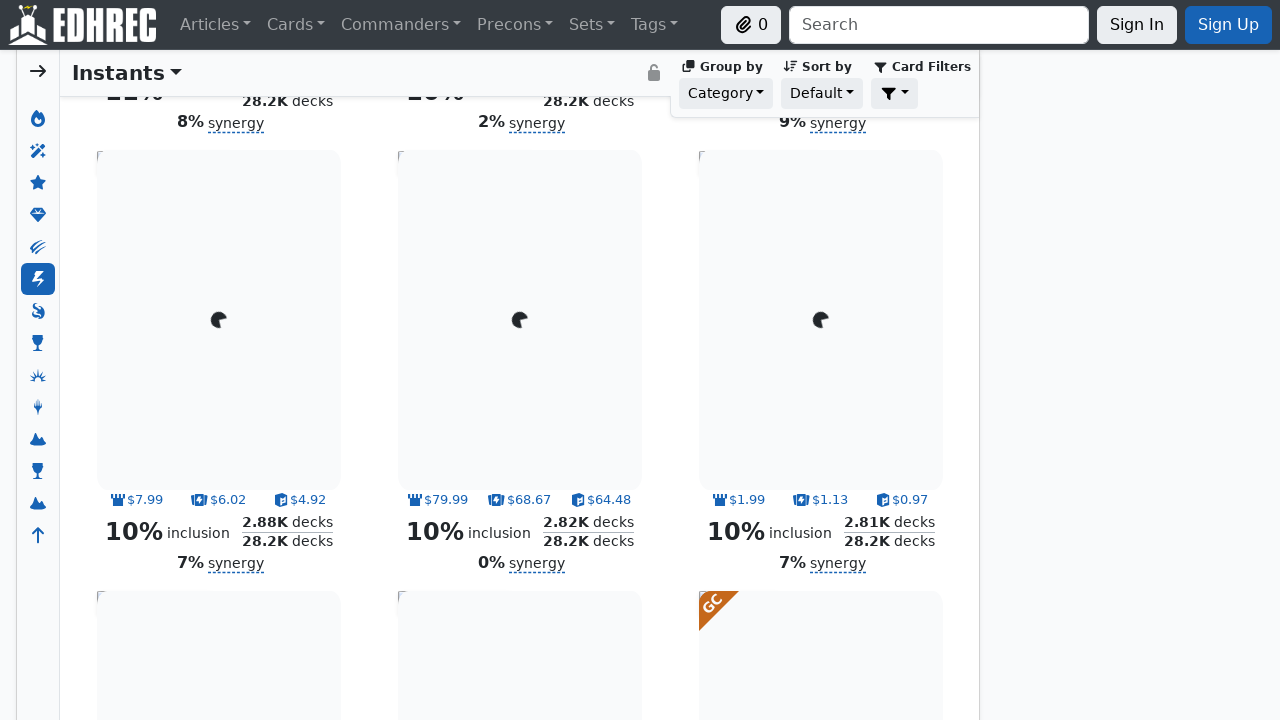

Waited 100ms before next scroll
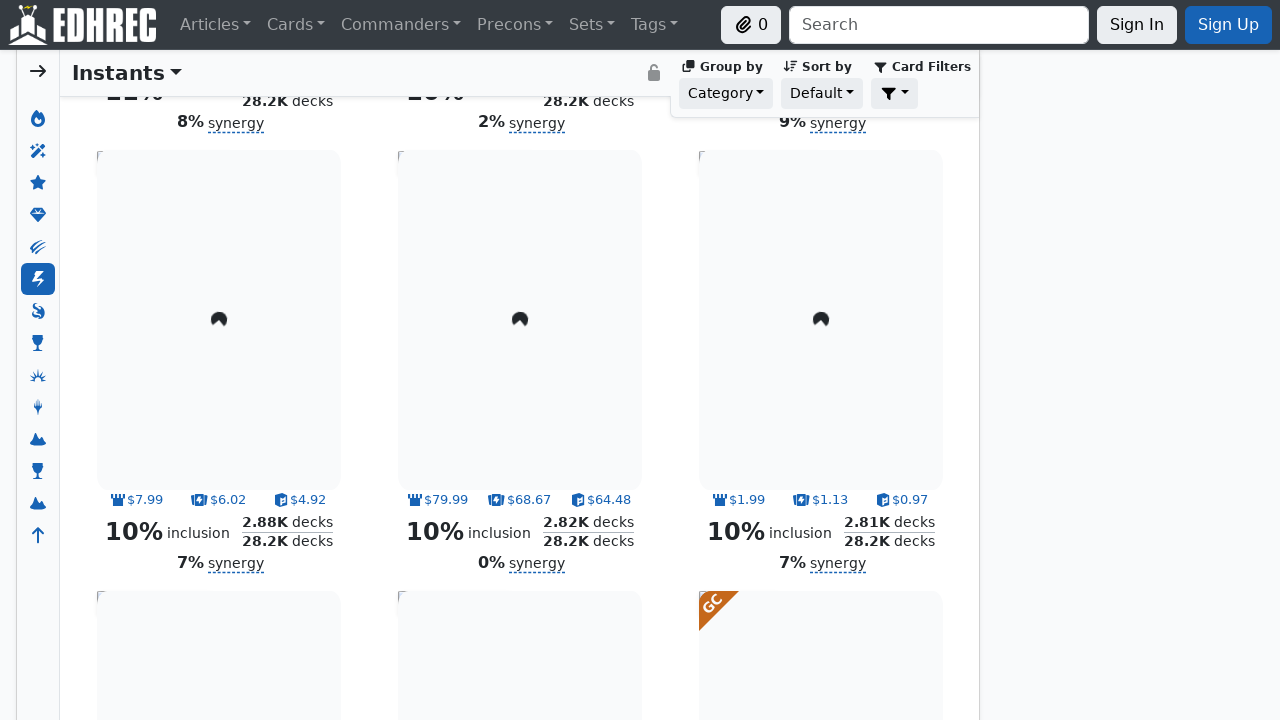

Scrolled page to y-position 20000
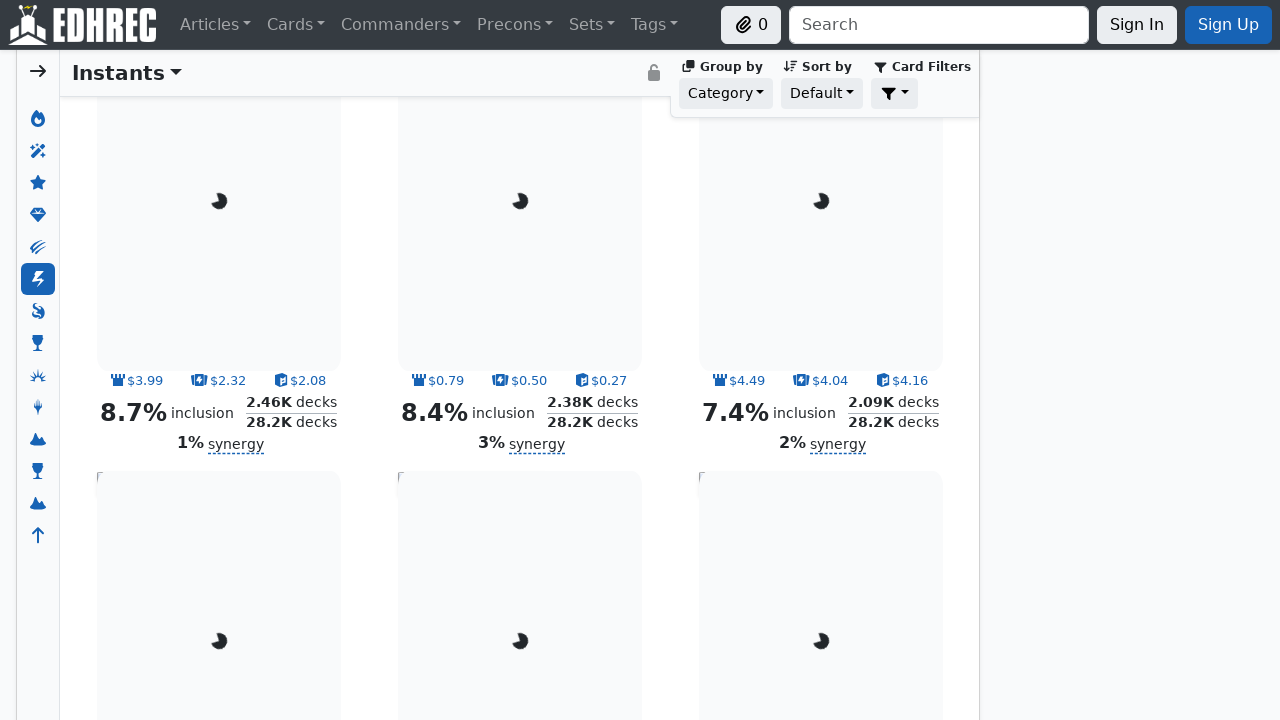

Checked scroll height: 46451
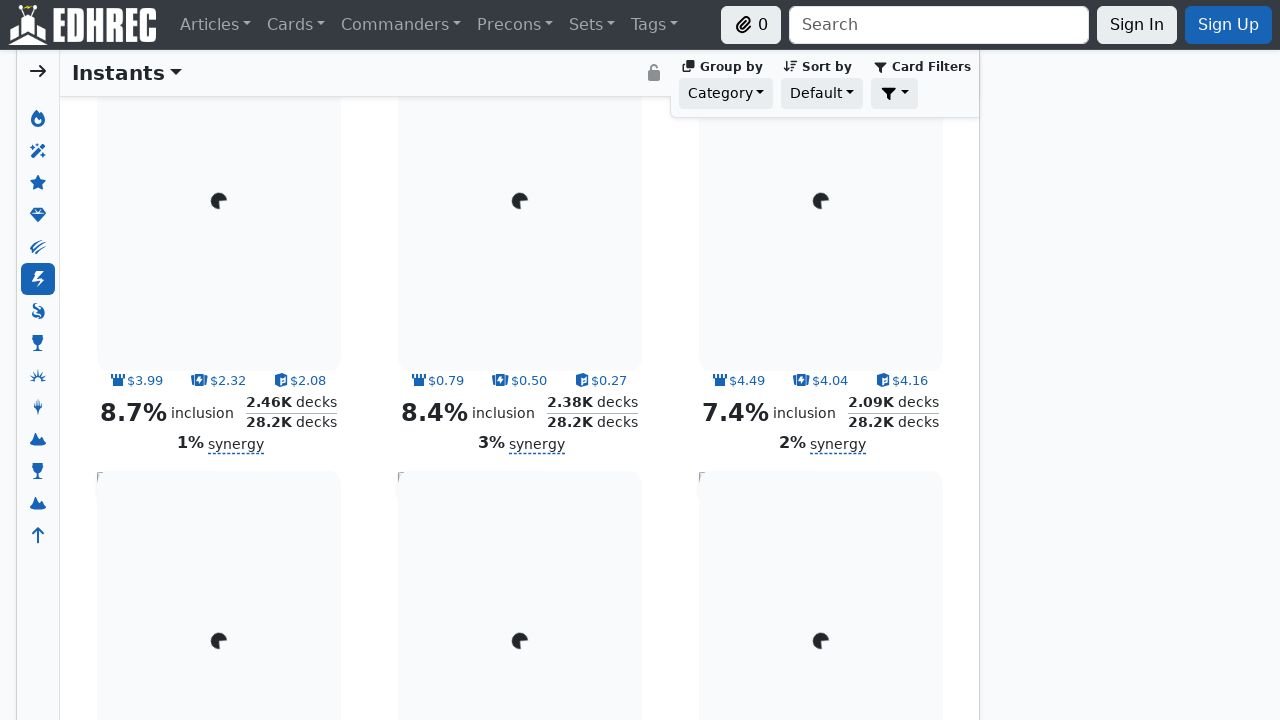

Waited 100ms before next scroll
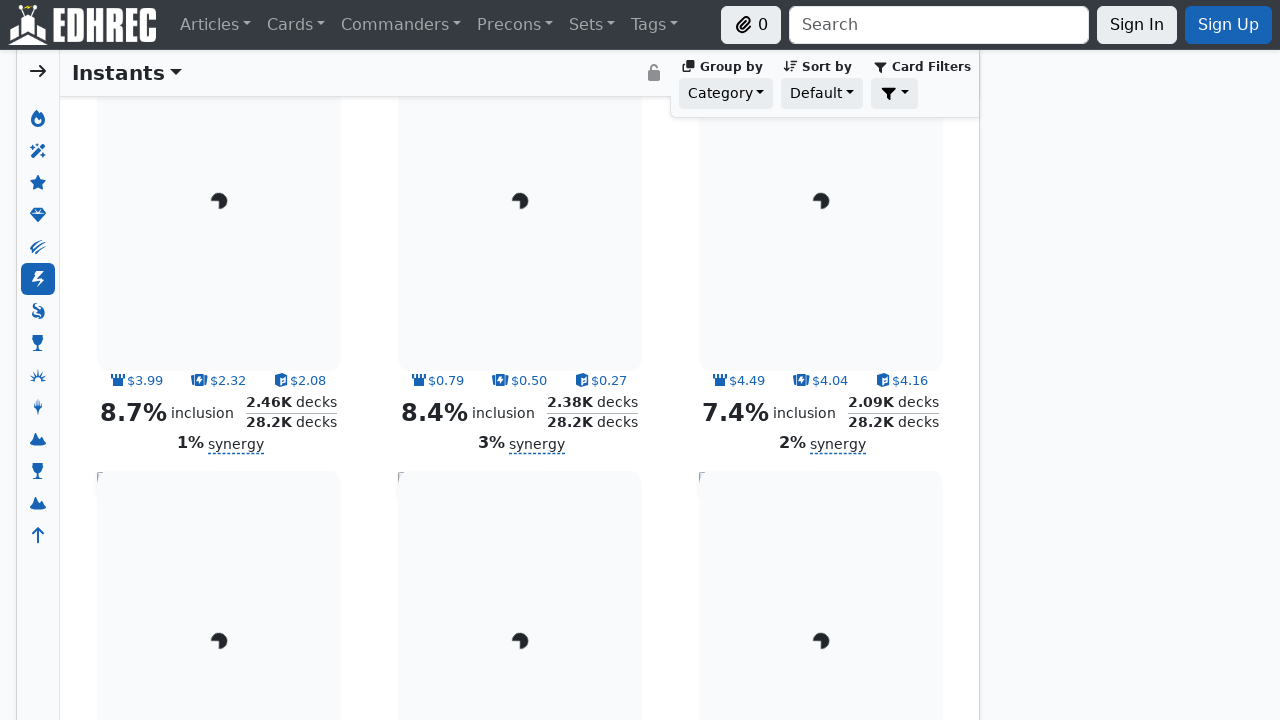

Scrolled page to y-position 21000
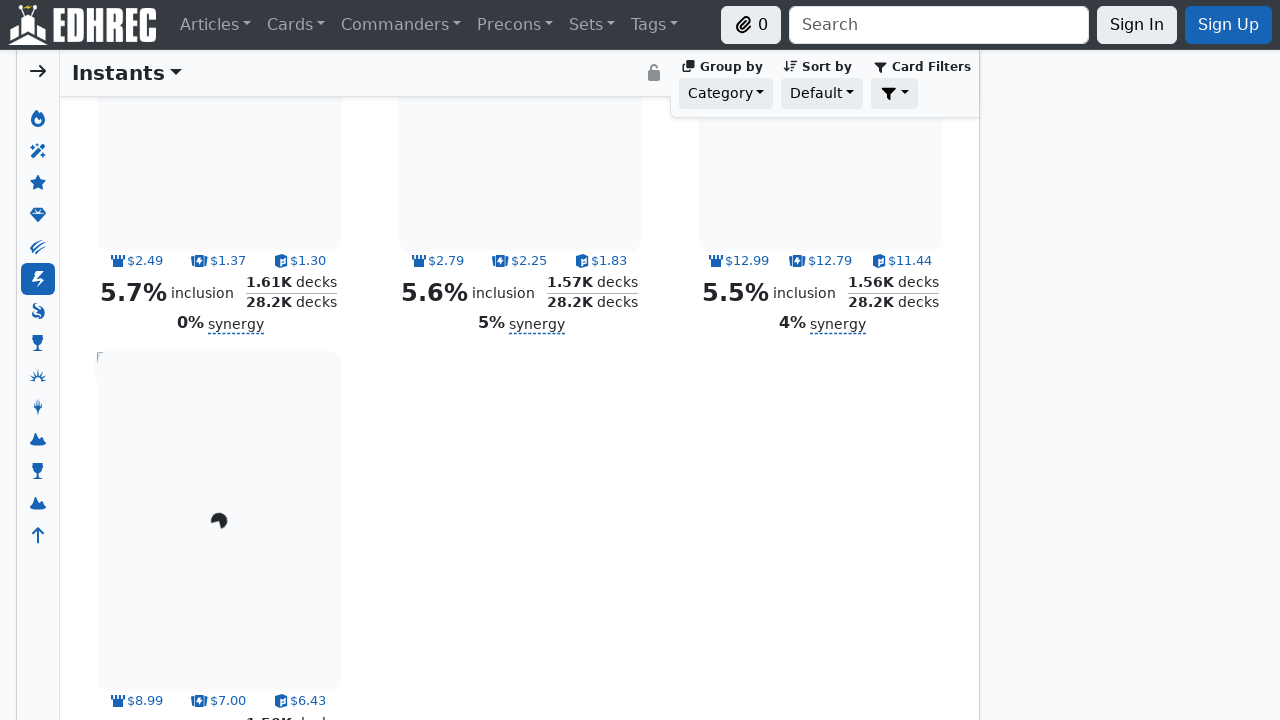

Checked scroll height: 46451
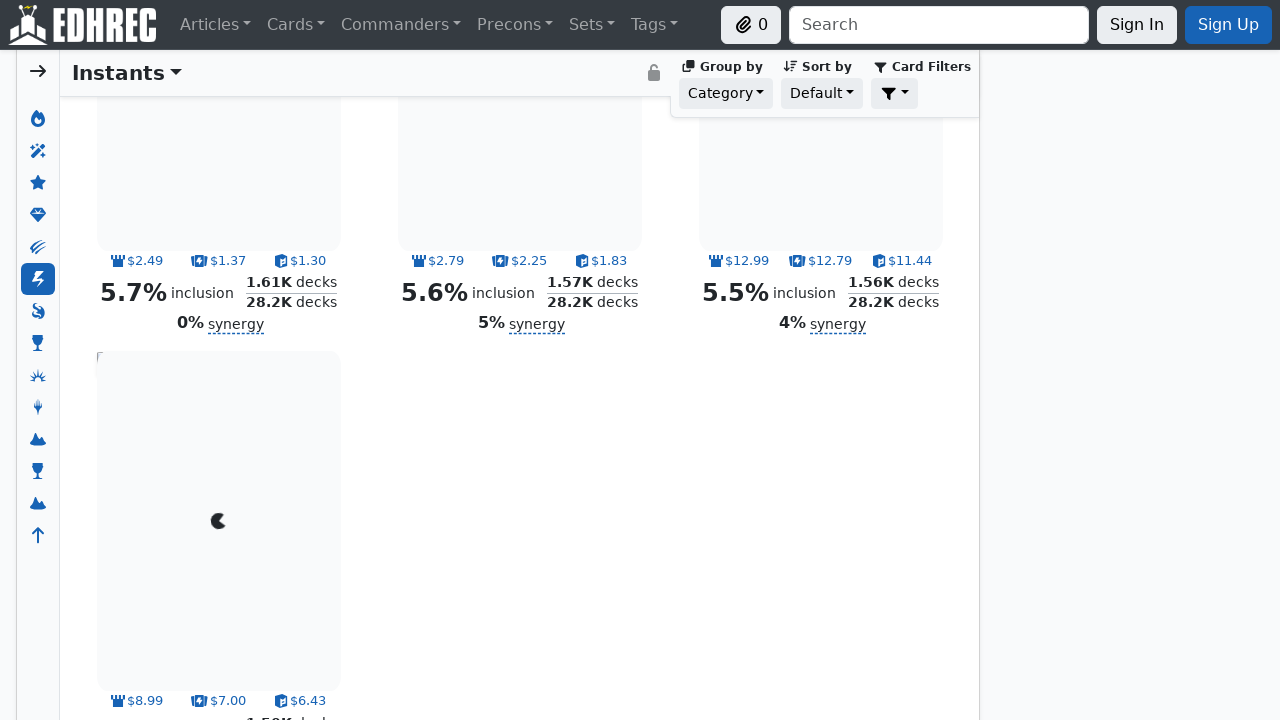

Waited 100ms before next scroll
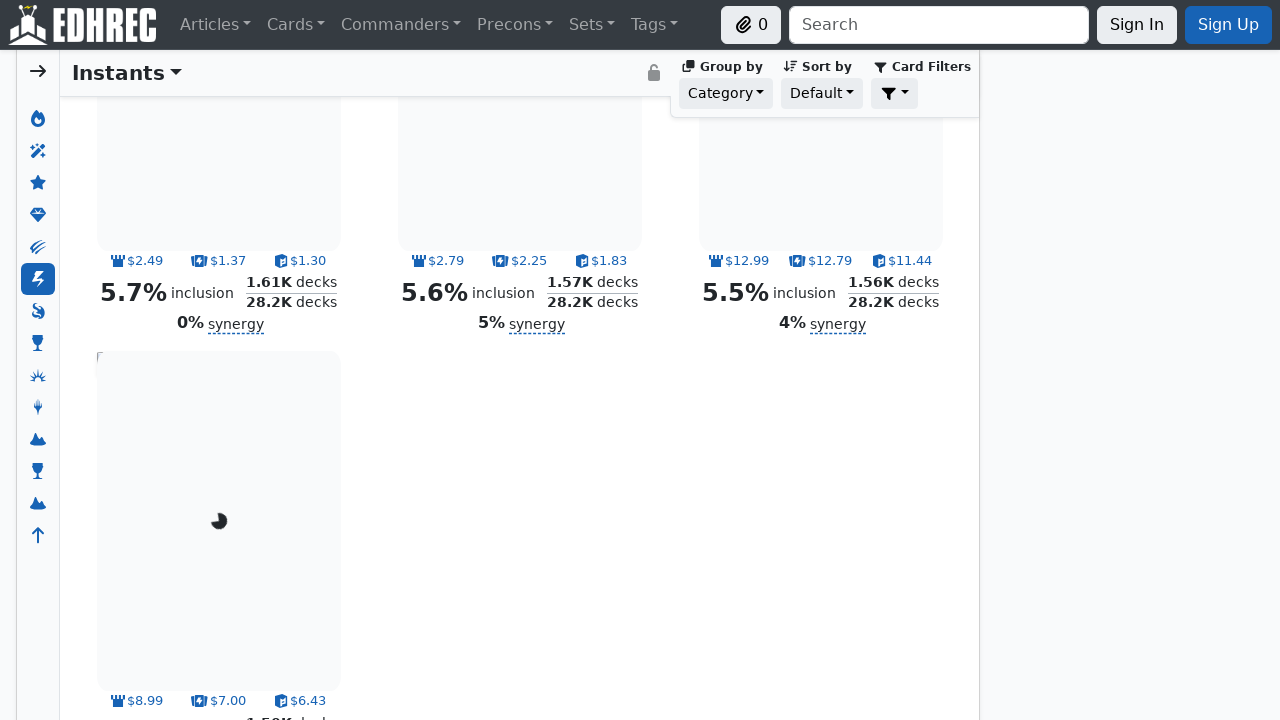

Scrolled page to y-position 22000
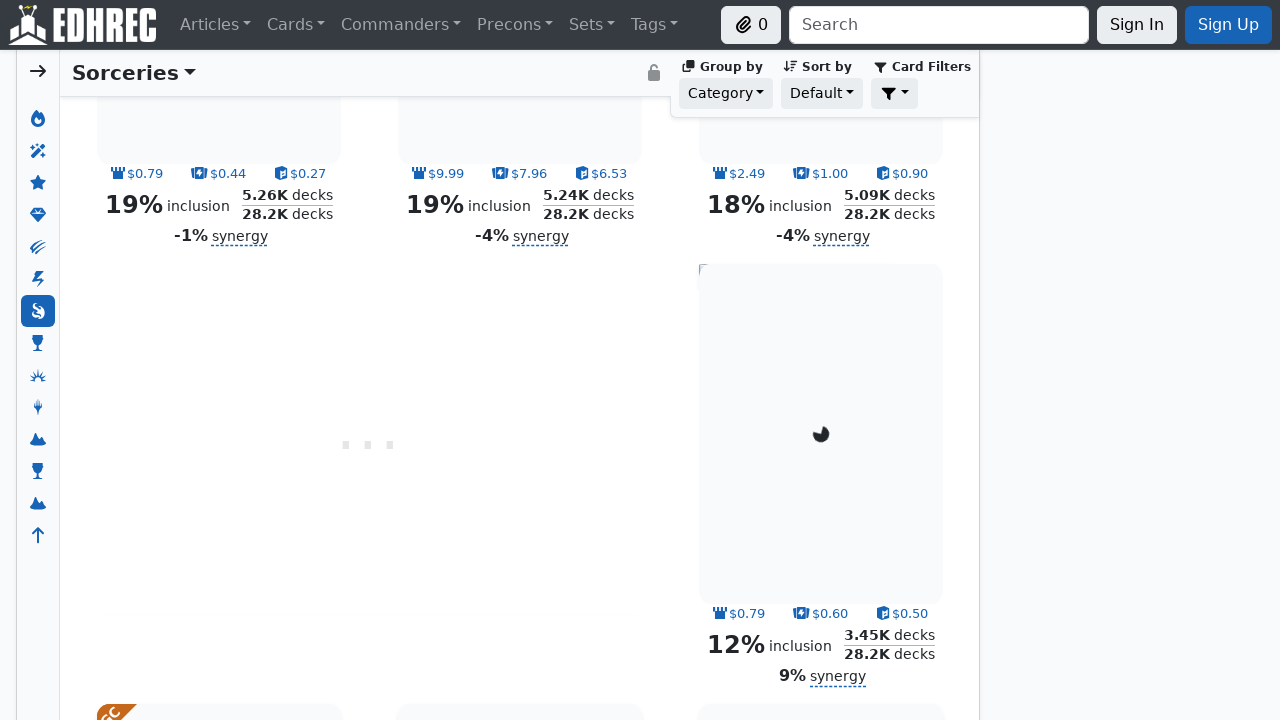

Checked scroll height: 46451
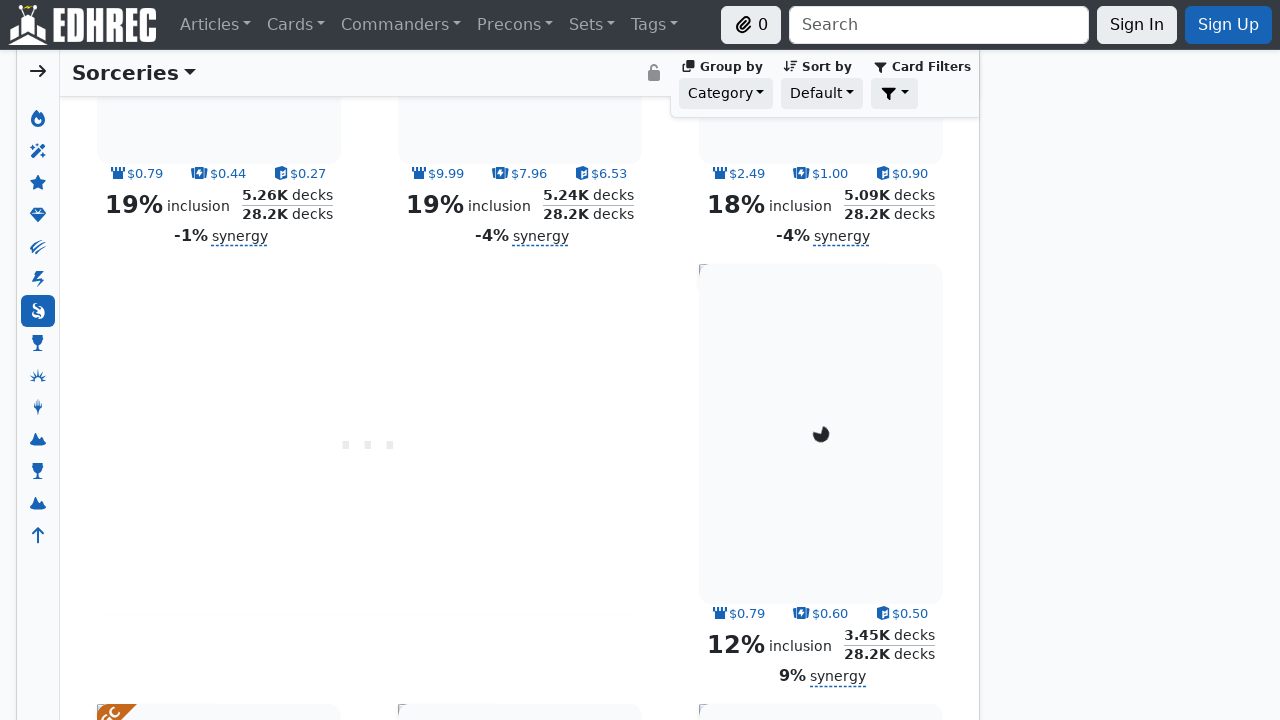

Waited 100ms before next scroll
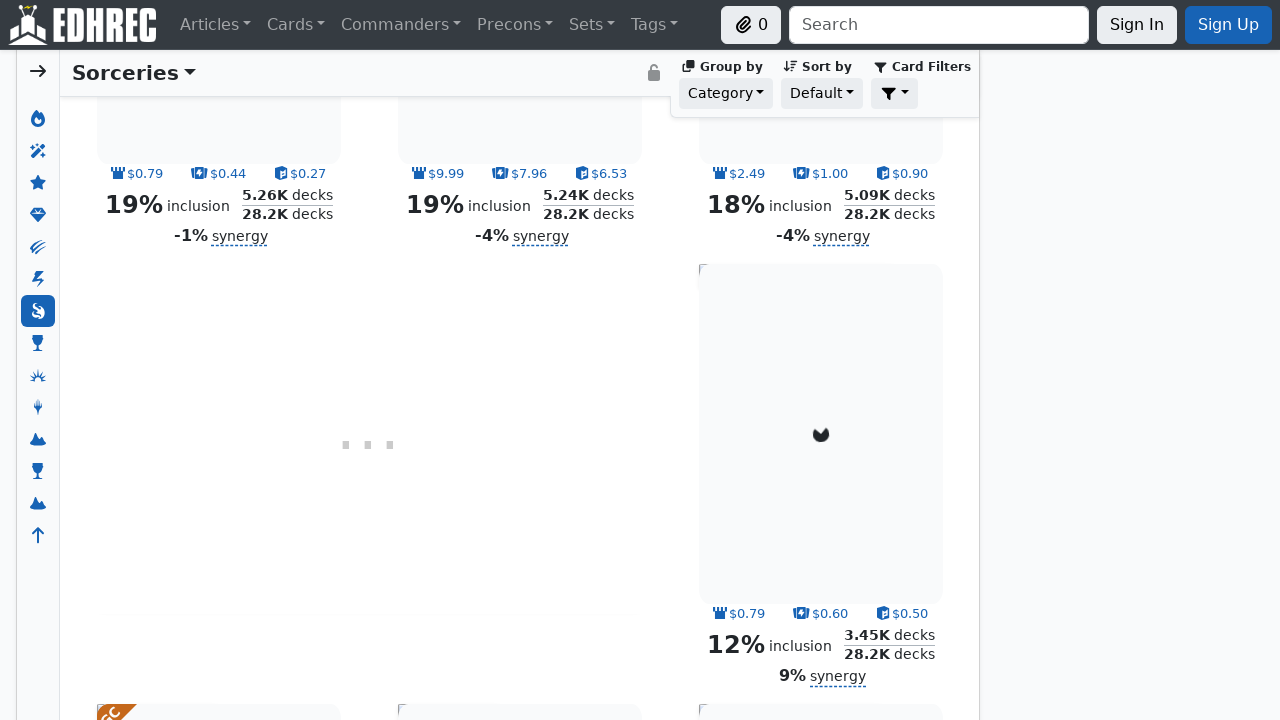

Scrolled page to y-position 23000
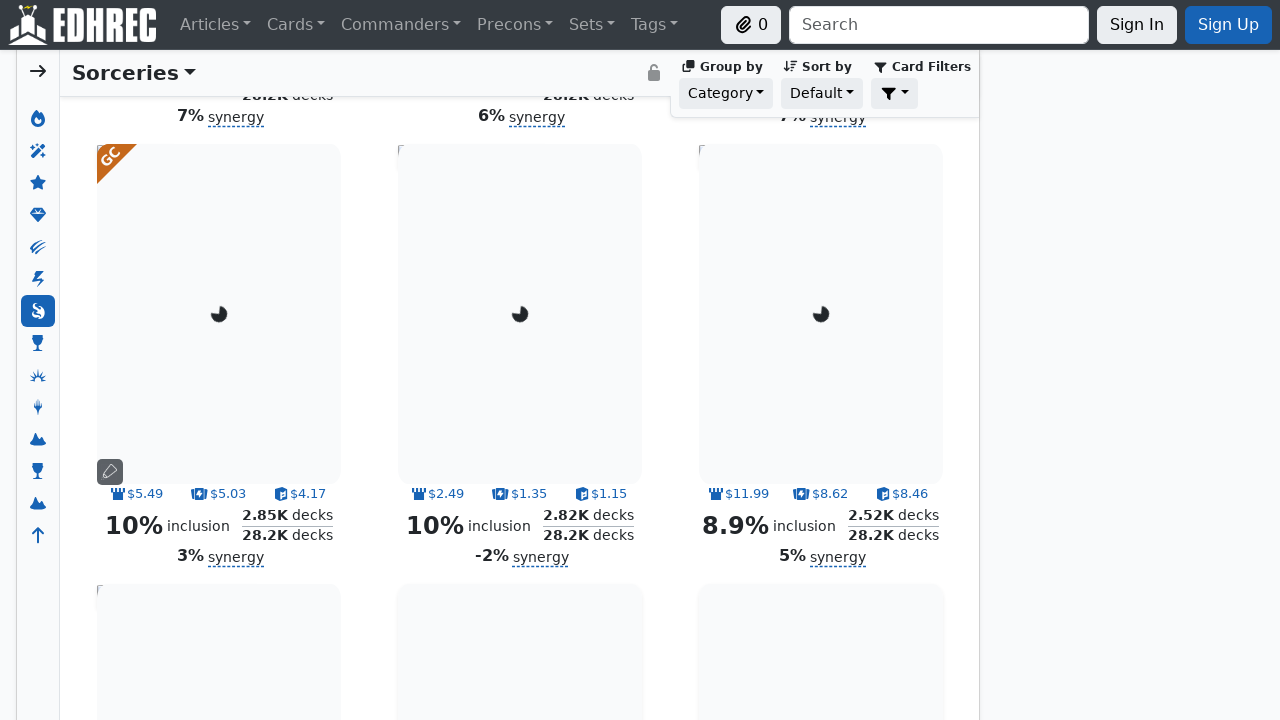

Checked scroll height: 46451
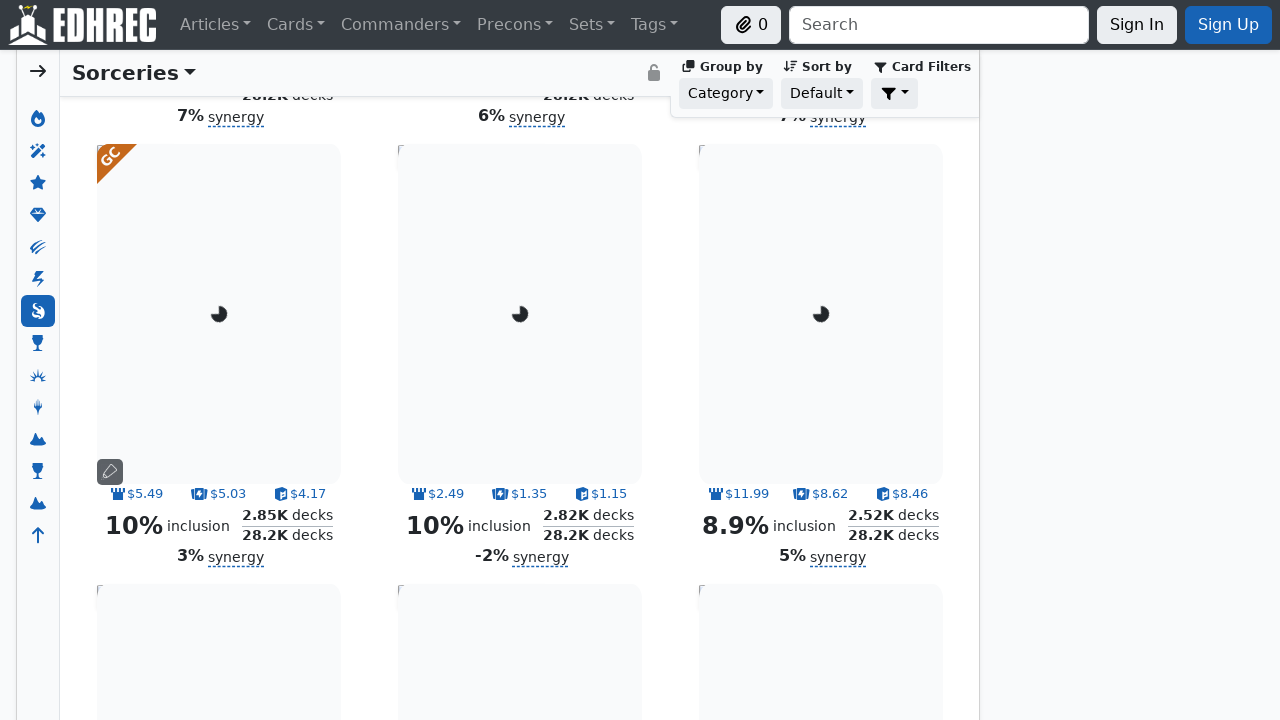

Waited 100ms before next scroll
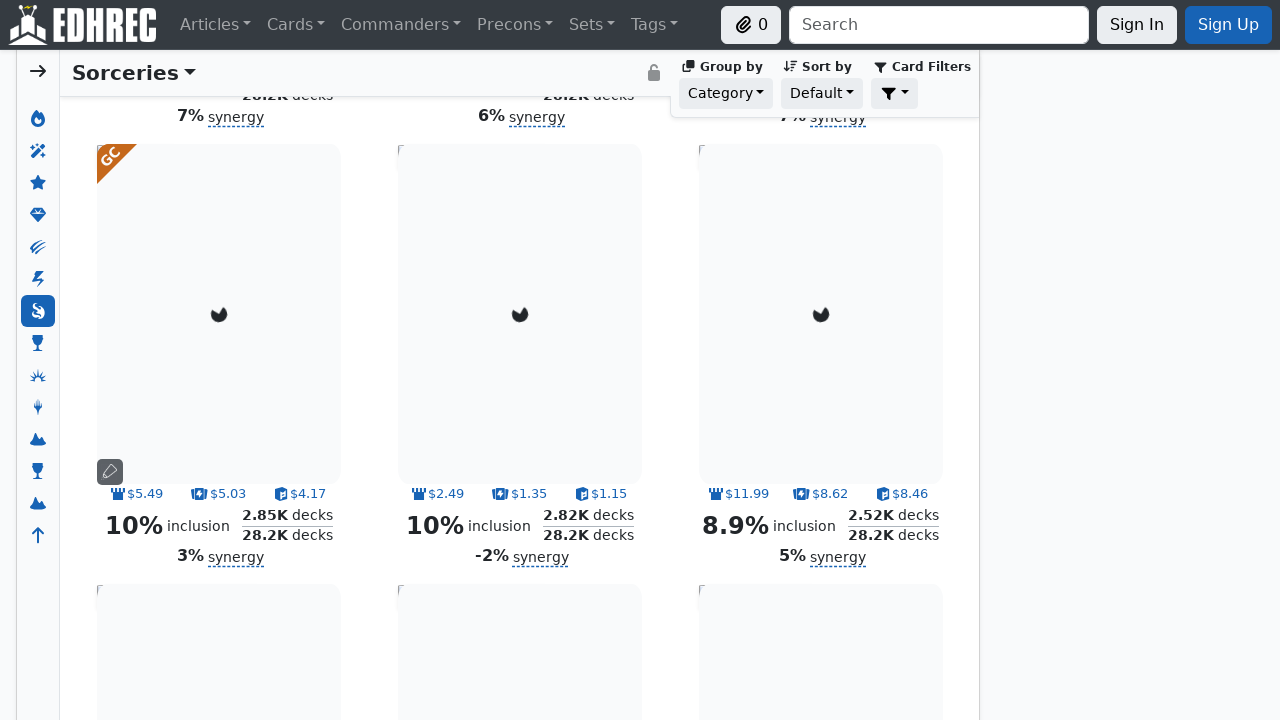

Scrolled page to y-position 24000
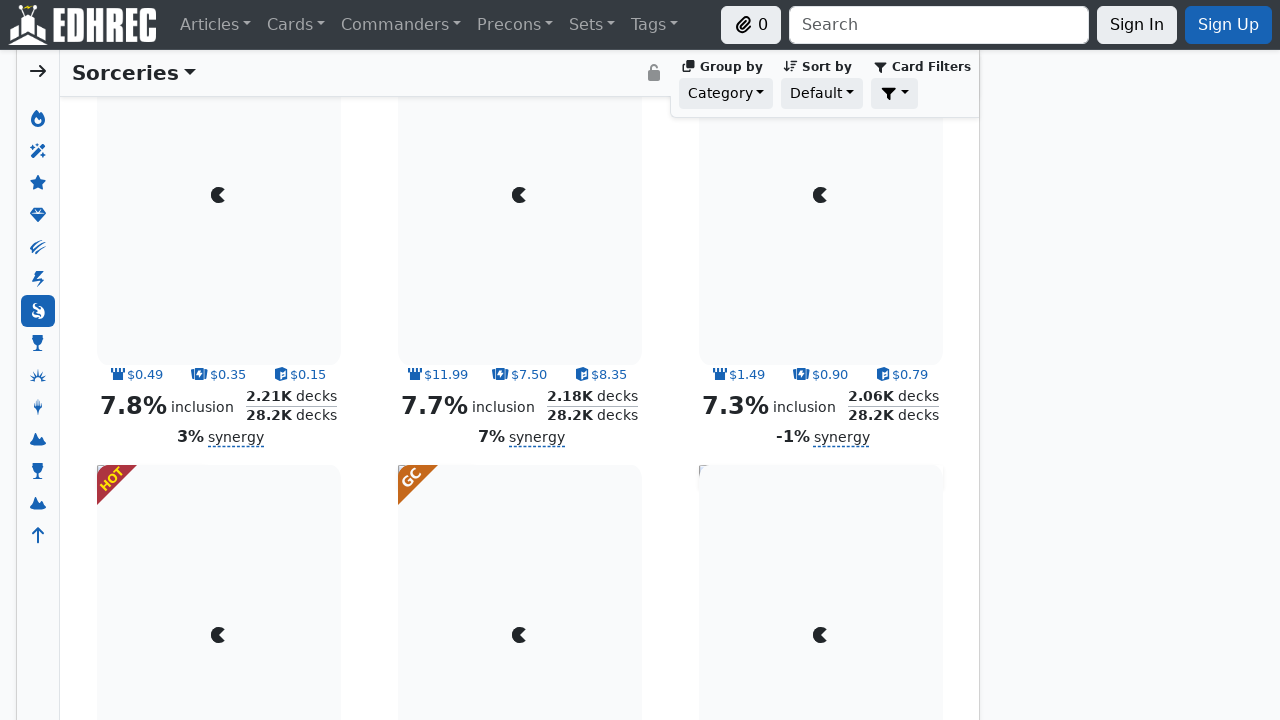

Checked scroll height: 46451
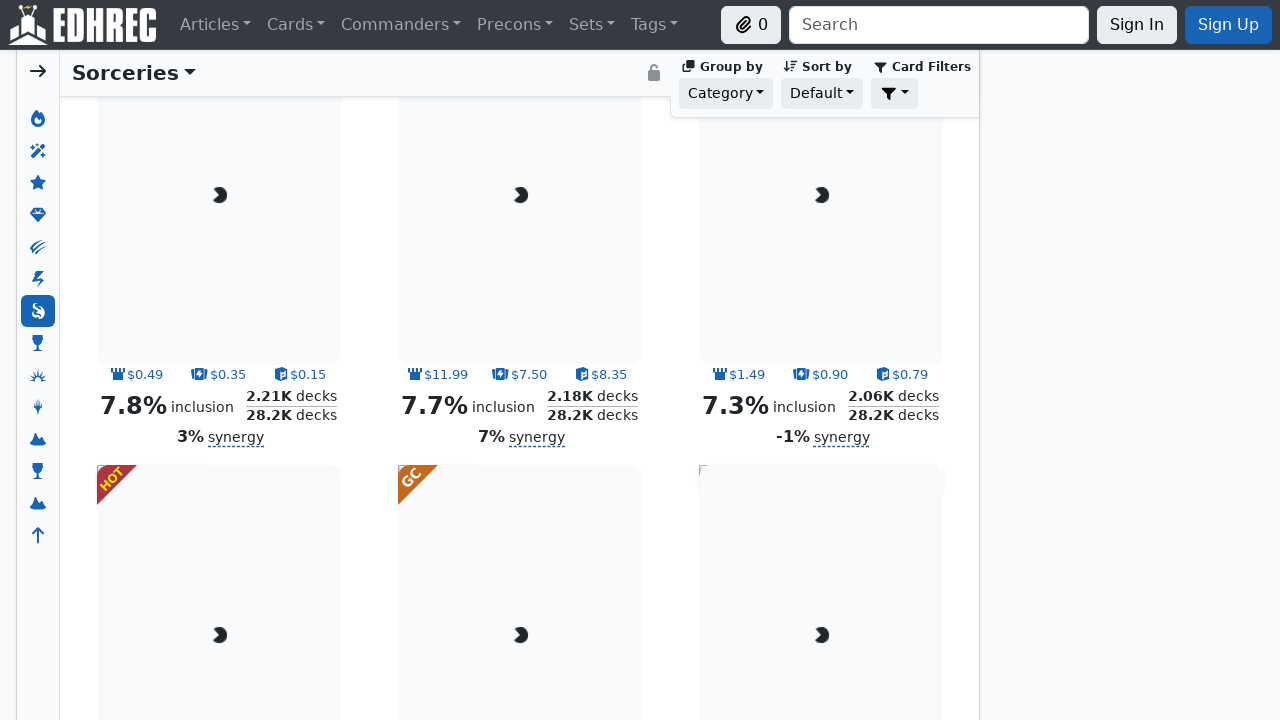

Waited 100ms before next scroll
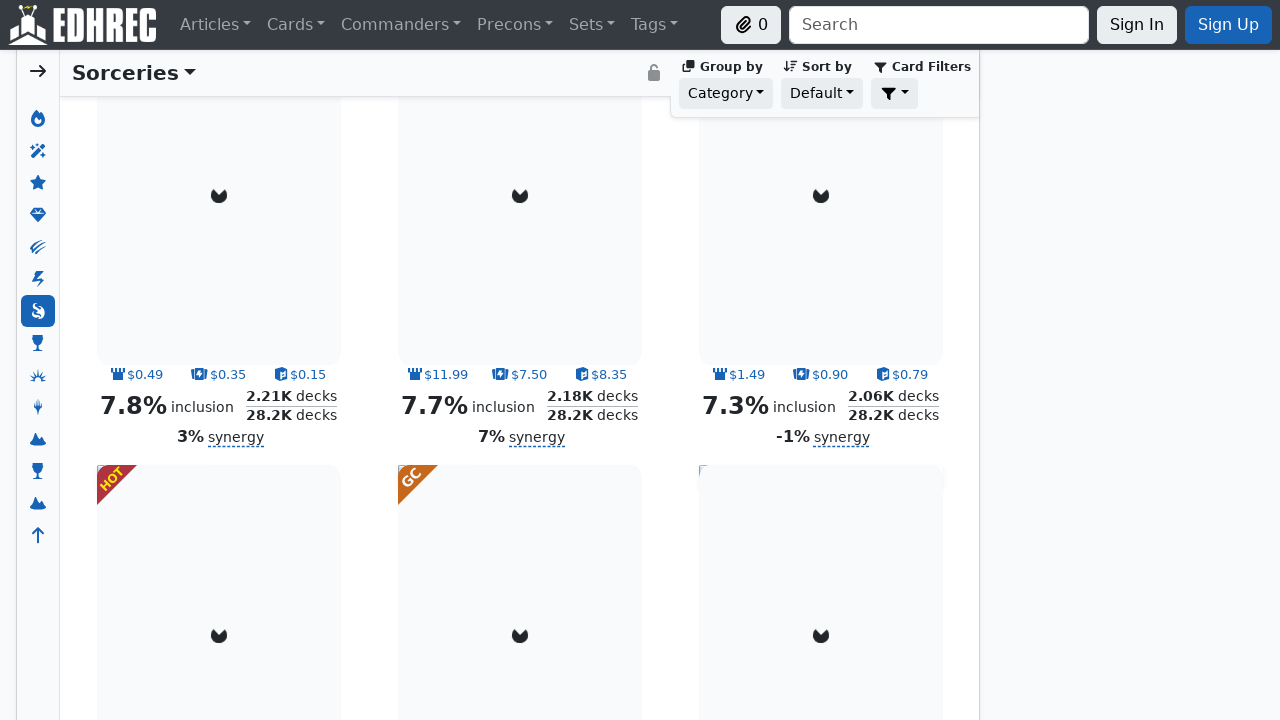

Scrolled page to y-position 25000
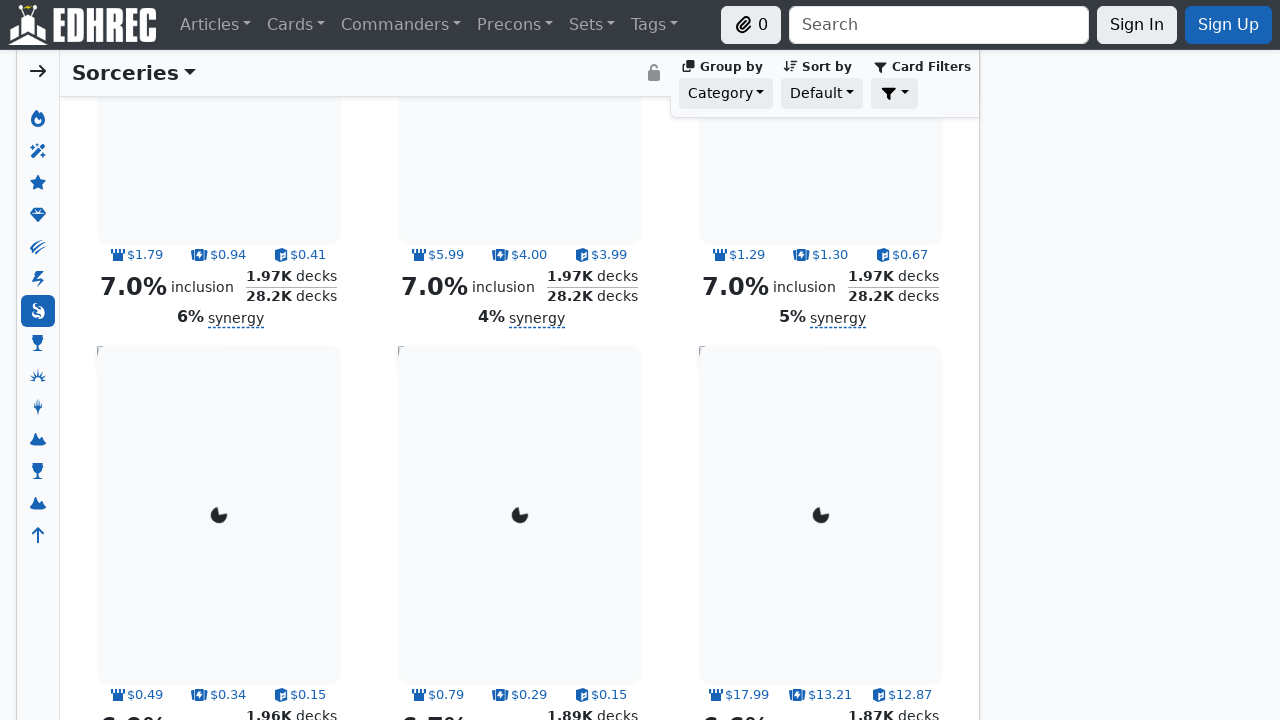

Checked scroll height: 46451
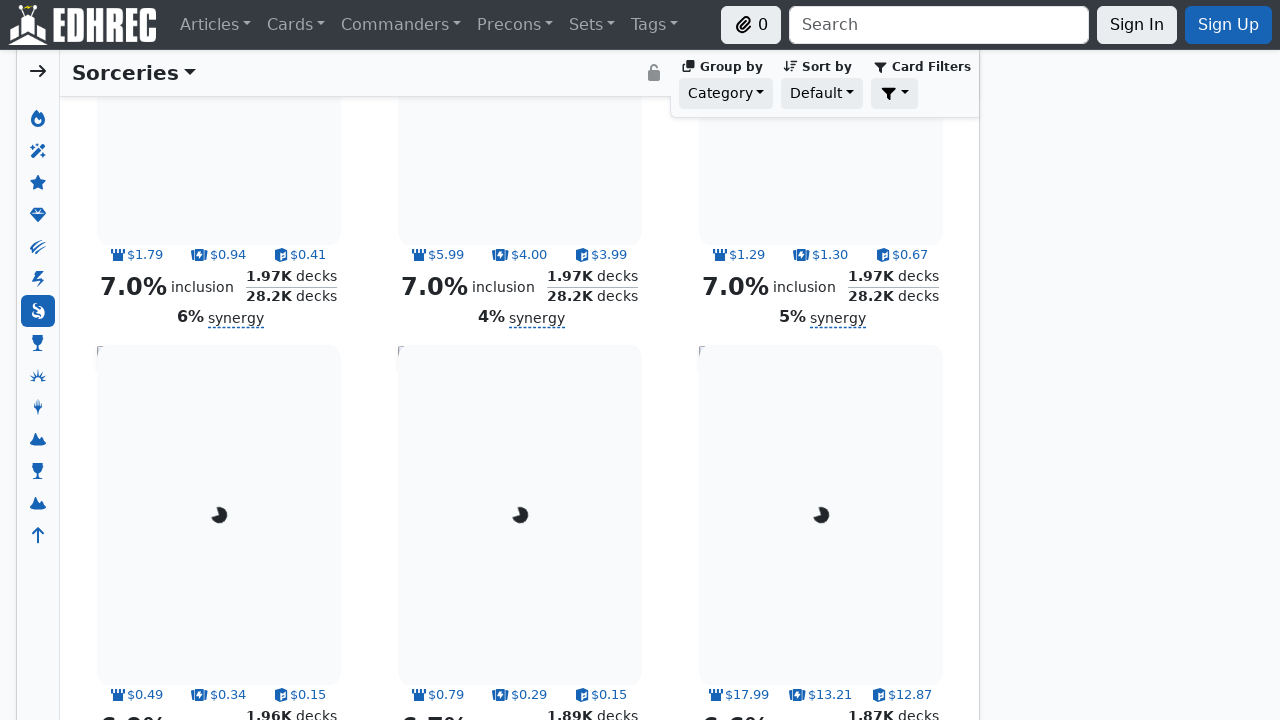

Waited 100ms before next scroll
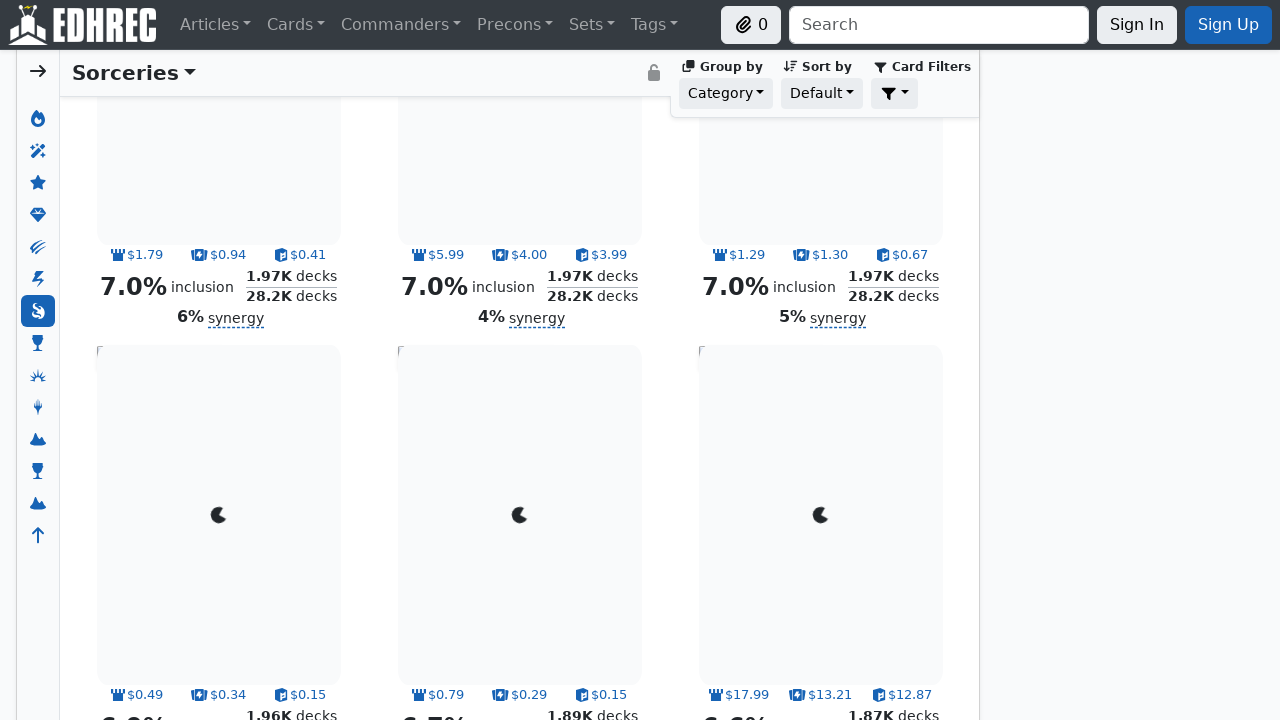

Scrolled page to y-position 26000
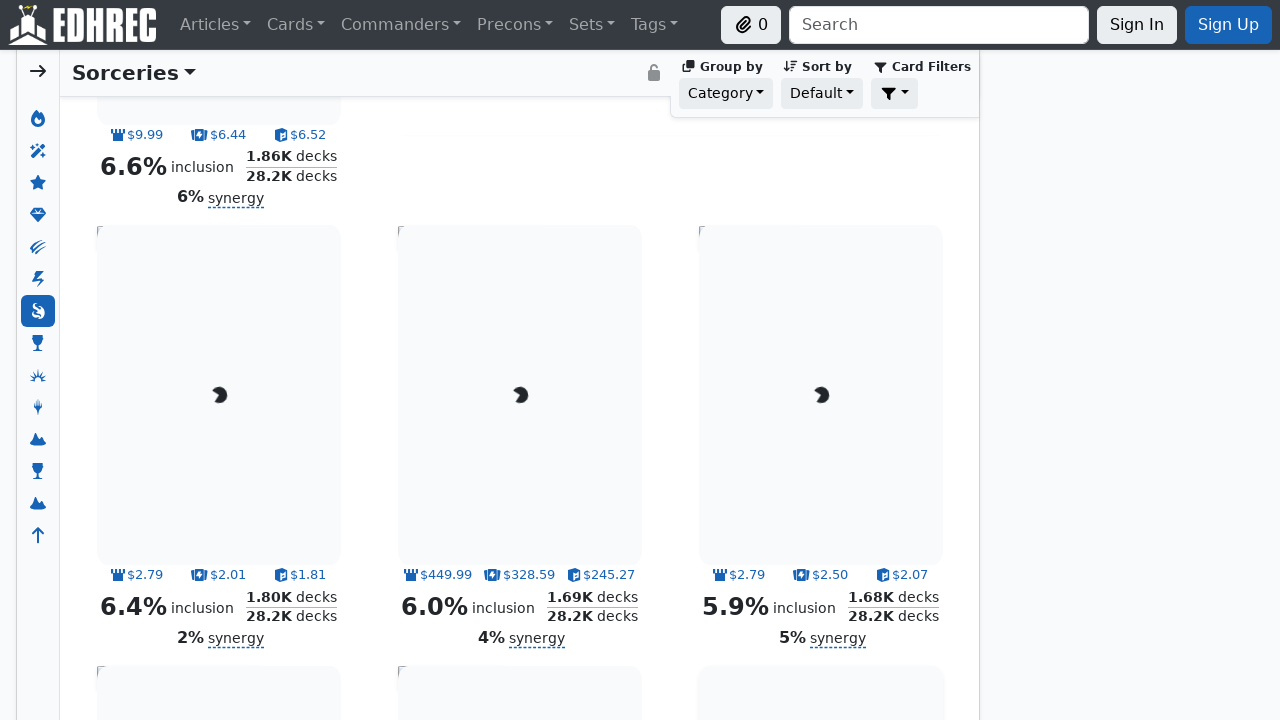

Checked scroll height: 46451
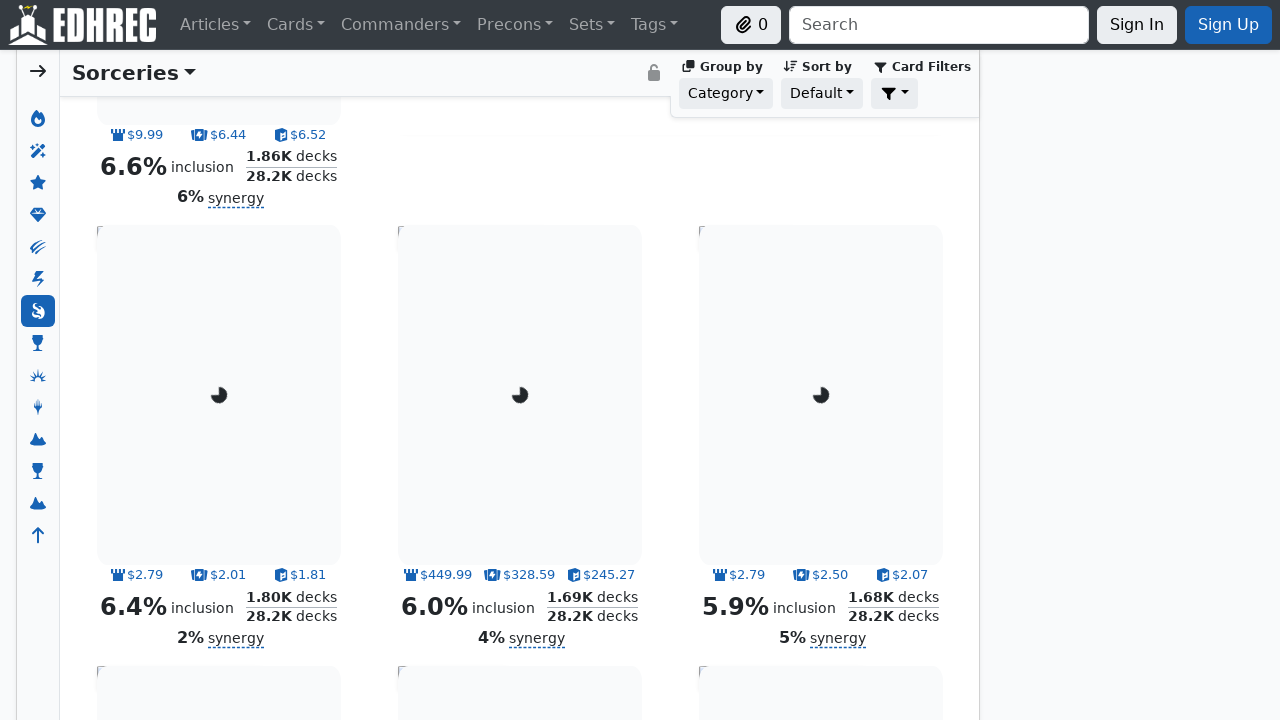

Waited 100ms before next scroll
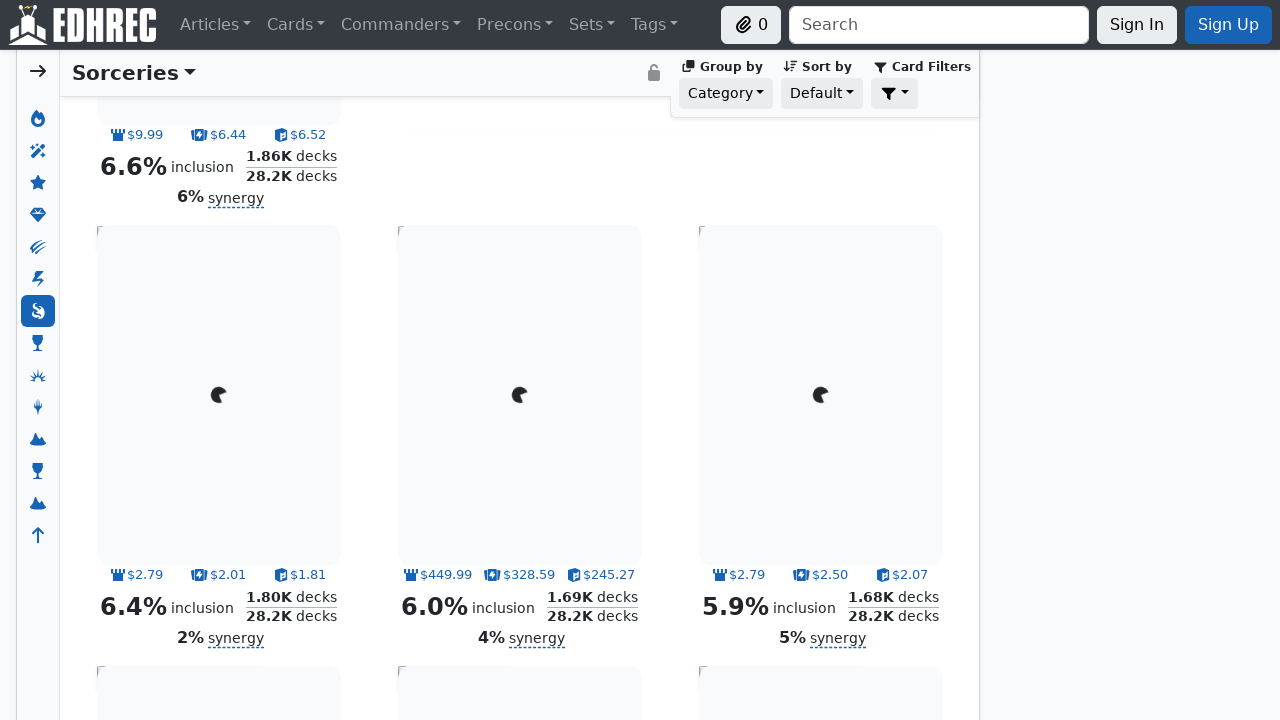

Scrolled page to y-position 27000
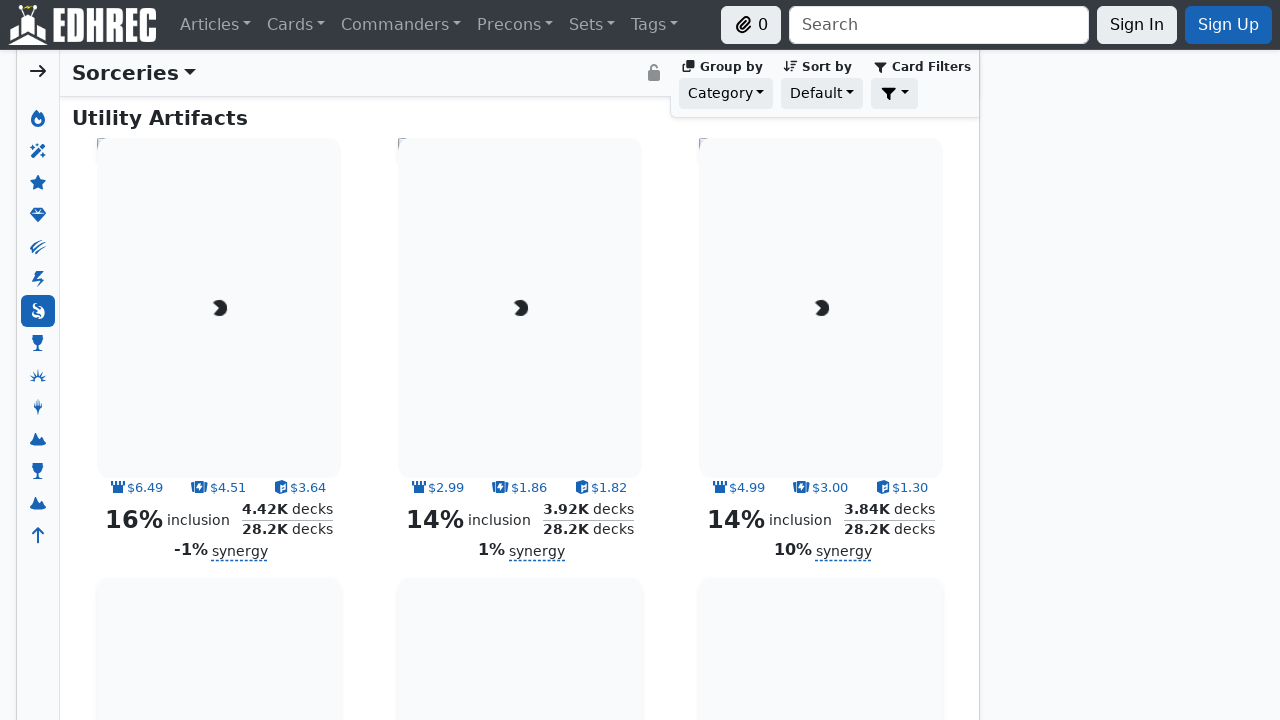

Checked scroll height: 46451
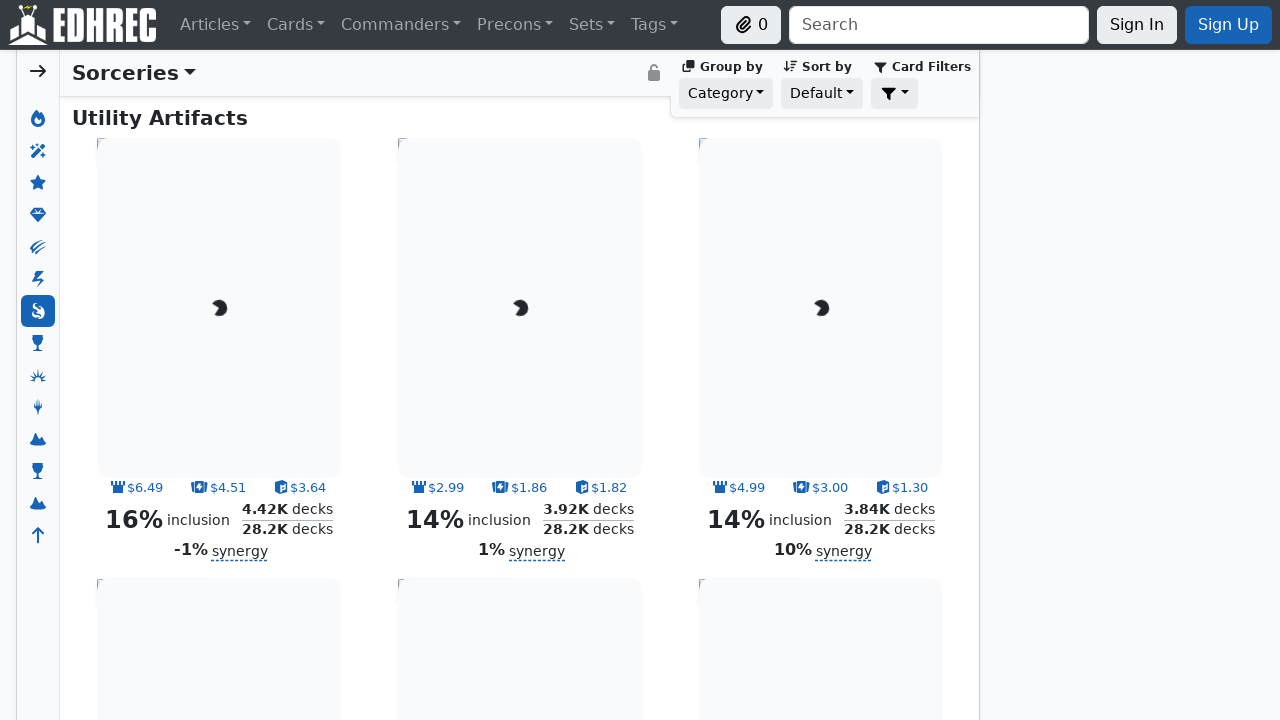

Waited 100ms before next scroll
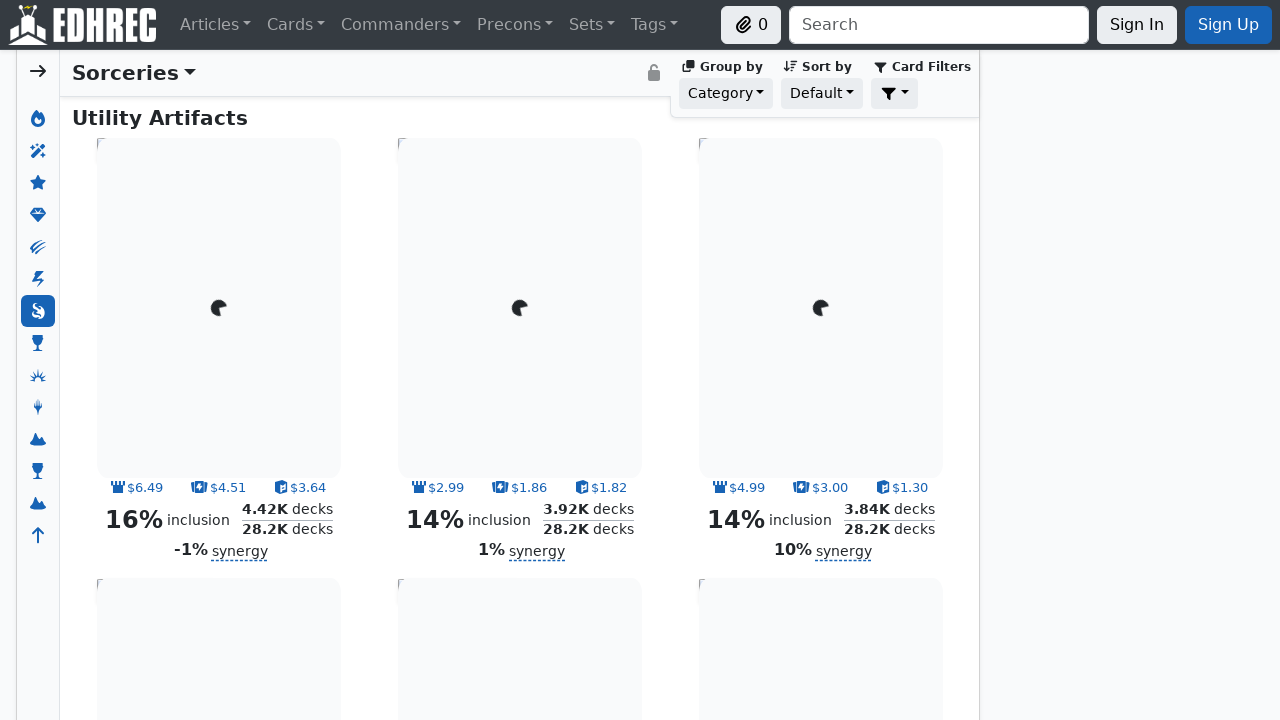

Scrolled page to y-position 28000
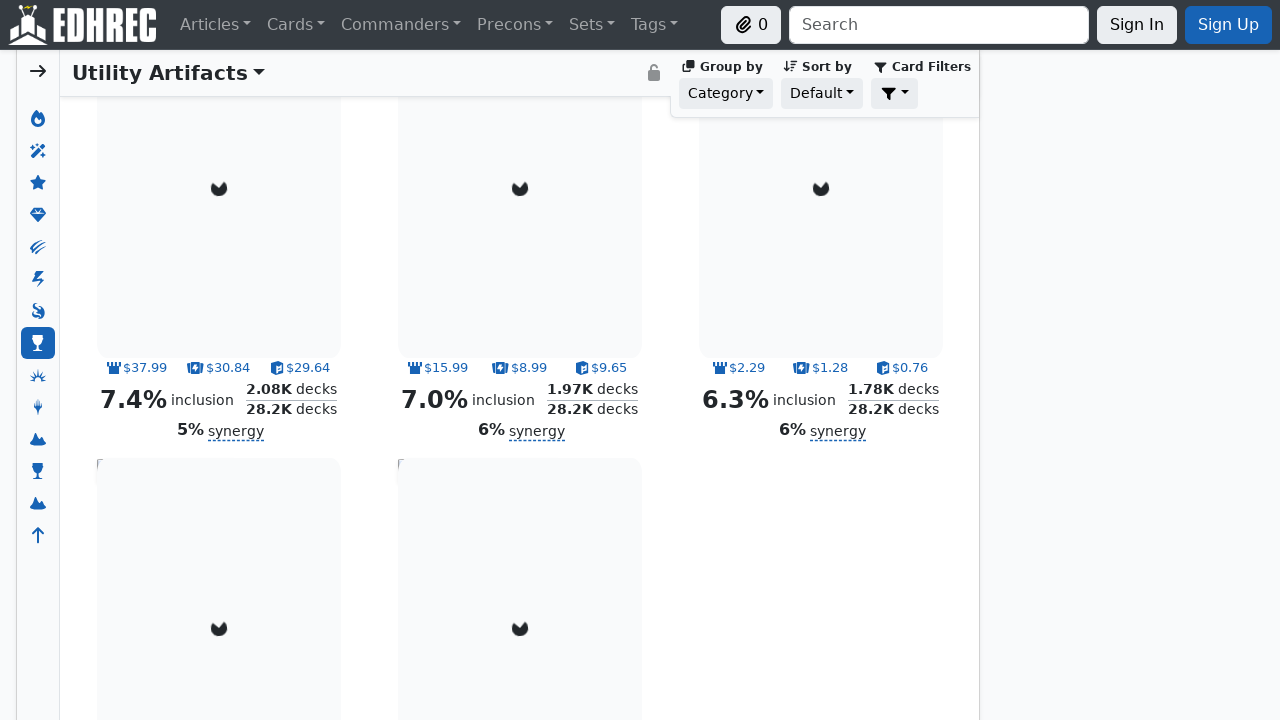

Checked scroll height: 46451
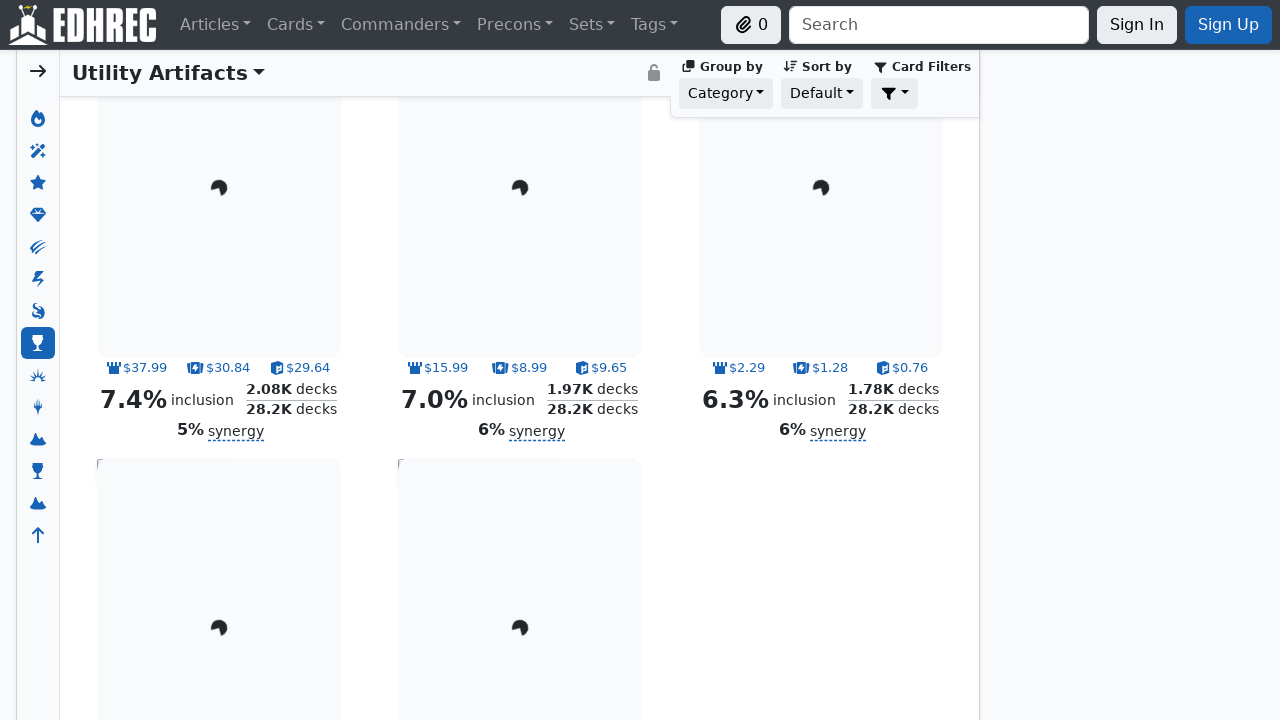

Waited 100ms before next scroll
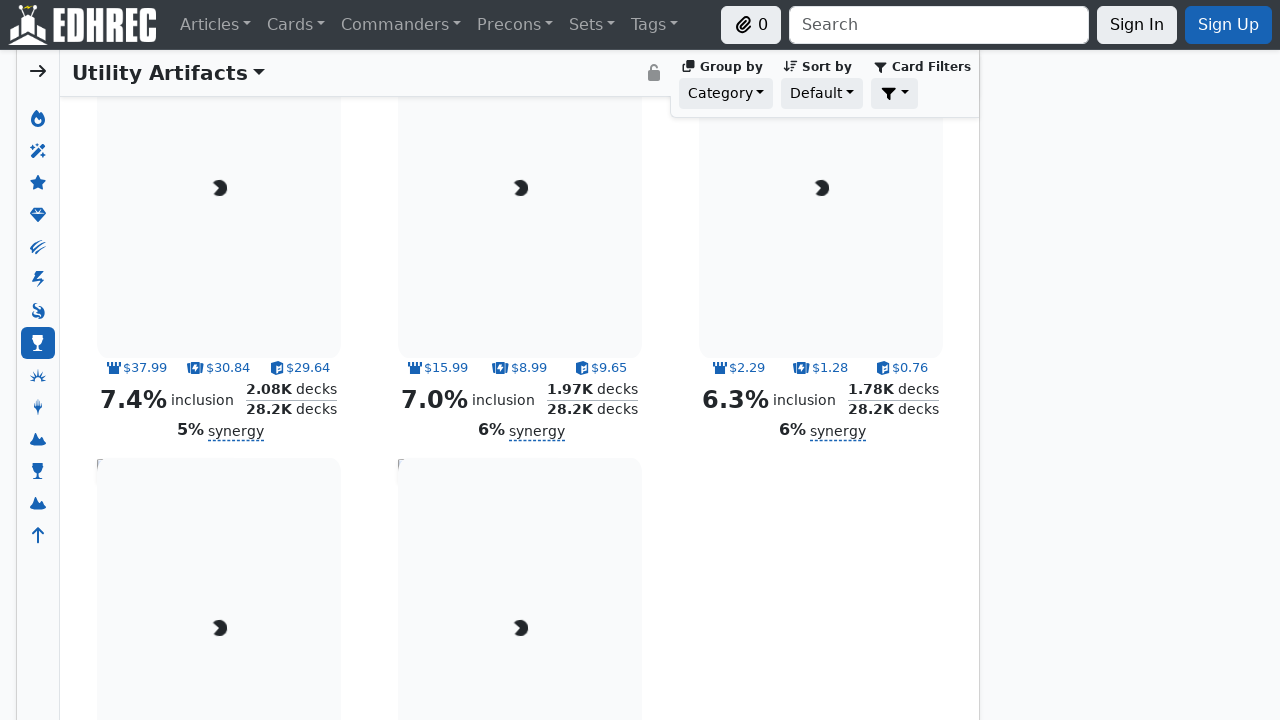

Scrolled page to y-position 29000
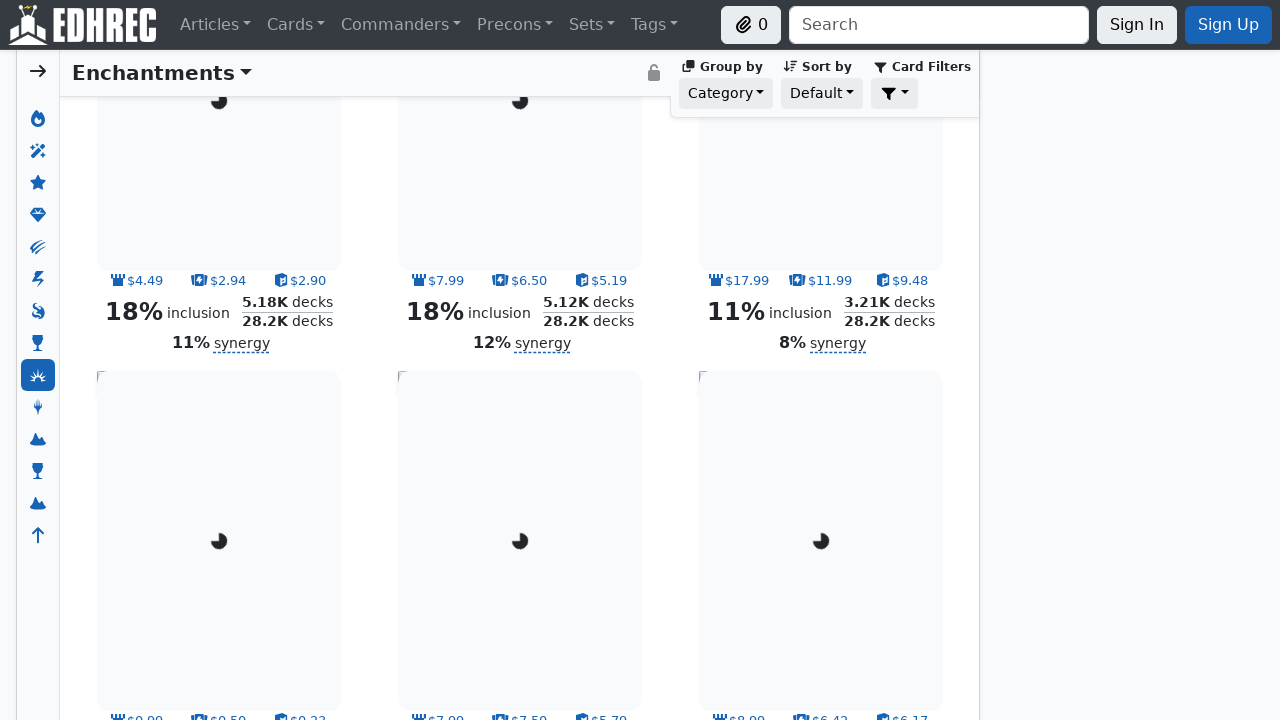

Checked scroll height: 46451
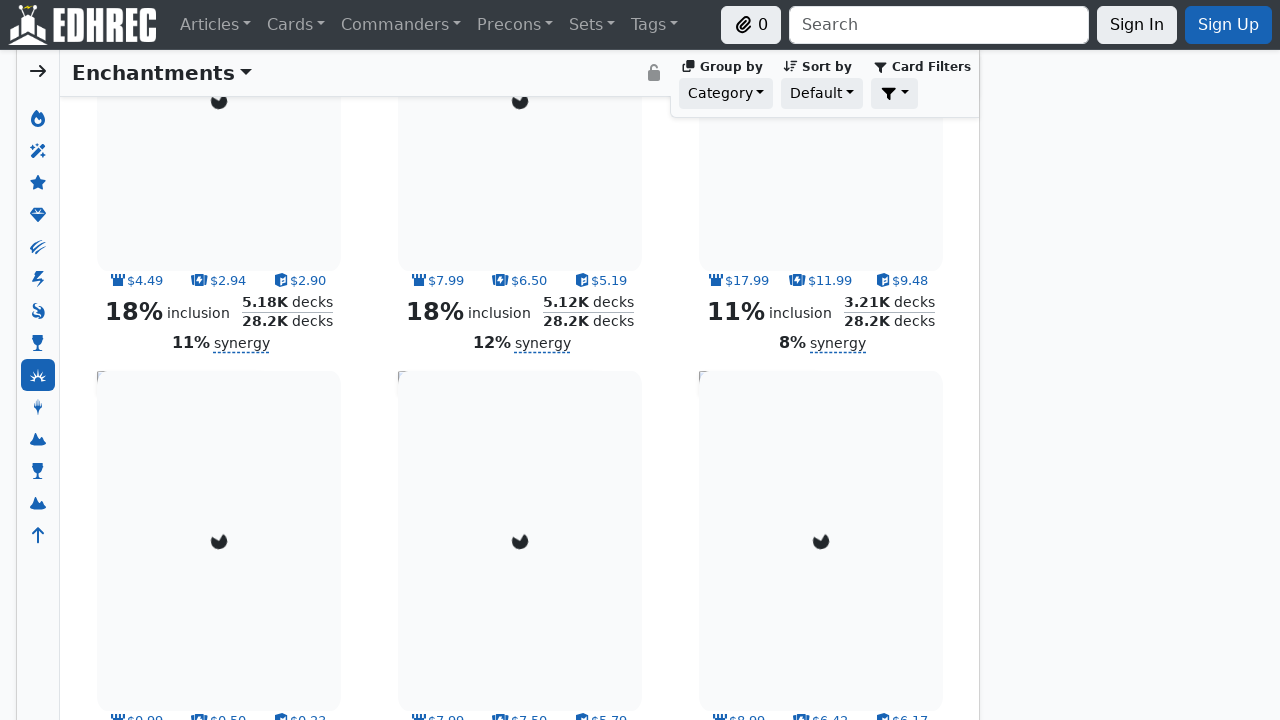

Waited 100ms before next scroll
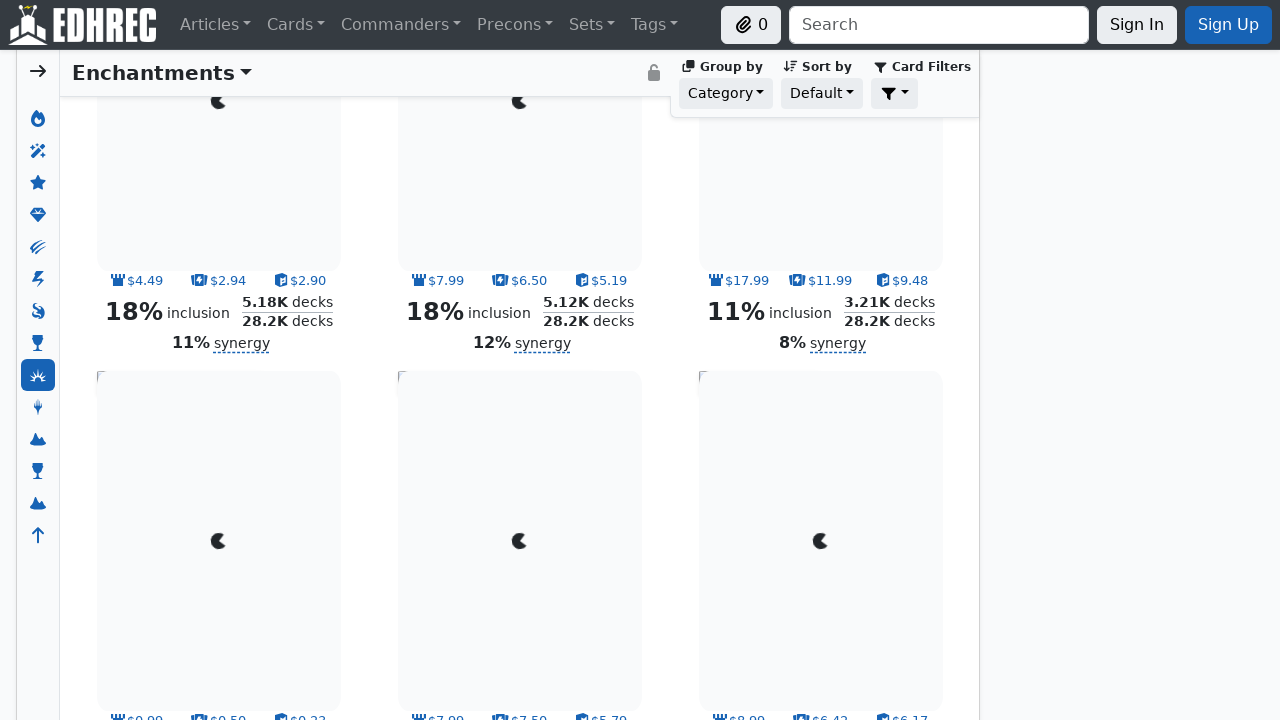

Scrolled page to y-position 30000
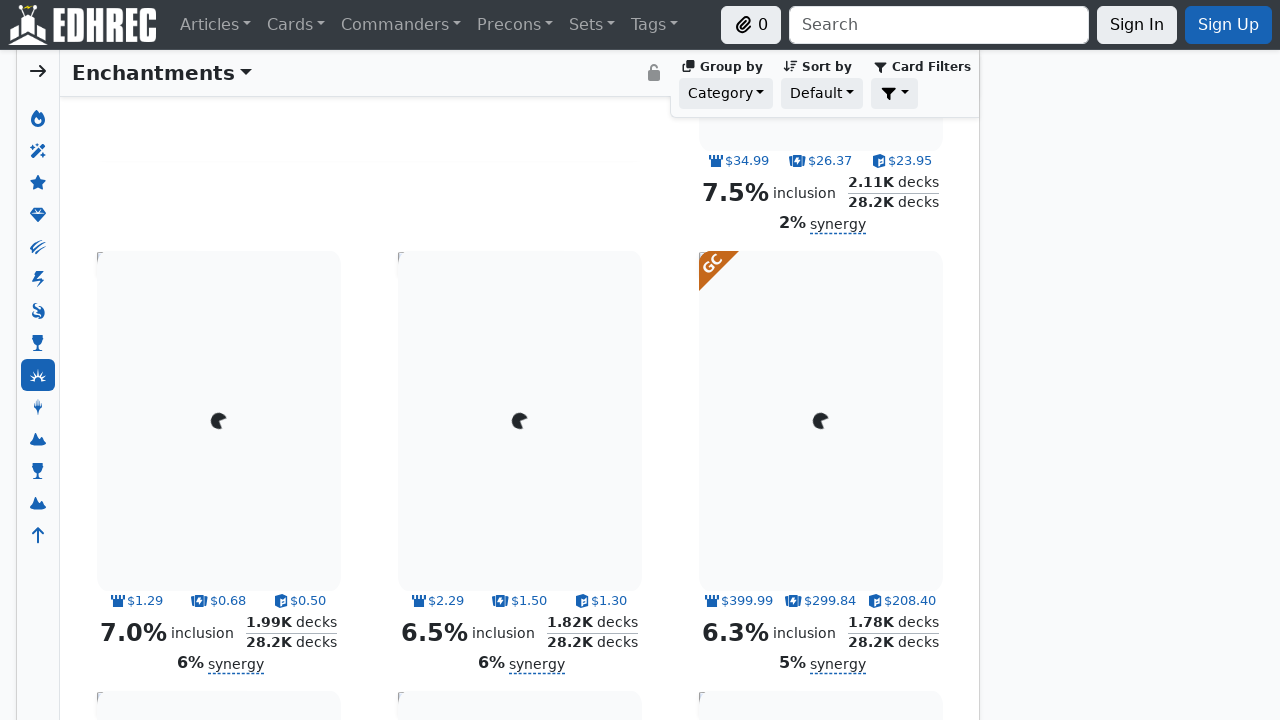

Checked scroll height: 46451
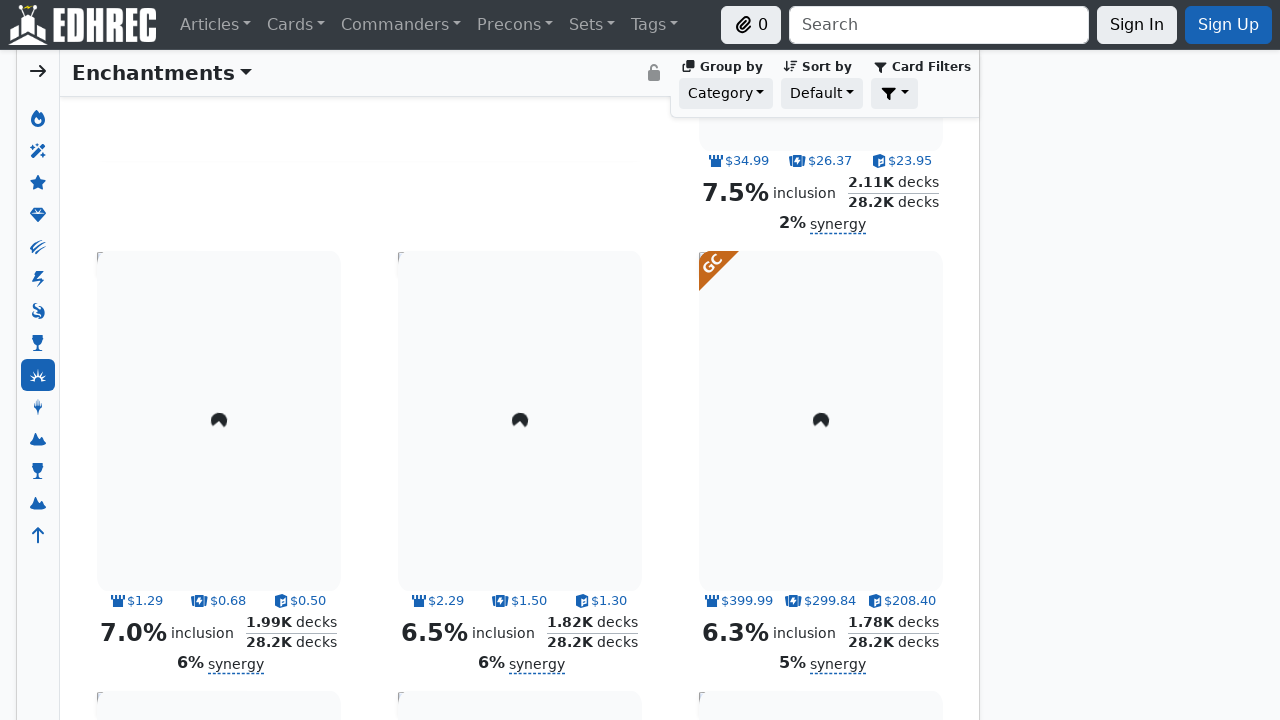

Waited 100ms before next scroll
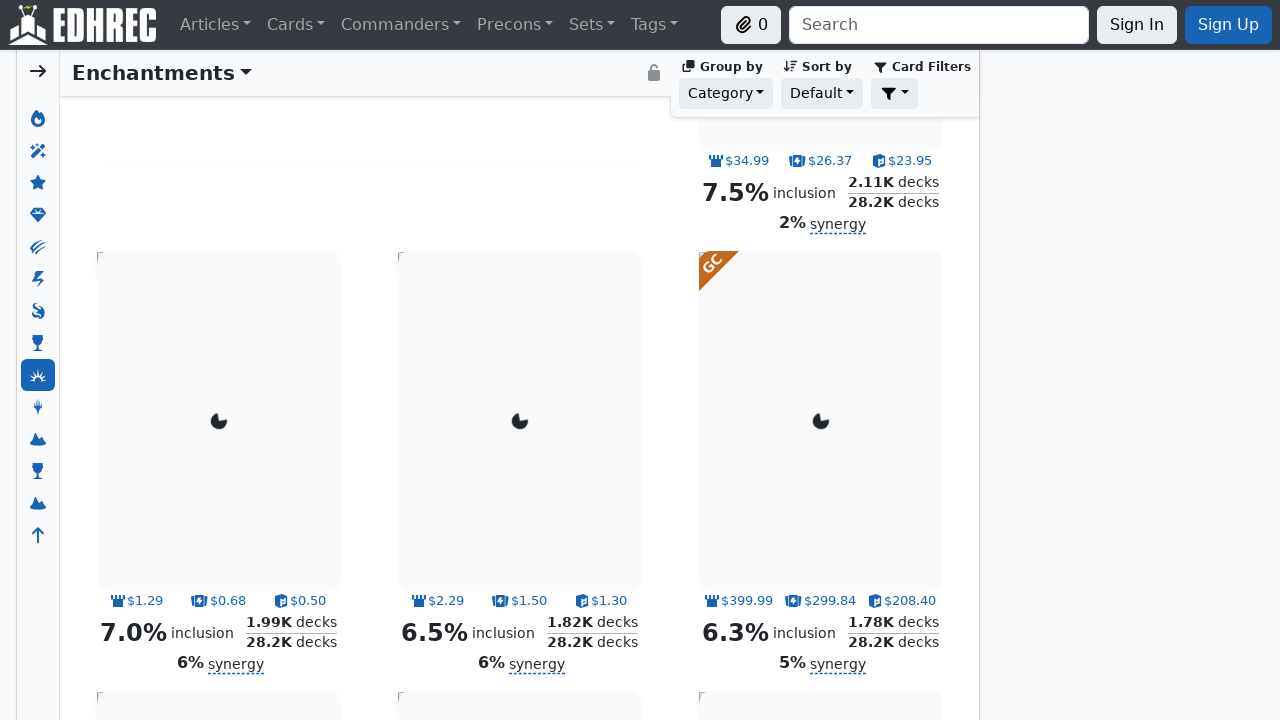

Scrolled page to y-position 31000
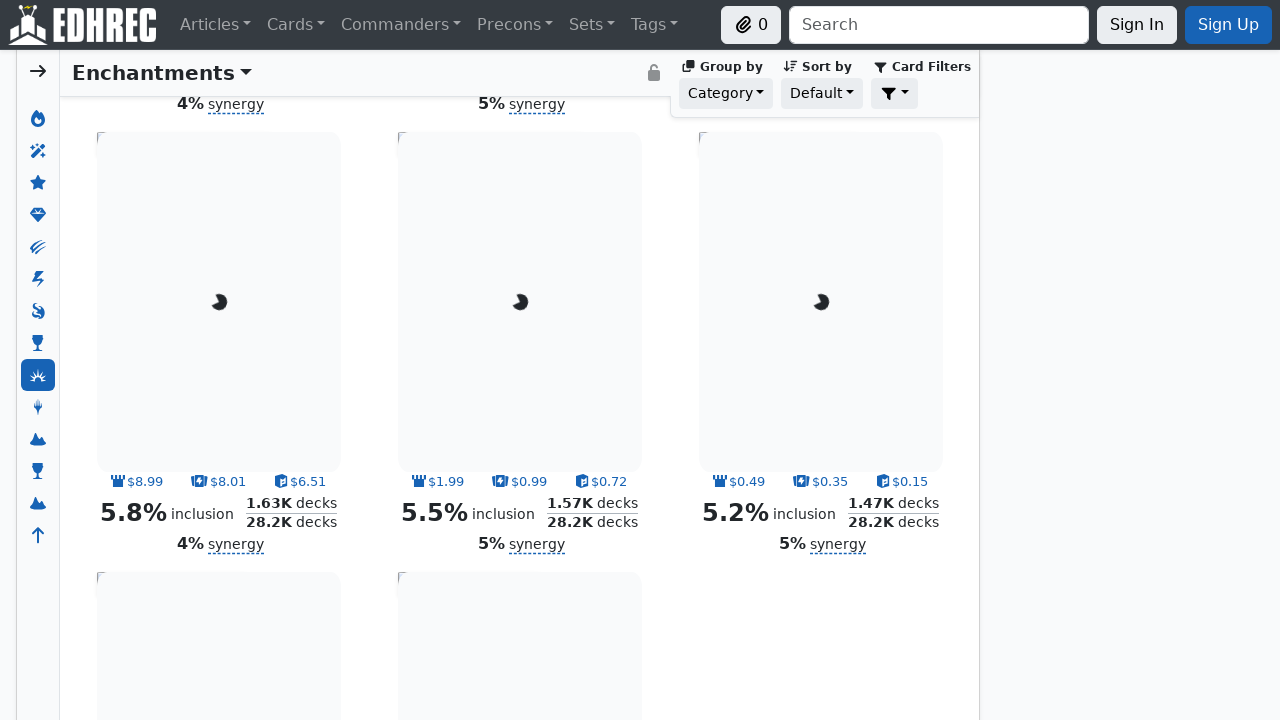

Checked scroll height: 46451
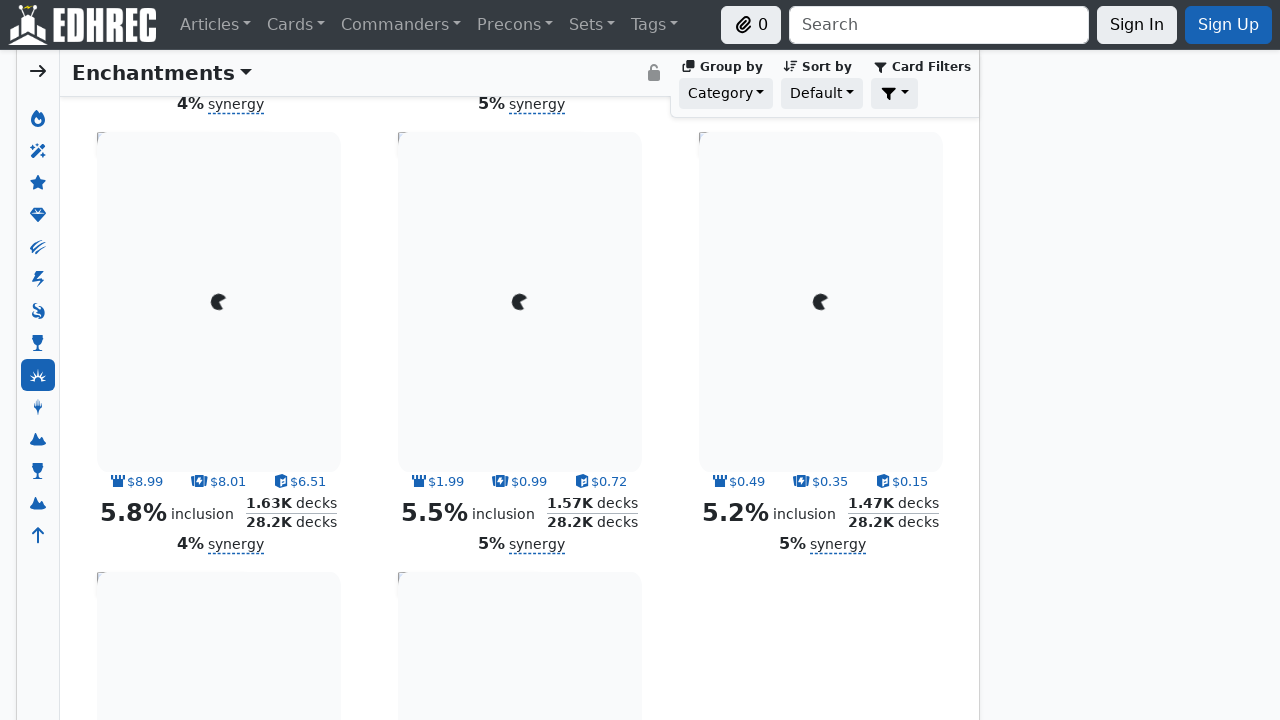

Waited 100ms before next scroll
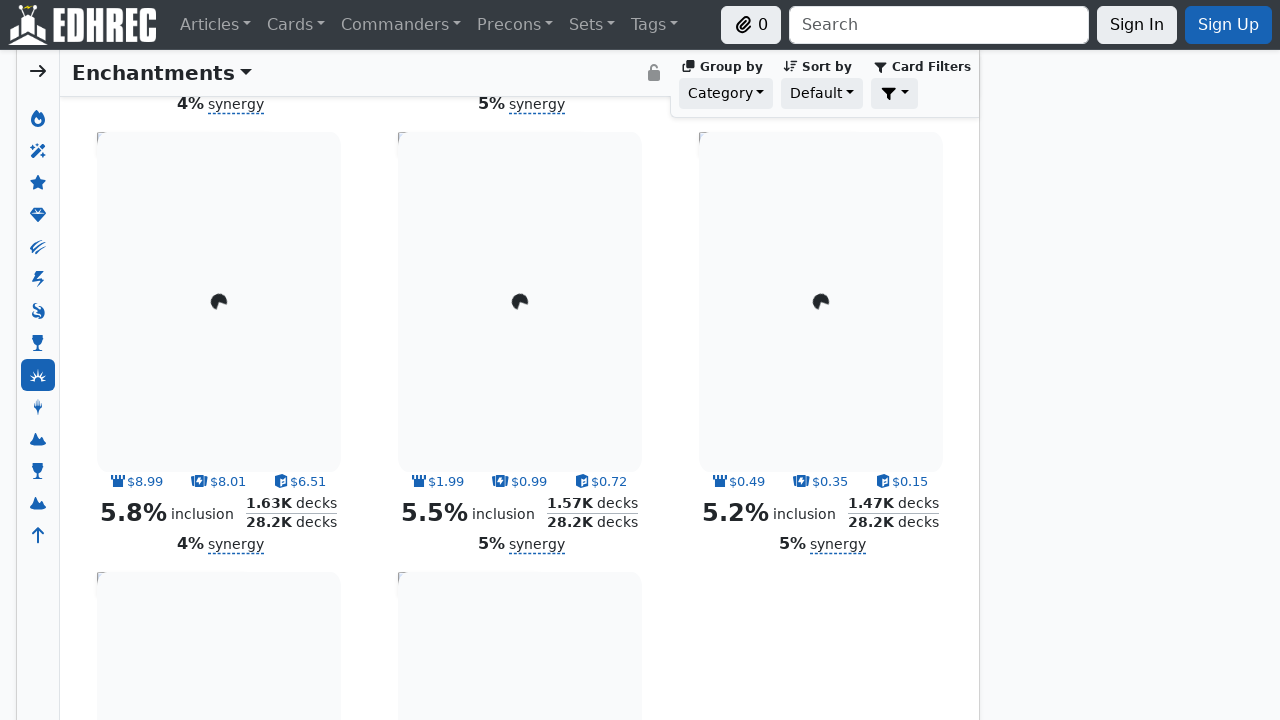

Scrolled page to y-position 32000
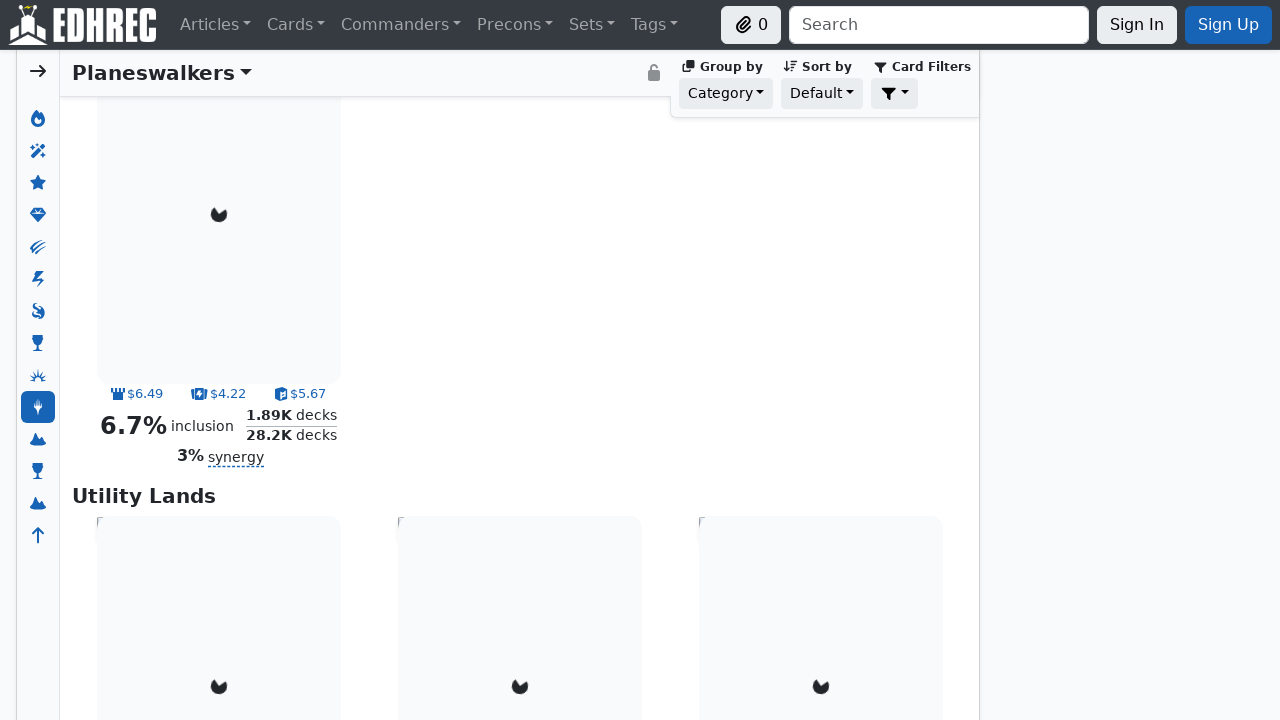

Checked scroll height: 46451
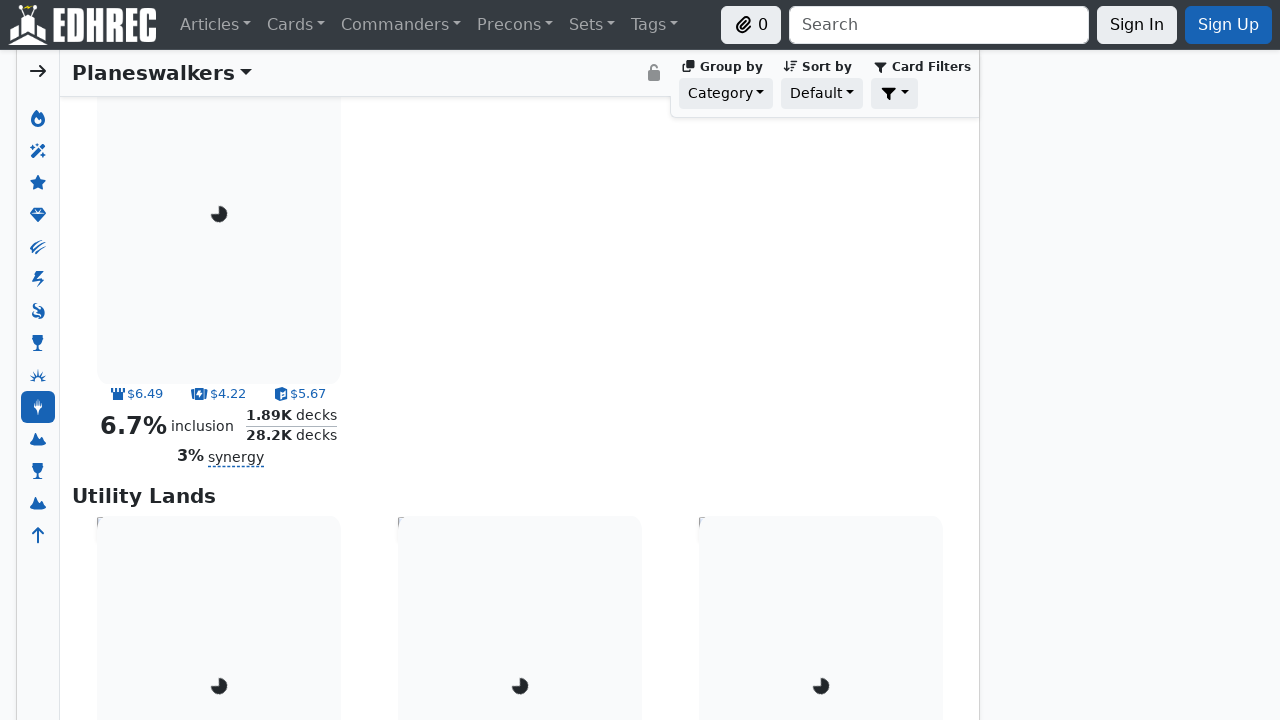

Waited 100ms before next scroll
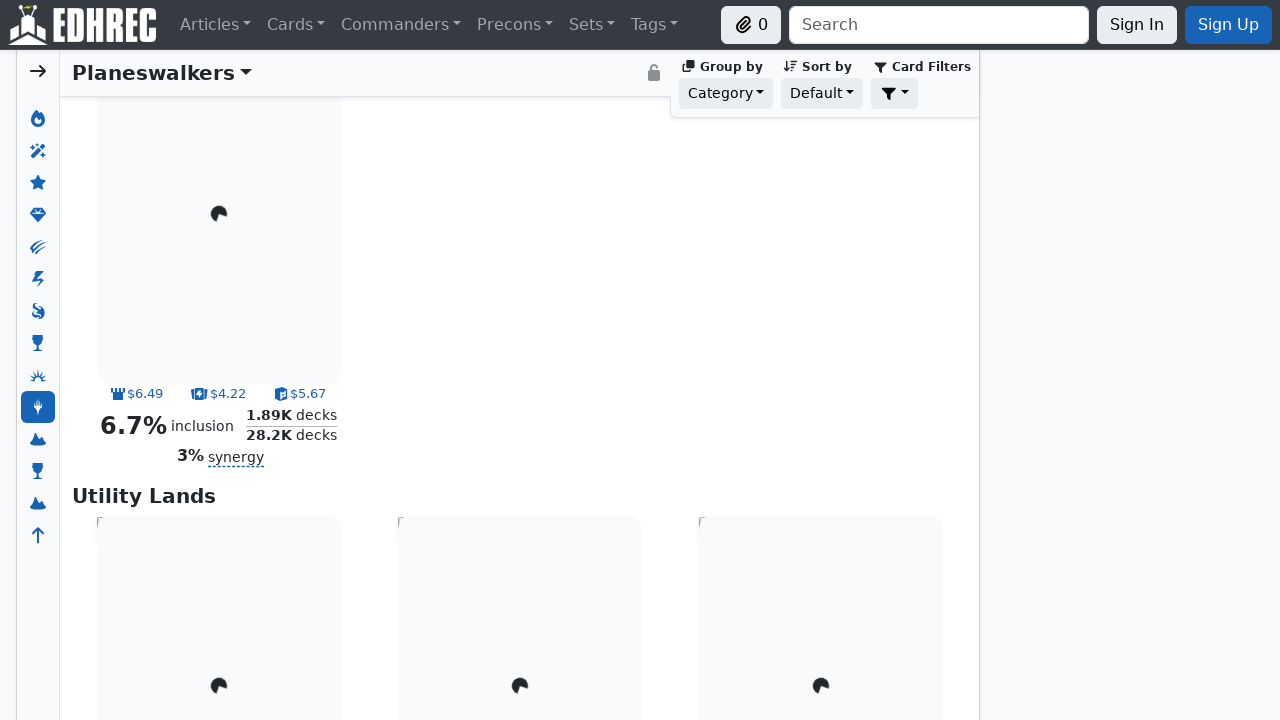

Scrolled page to y-position 33000
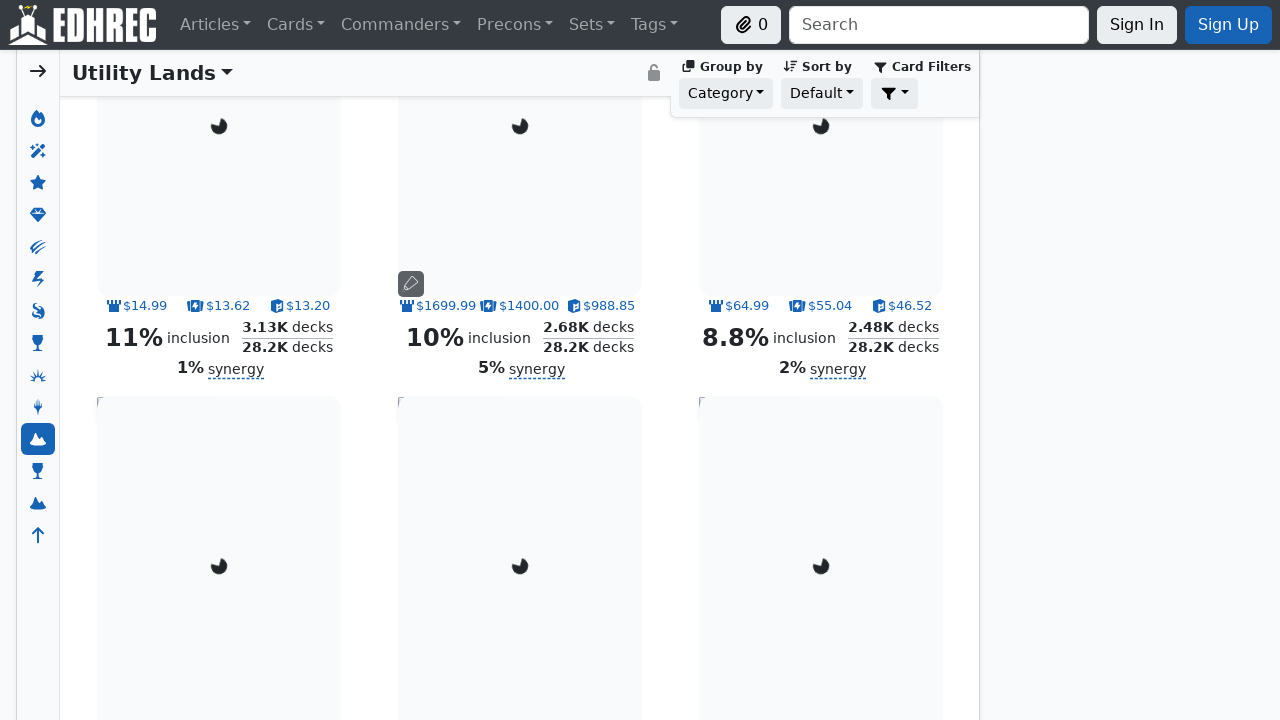

Checked scroll height: 46451
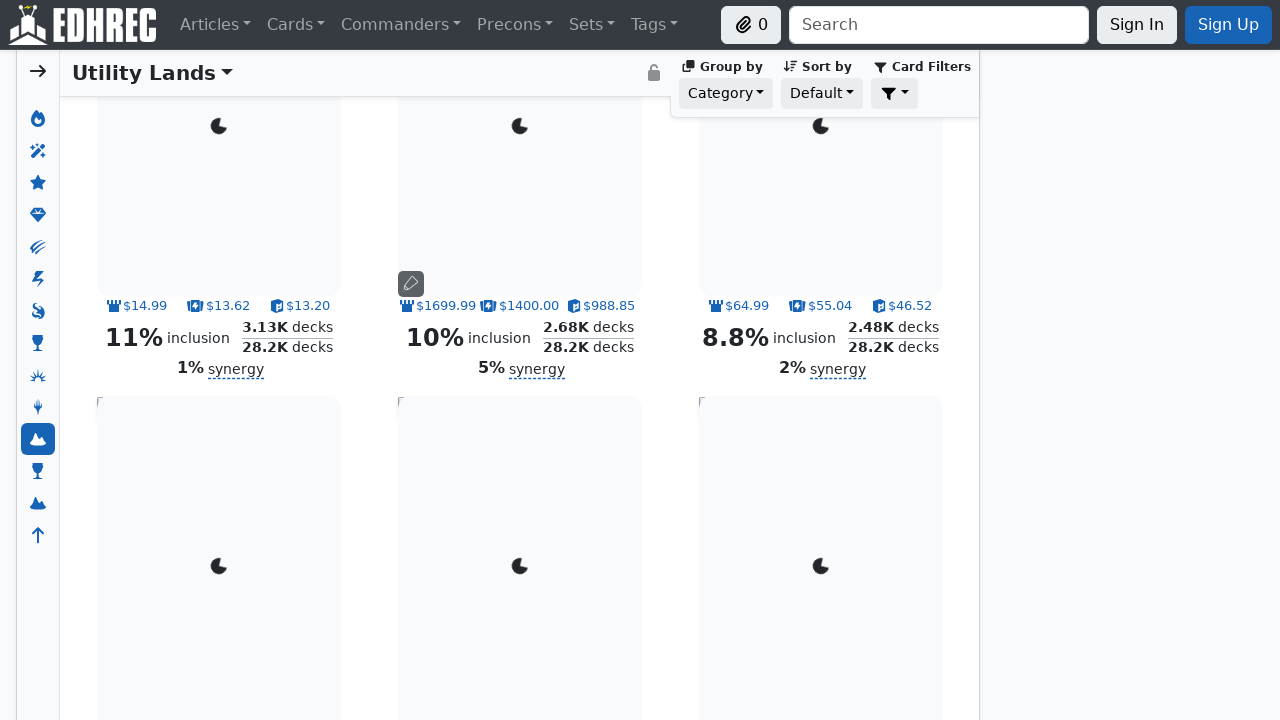

Waited 100ms before next scroll
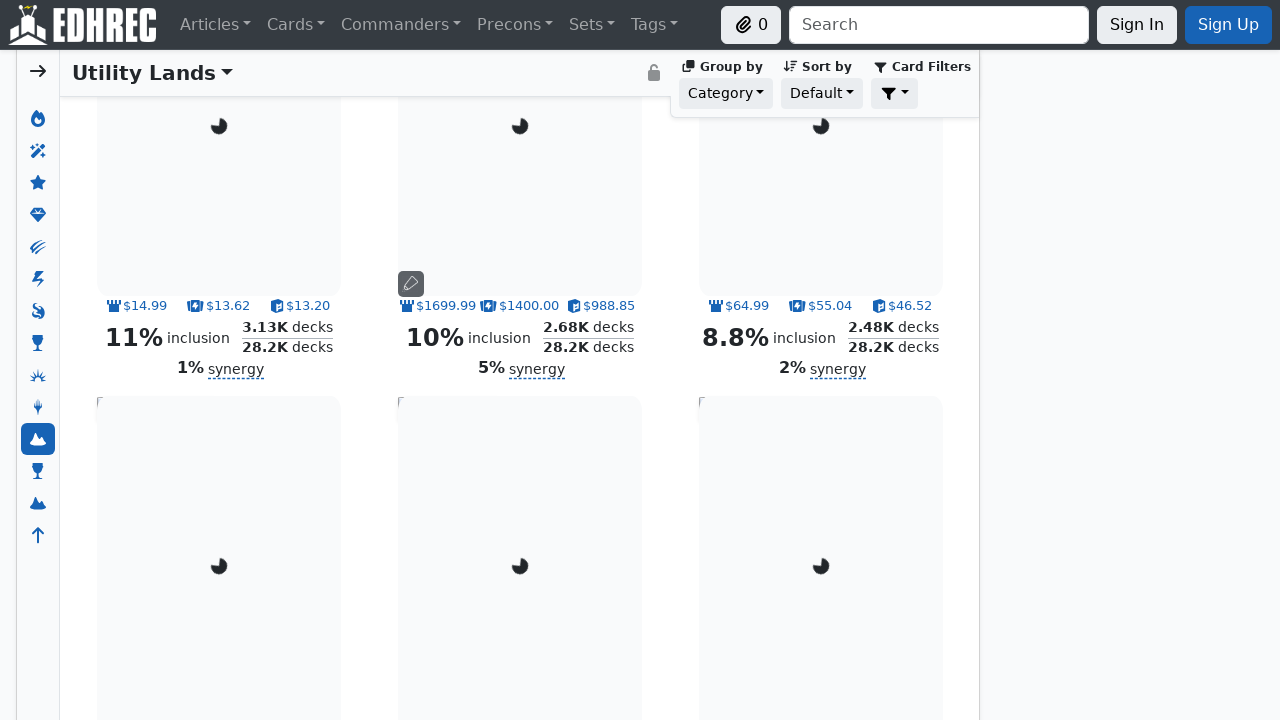

Scrolled page to y-position 34000
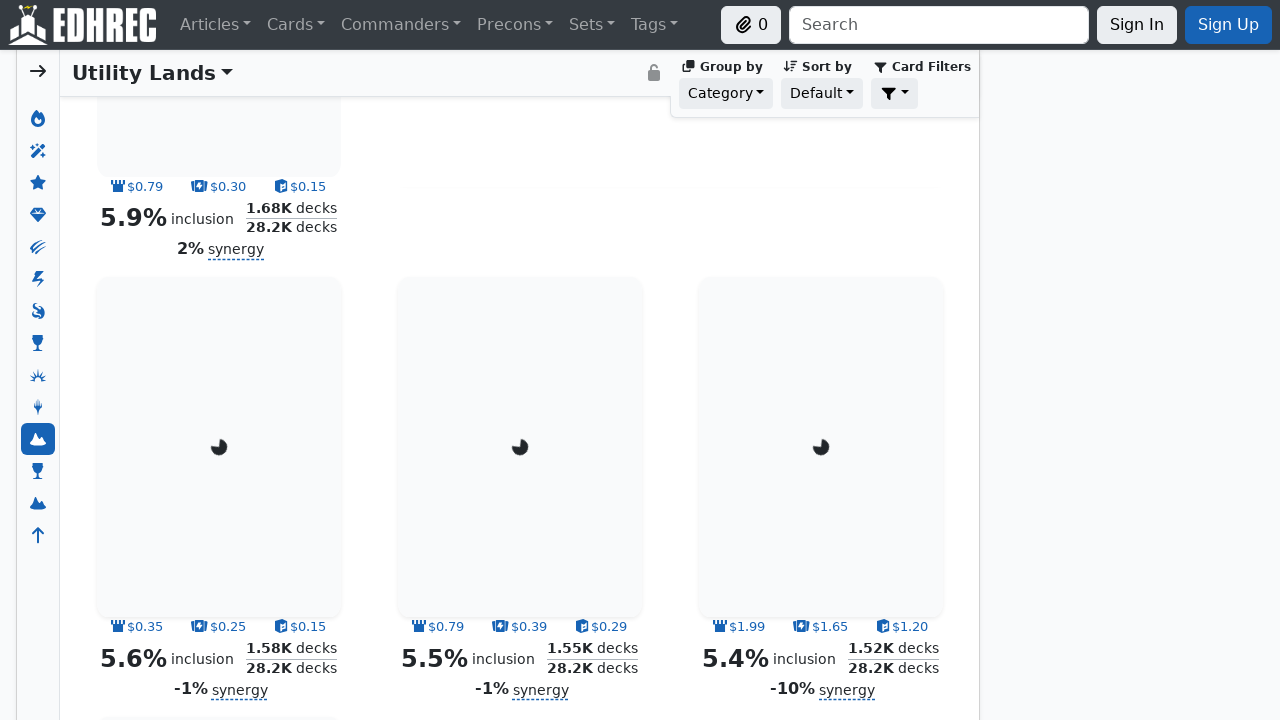

Checked scroll height: 46451
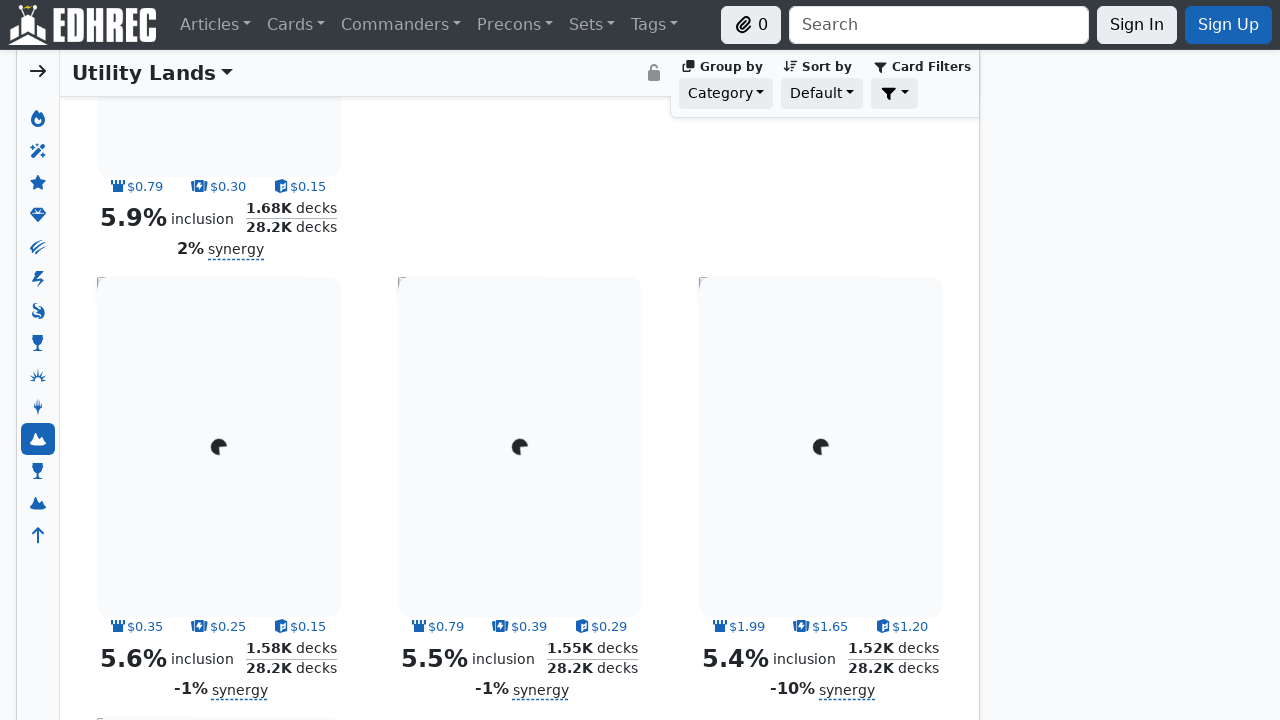

Waited 100ms before next scroll
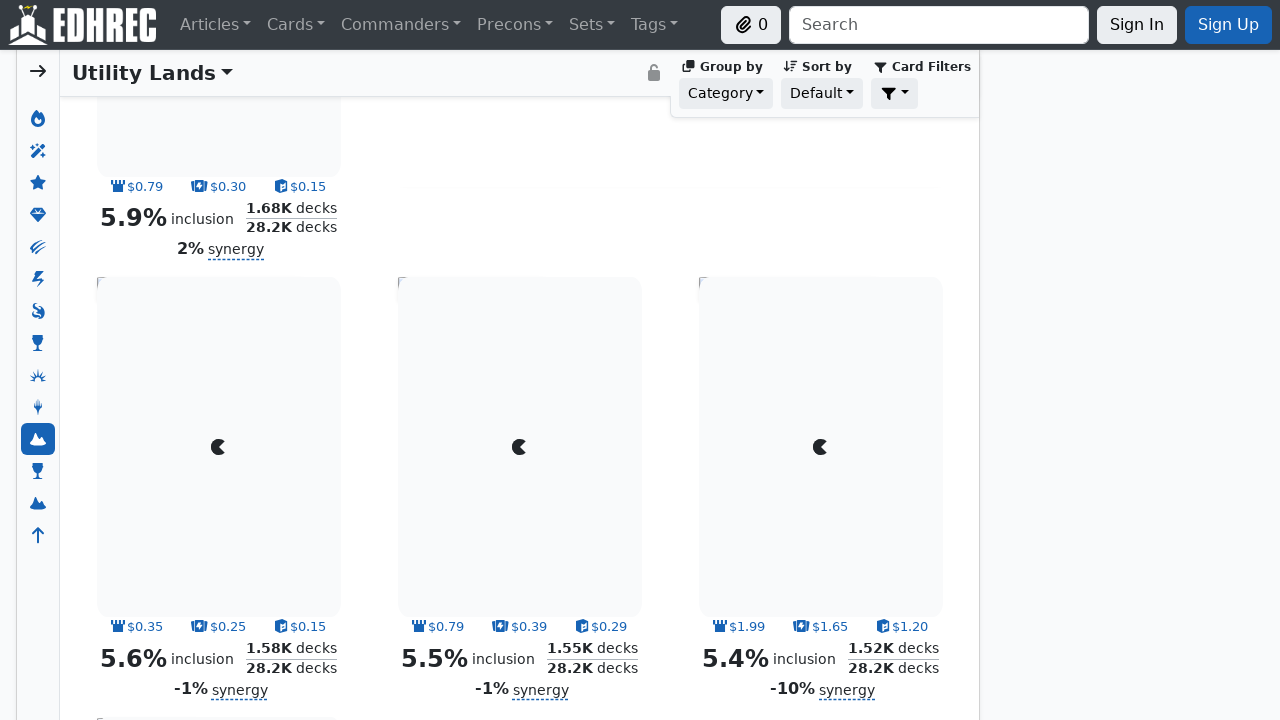

Scrolled page to y-position 35000
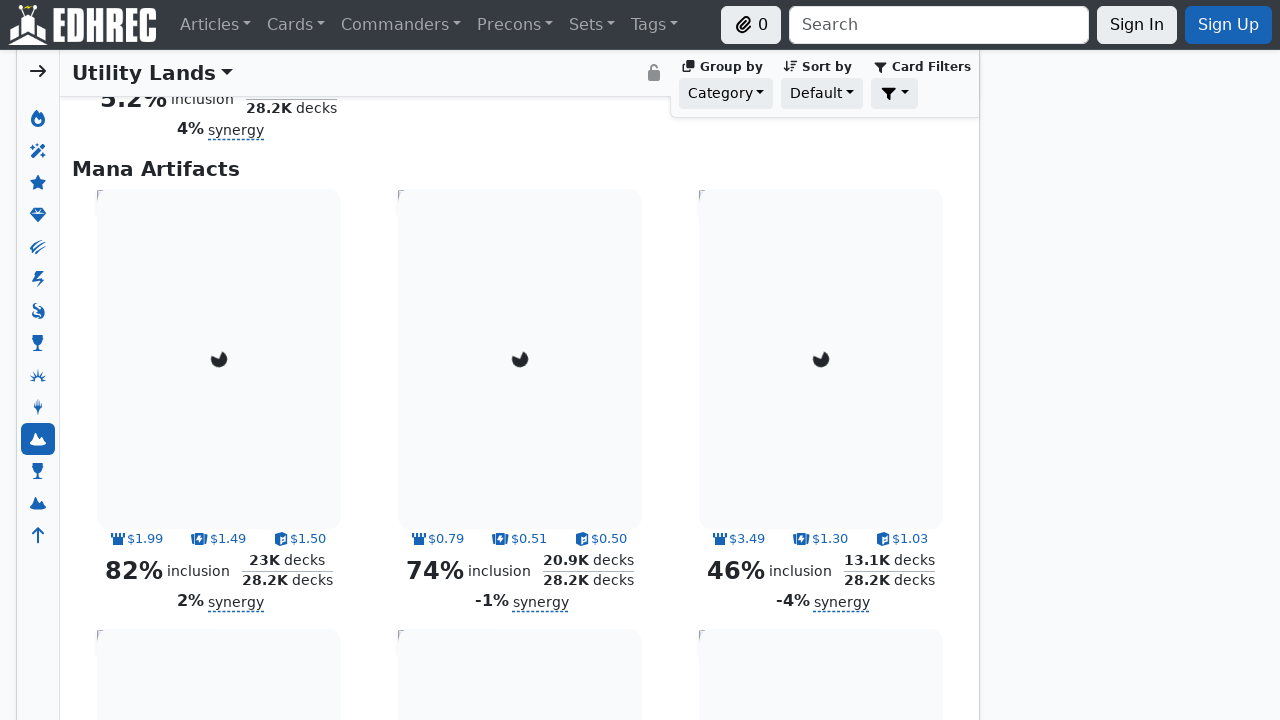

Checked scroll height: 46451
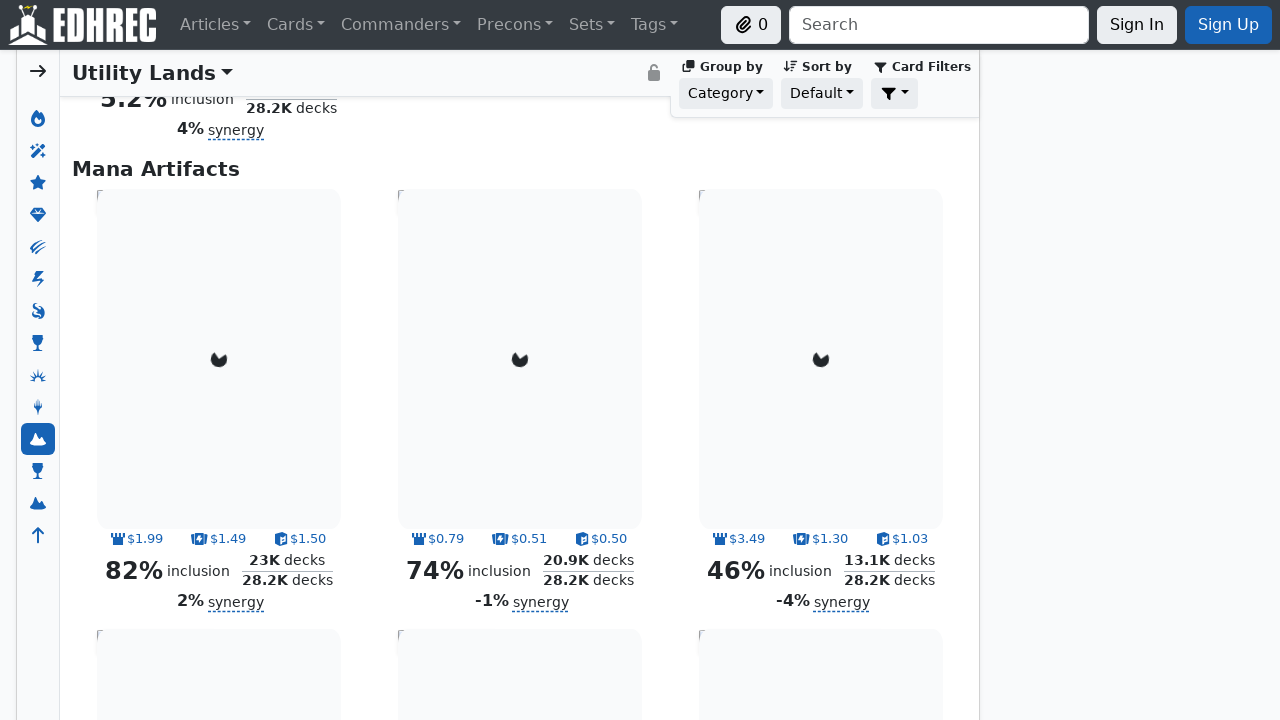

Waited 100ms before next scroll
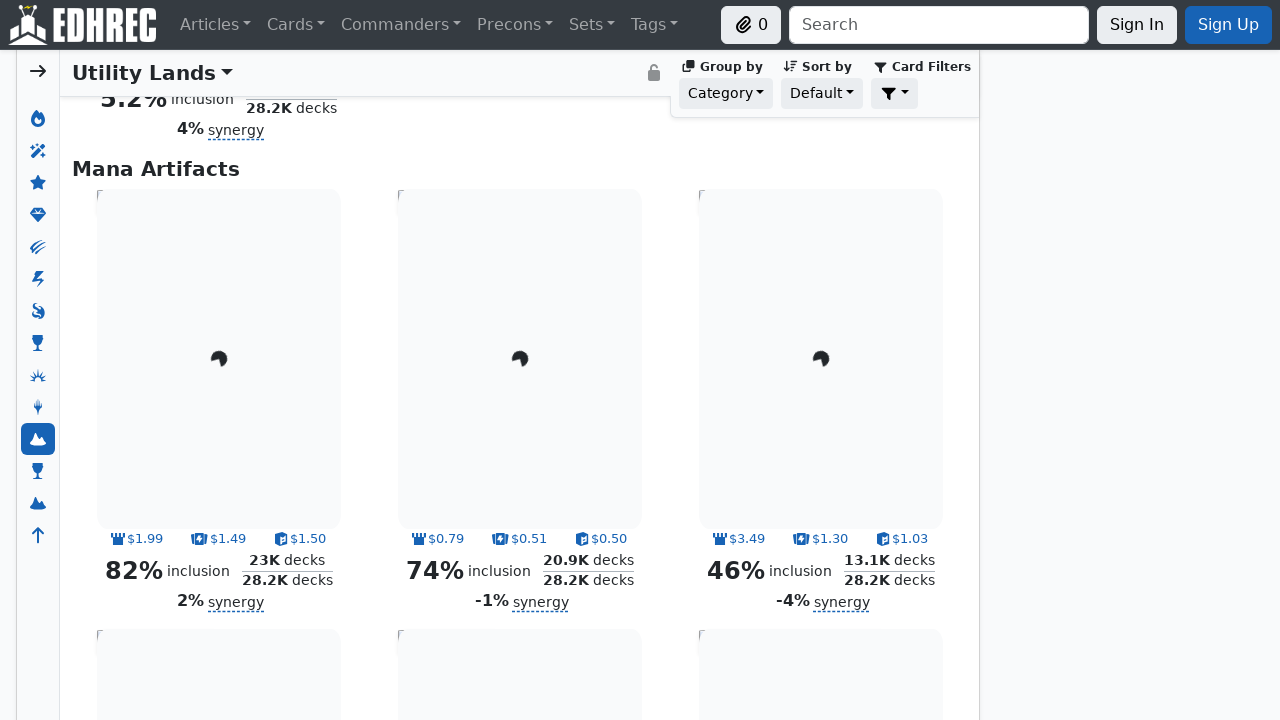

Scrolled page to y-position 36000
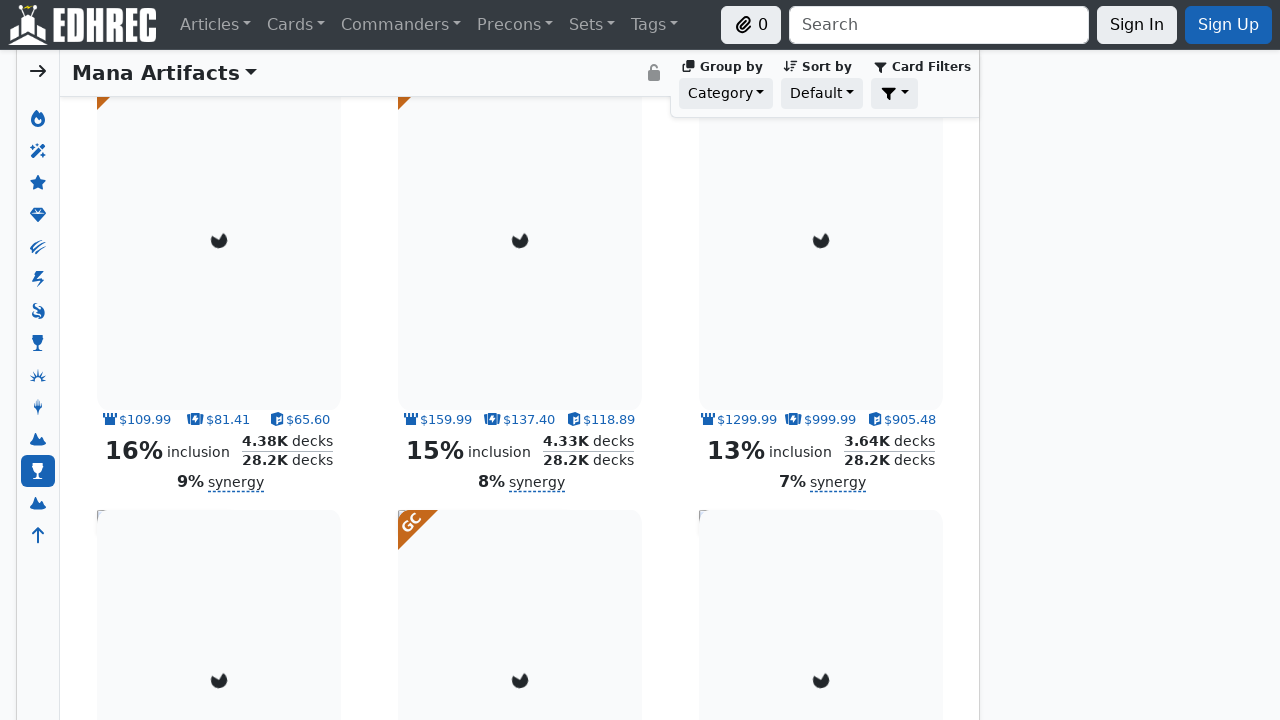

Checked scroll height: 46451
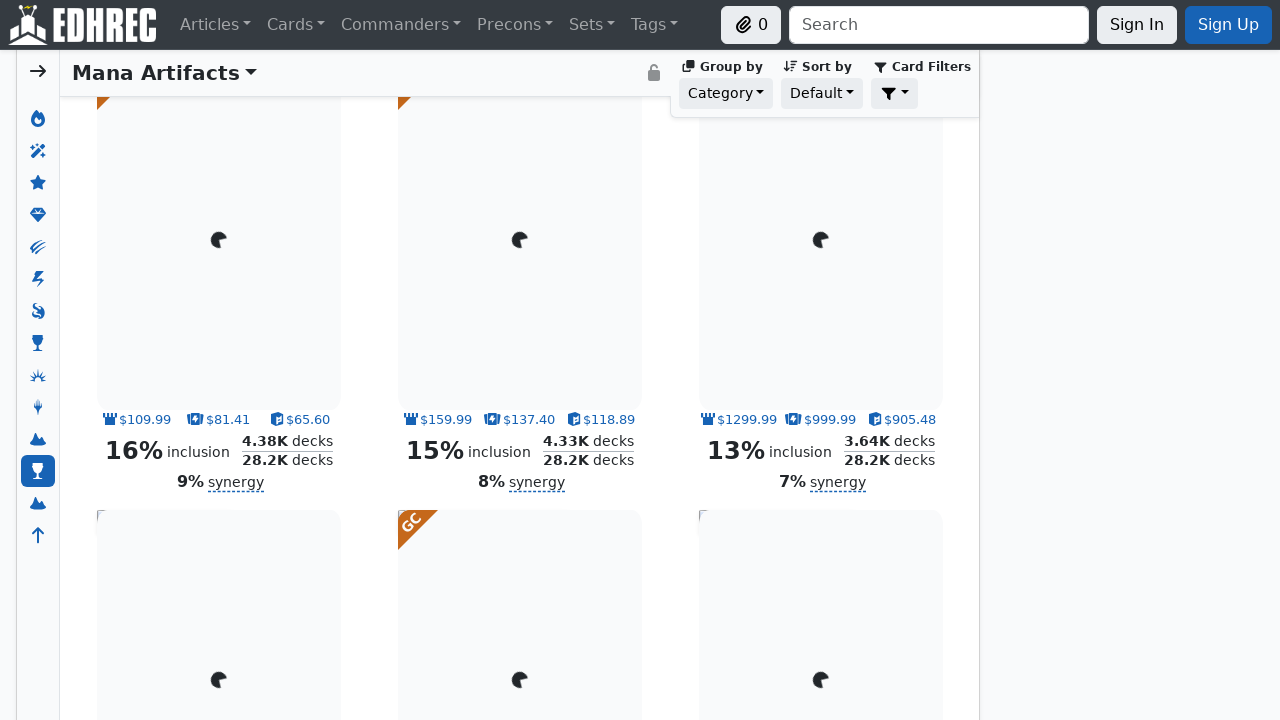

Waited 100ms before next scroll
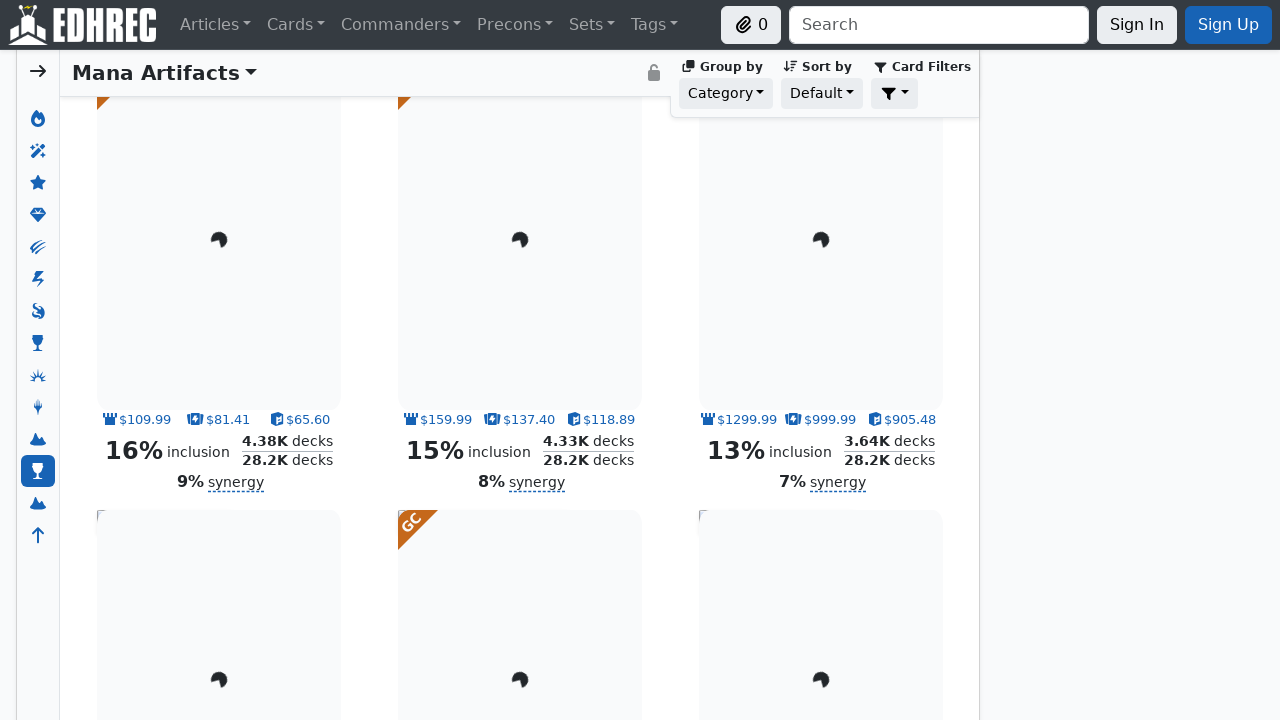

Scrolled page to y-position 37000
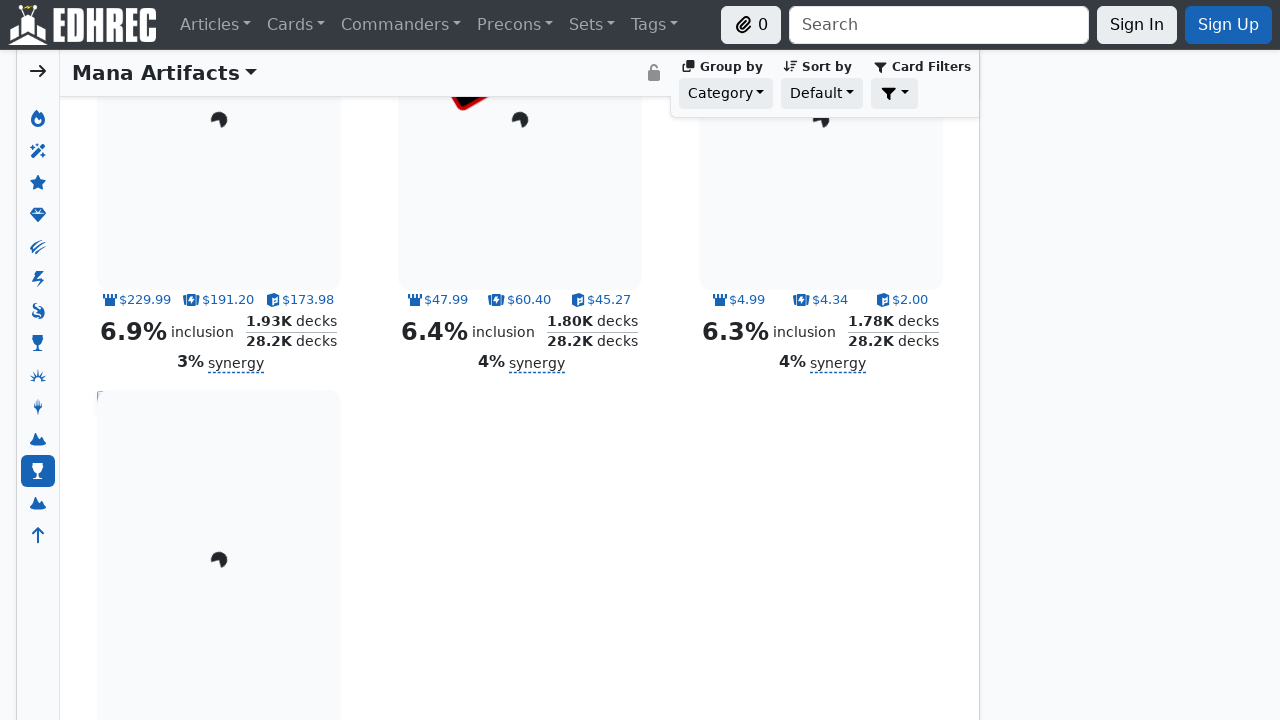

Checked scroll height: 46451
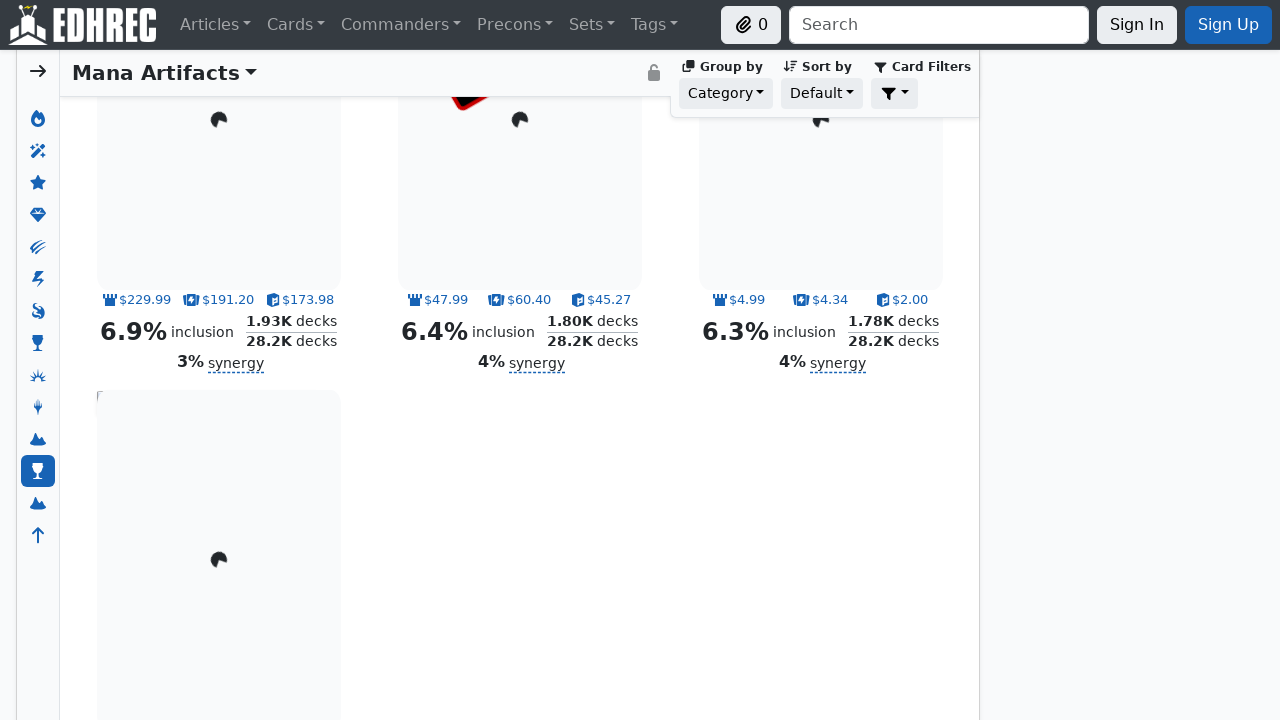

Waited 100ms before next scroll
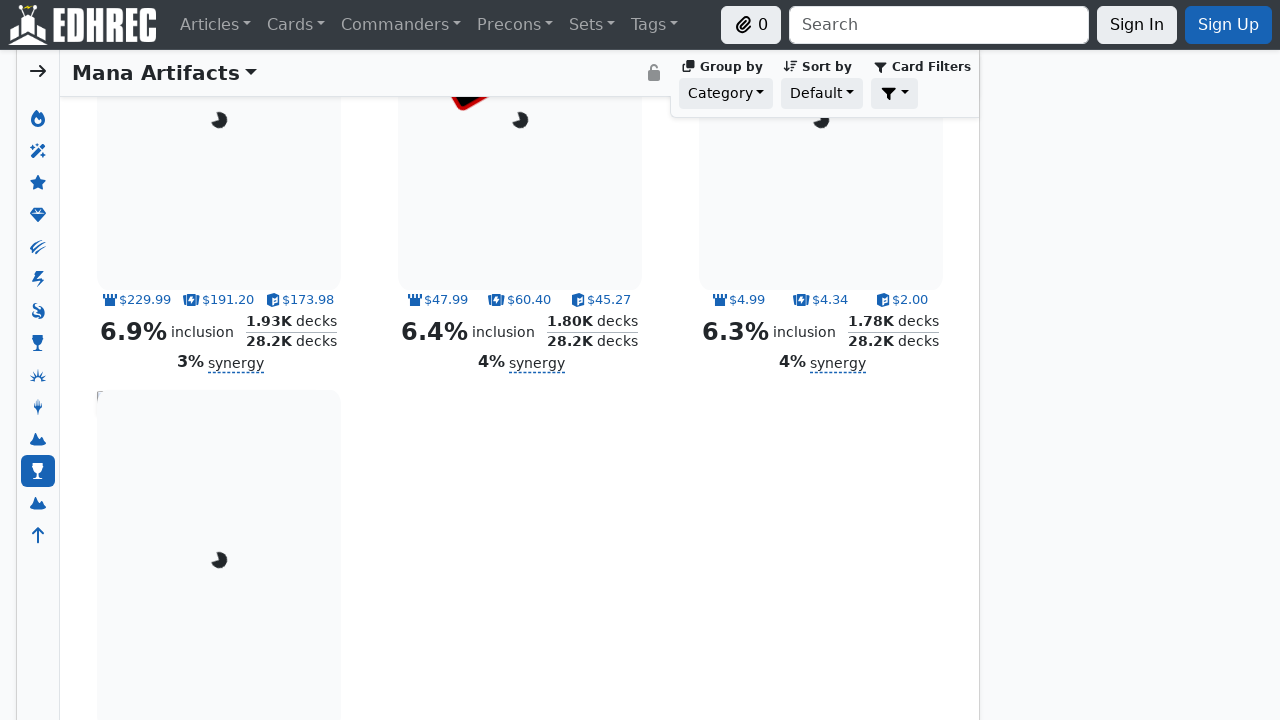

Scrolled page to y-position 38000
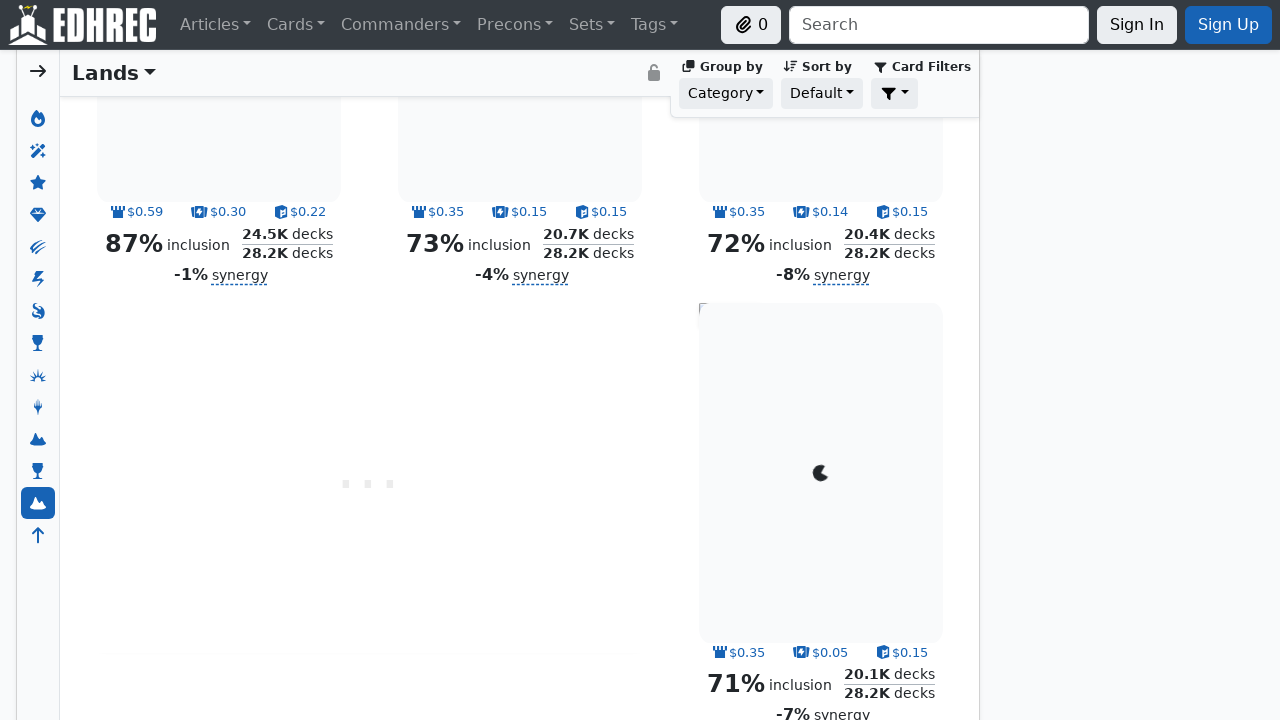

Checked scroll height: 46451
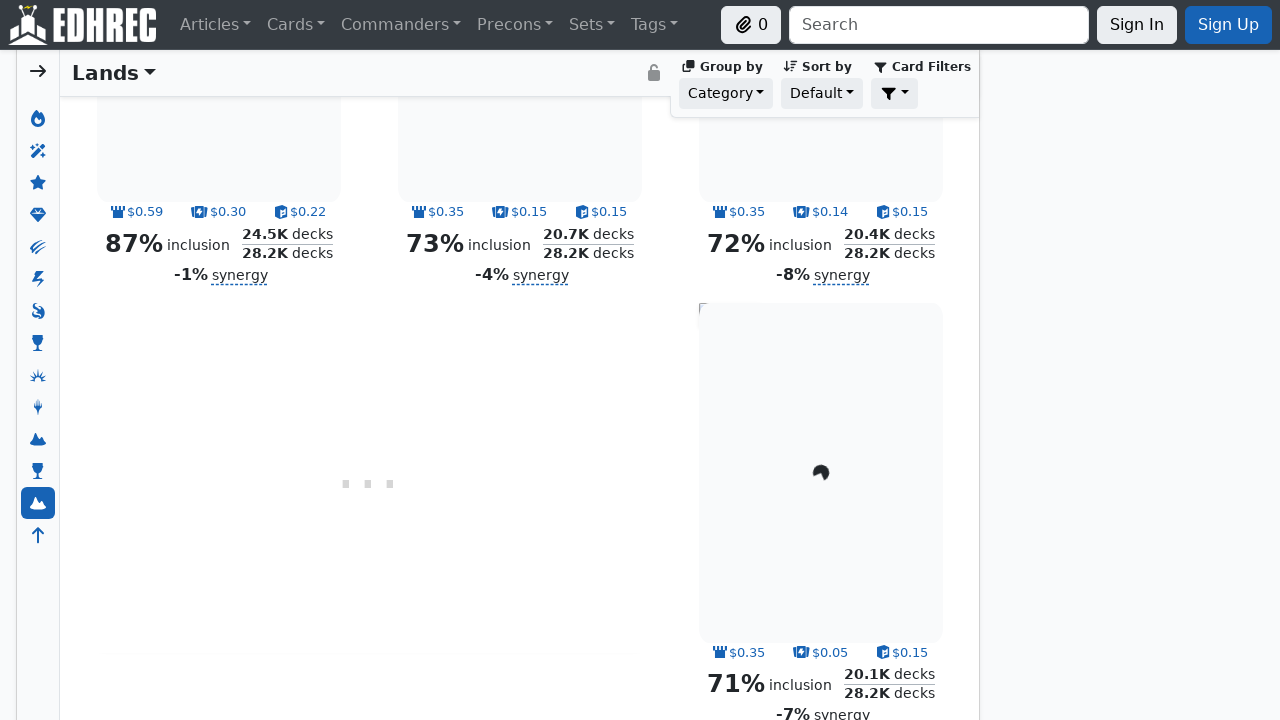

Waited 100ms before next scroll
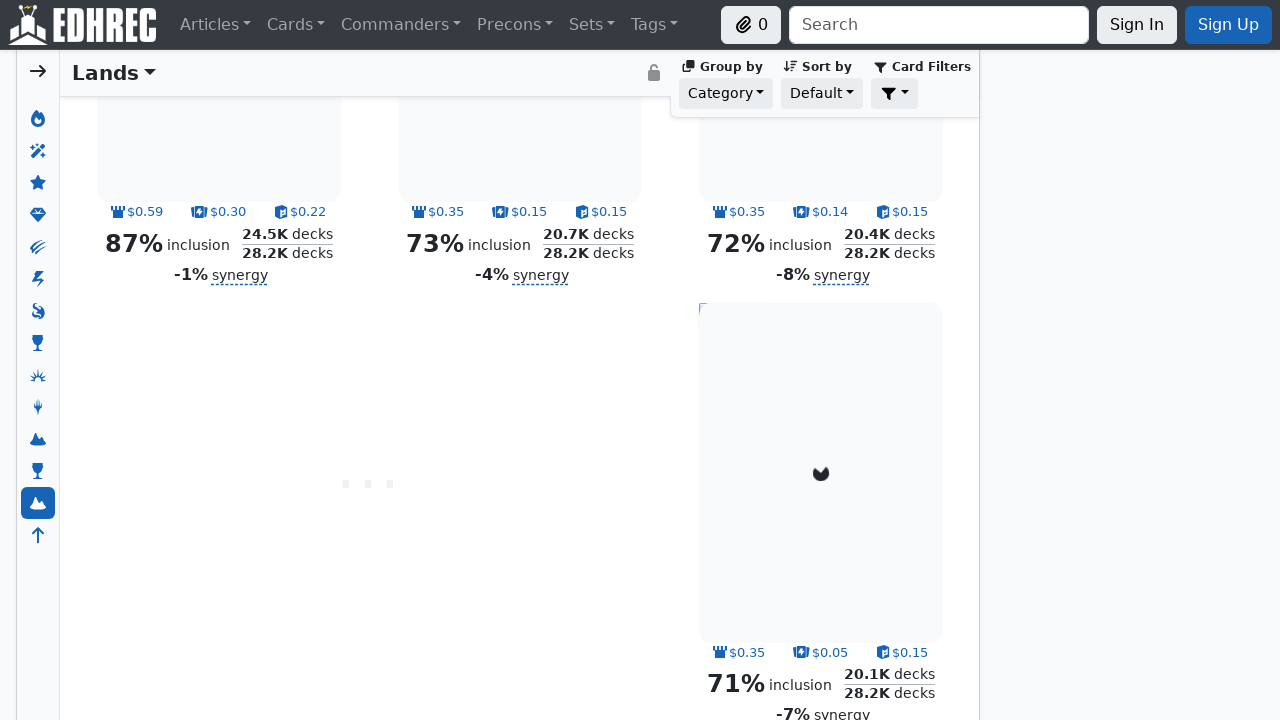

Scrolled page to y-position 39000
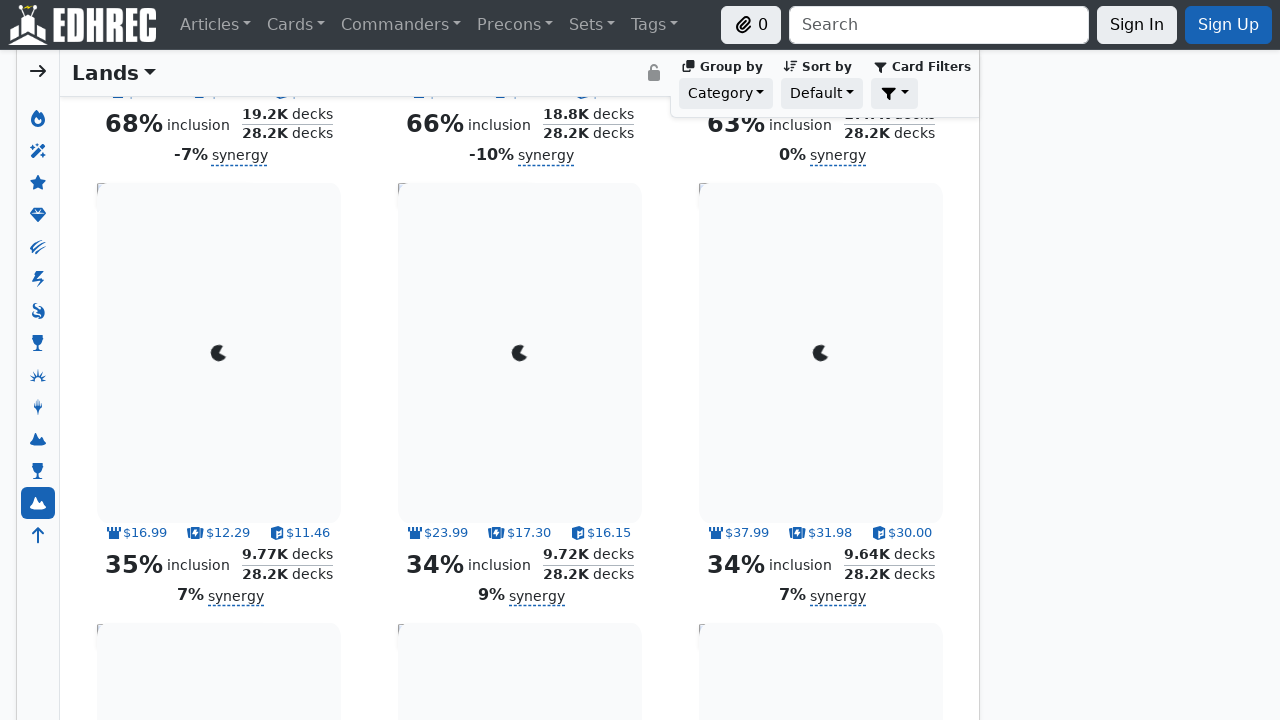

Checked scroll height: 46451
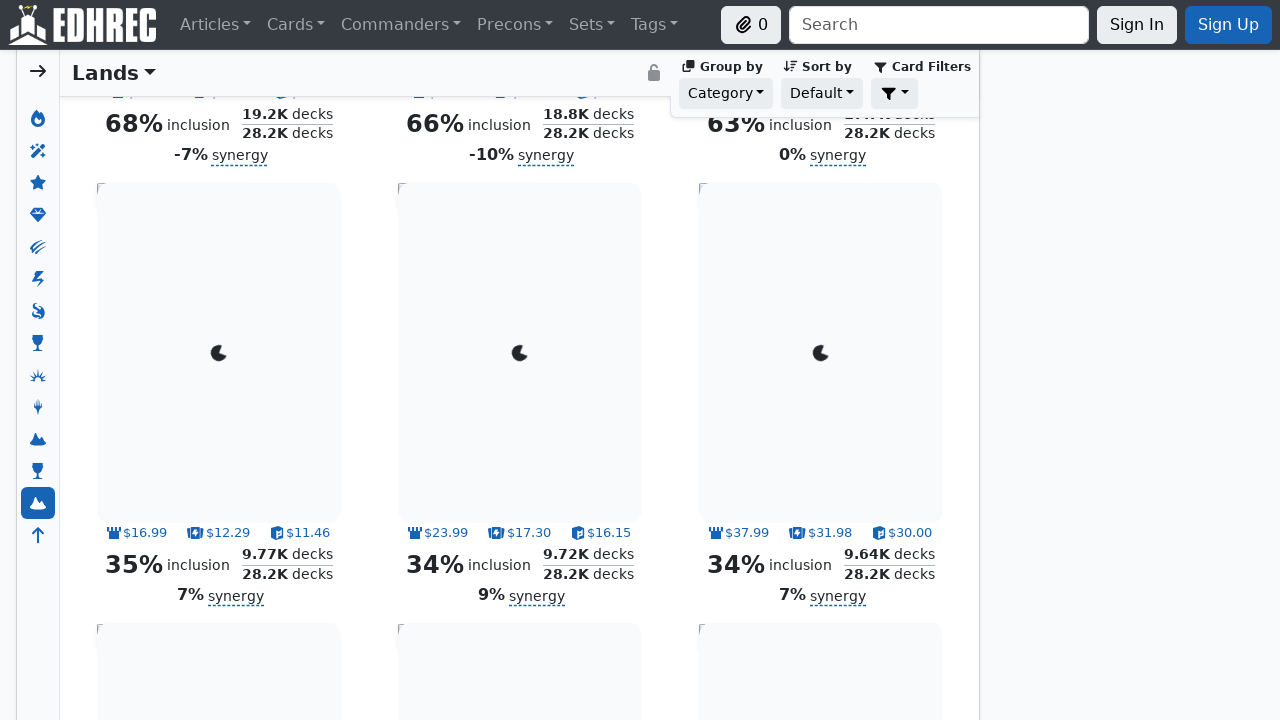

Waited 100ms before next scroll
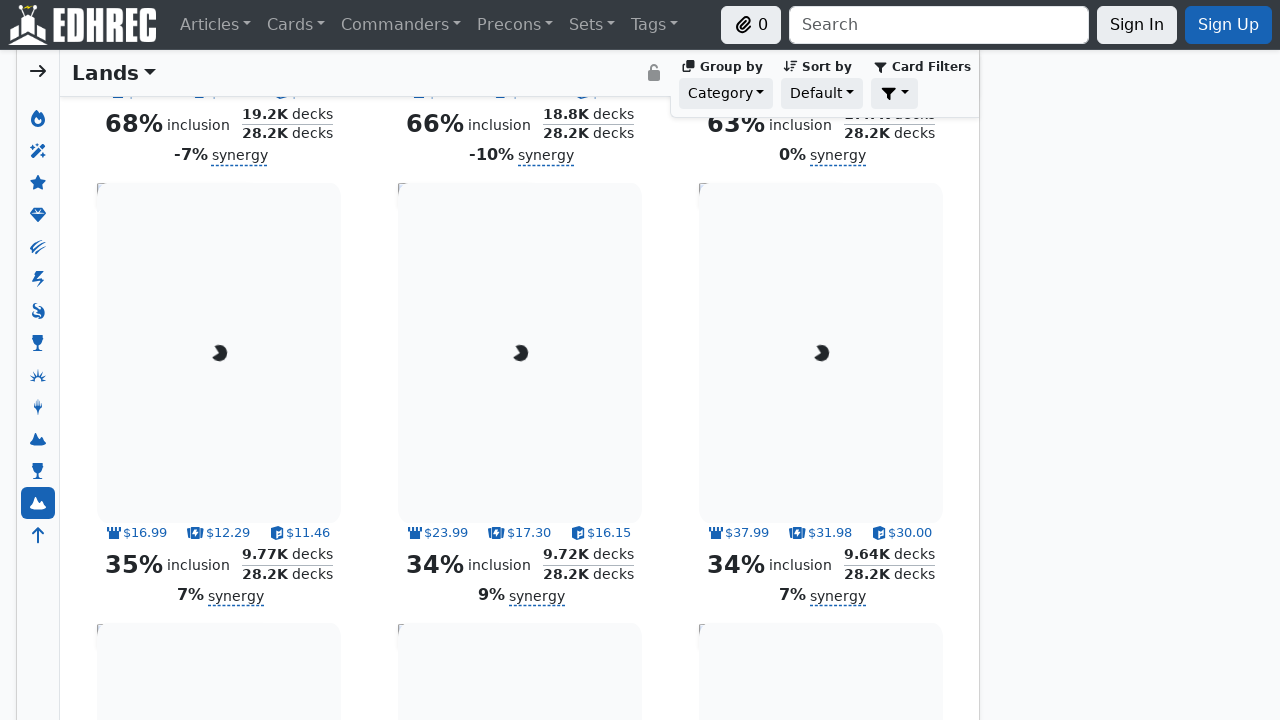

Scrolled page to y-position 40000
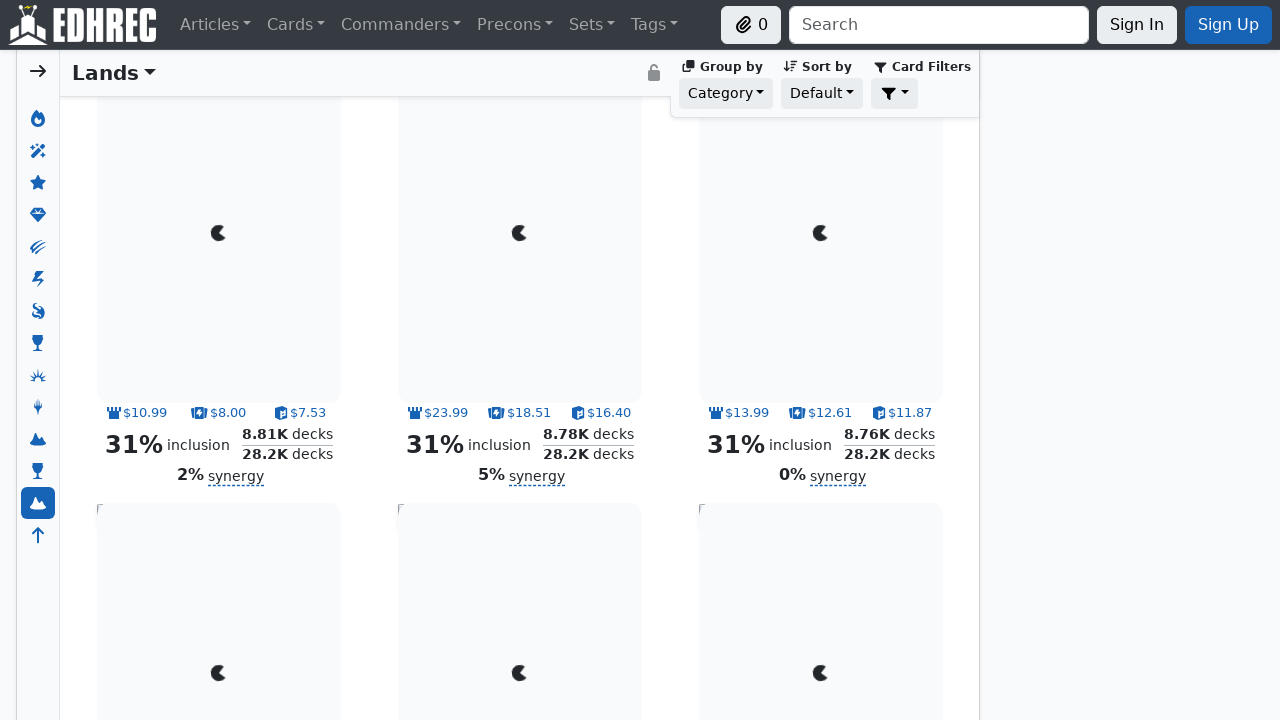

Checked scroll height: 46451
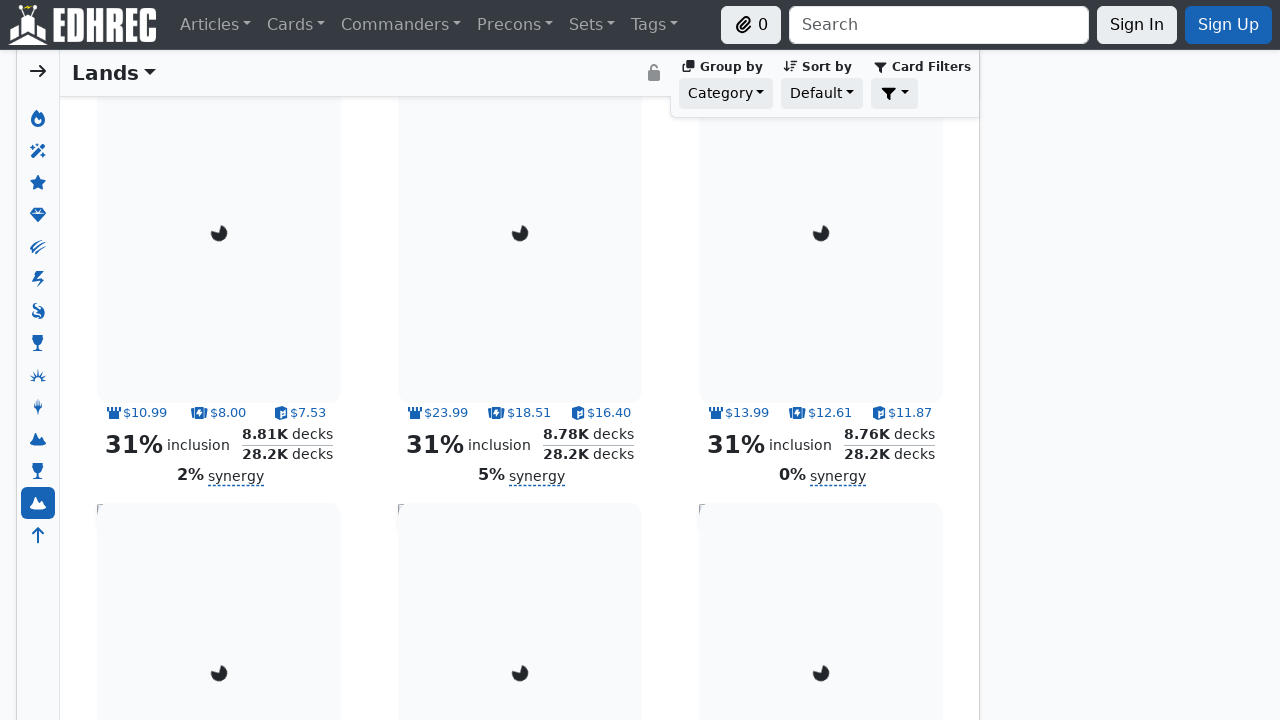

Waited 100ms before next scroll
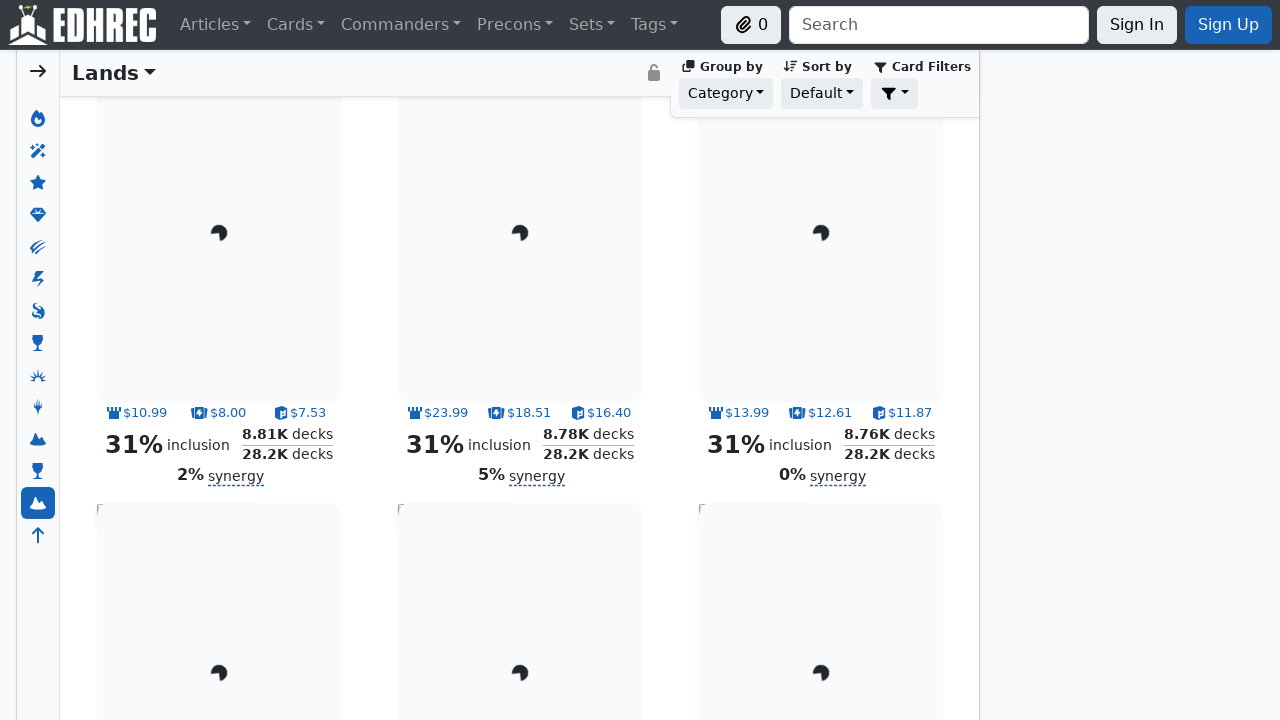

Scrolled page to y-position 41000
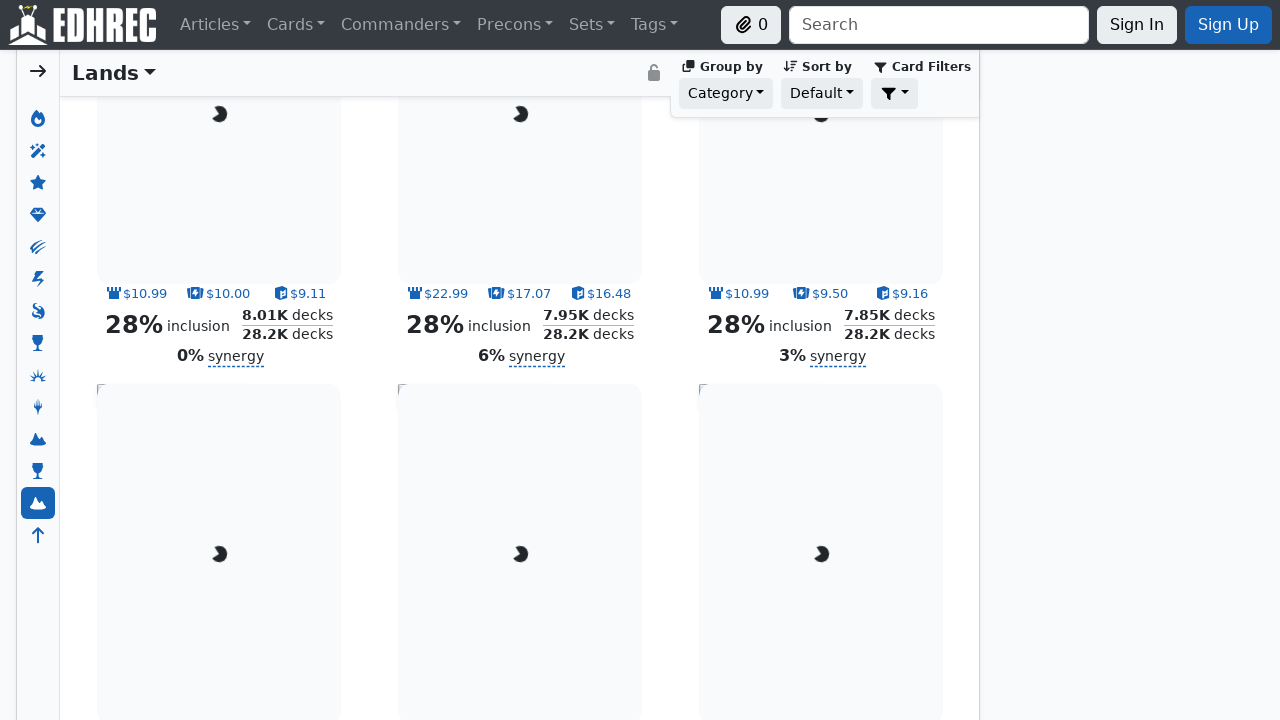

Checked scroll height: 46451
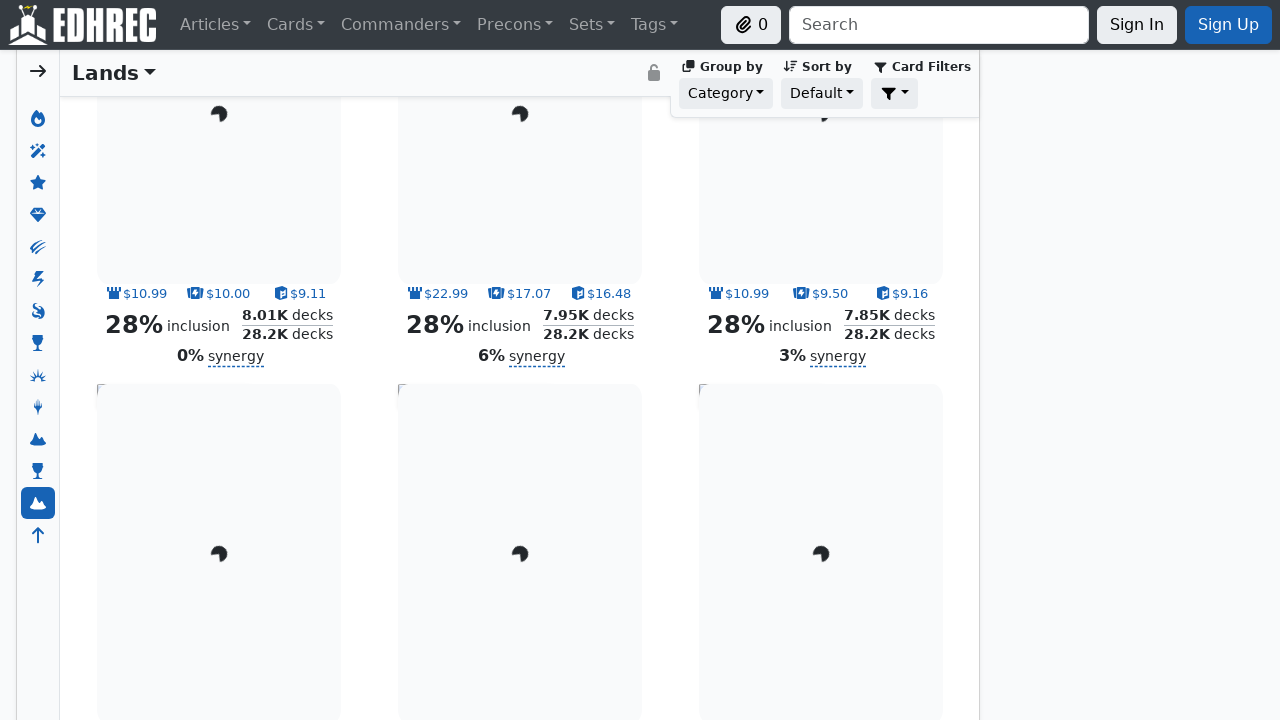

Waited 100ms before next scroll
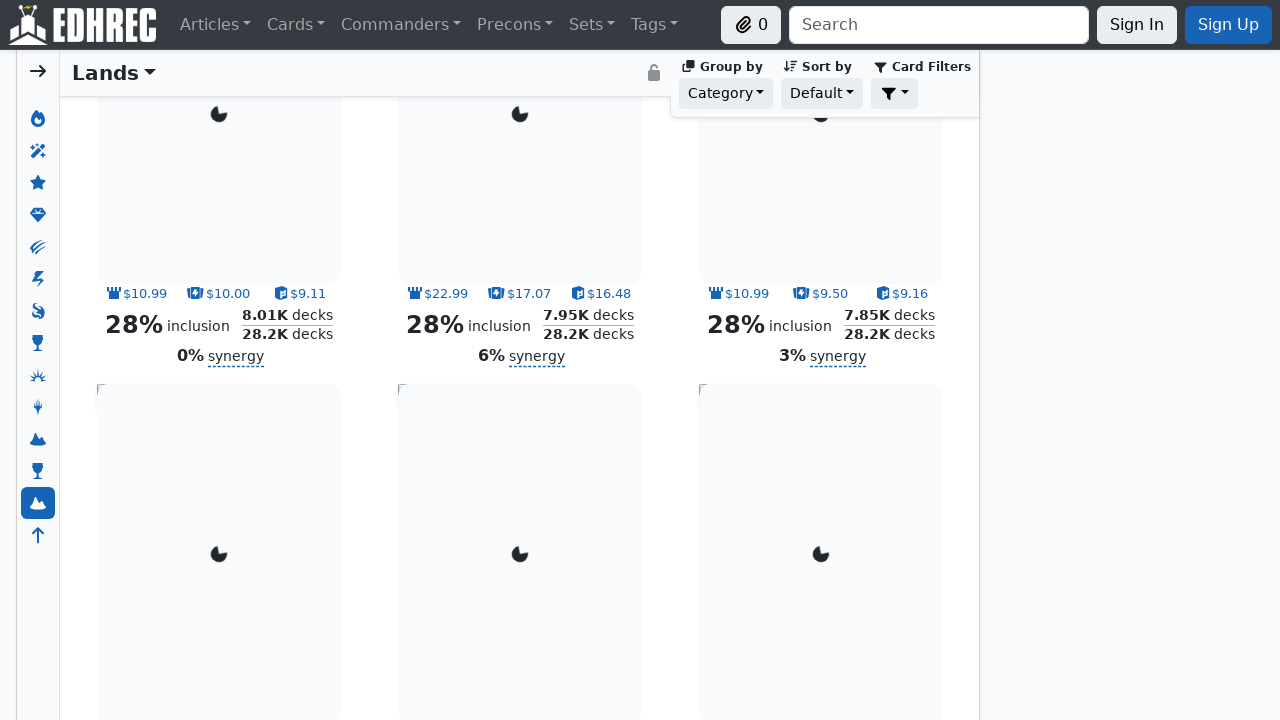

Scrolled page to y-position 42000
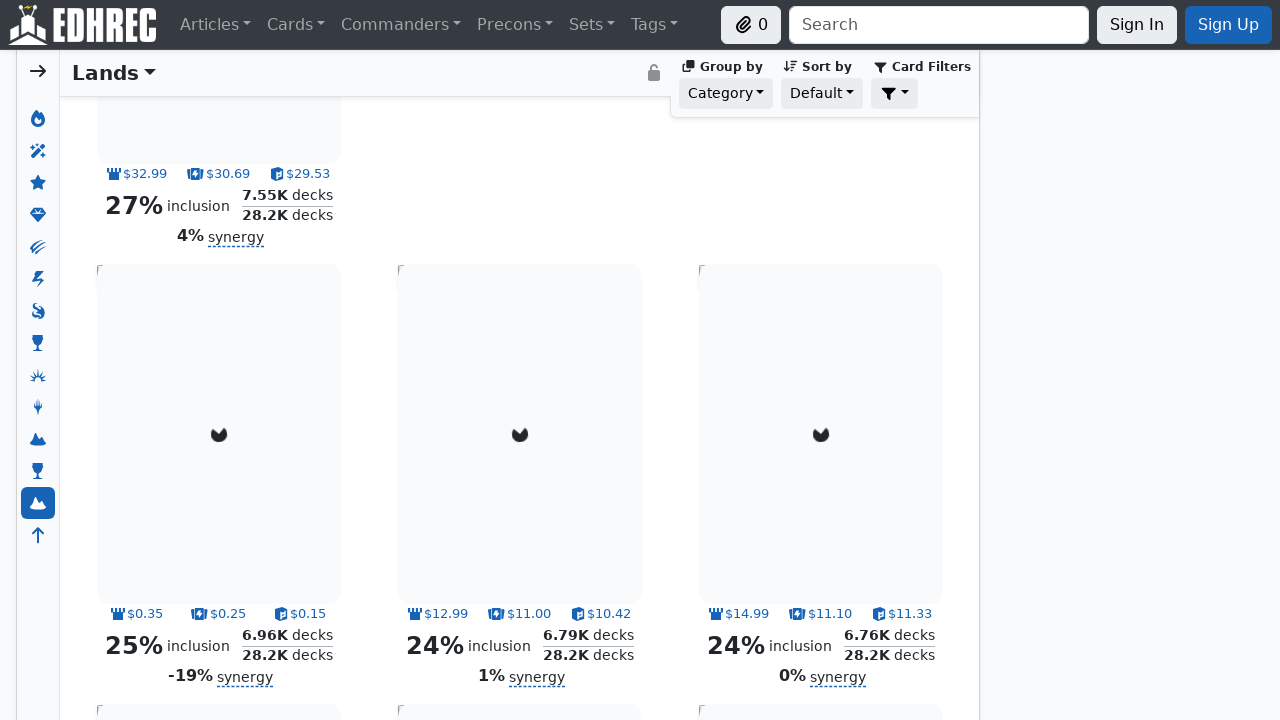

Checked scroll height: 46451
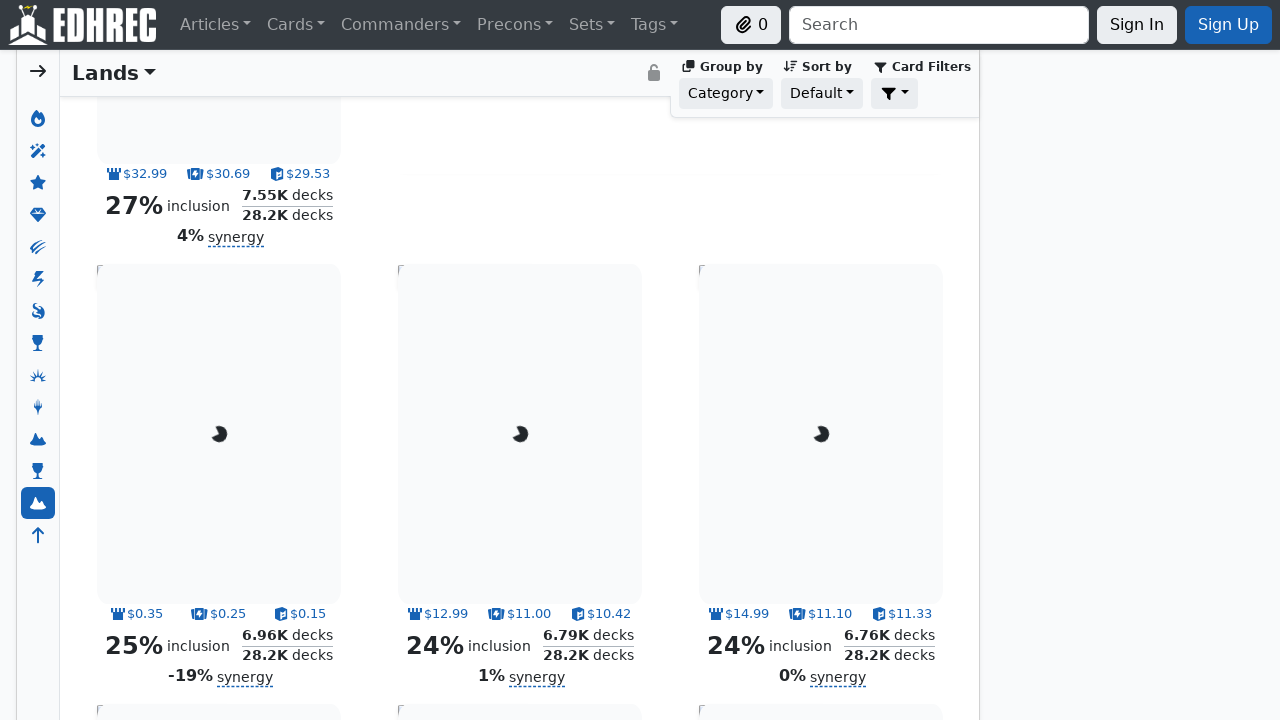

Waited 100ms before next scroll
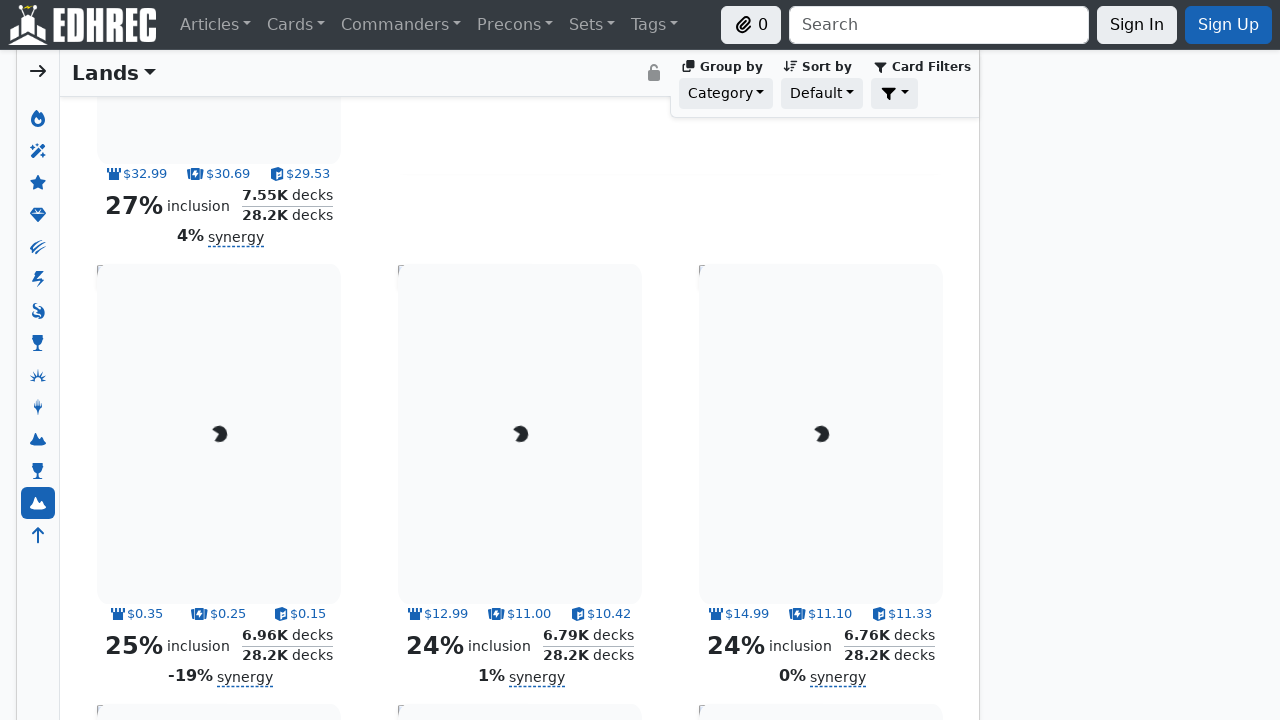

Scrolled page to y-position 43000
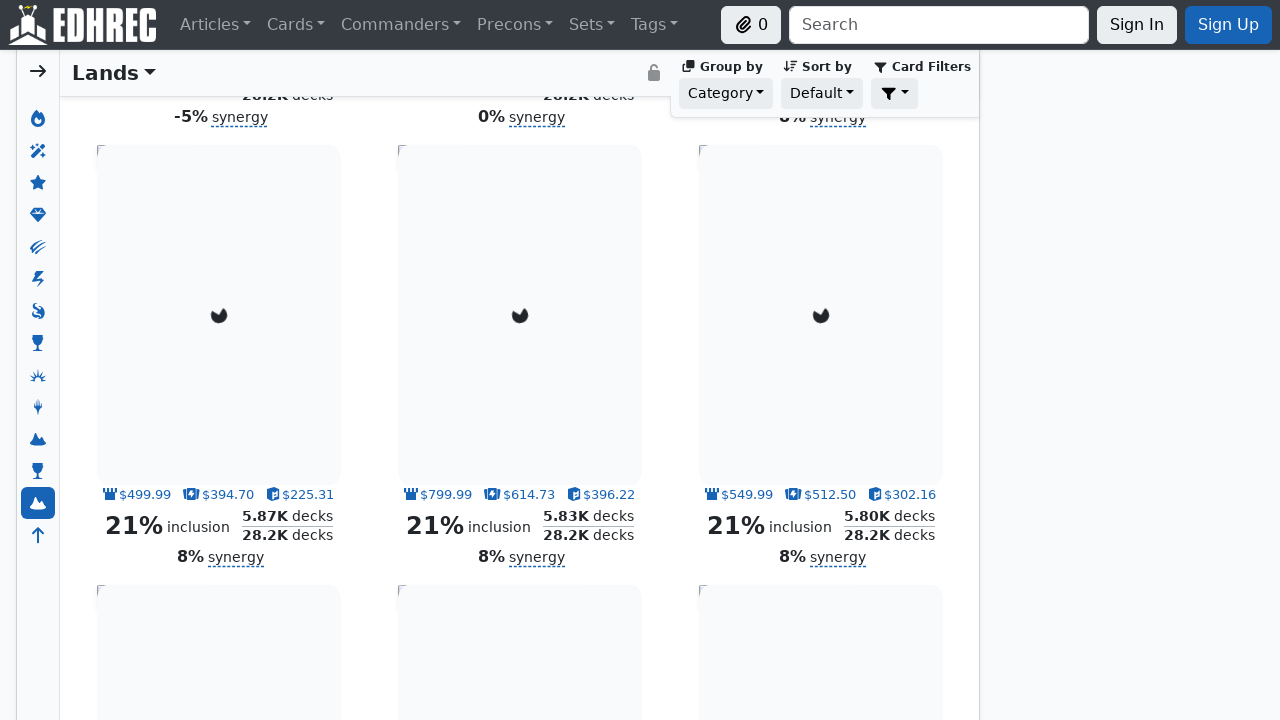

Checked scroll height: 46451
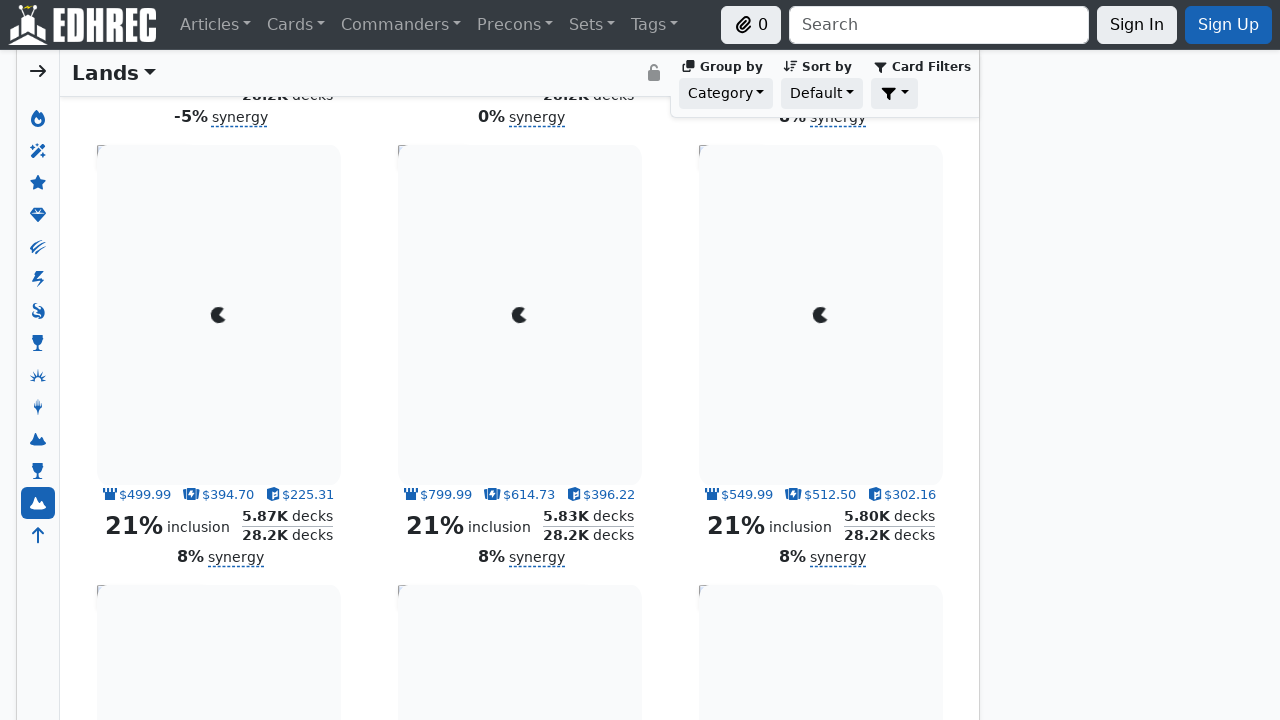

Waited 100ms before next scroll
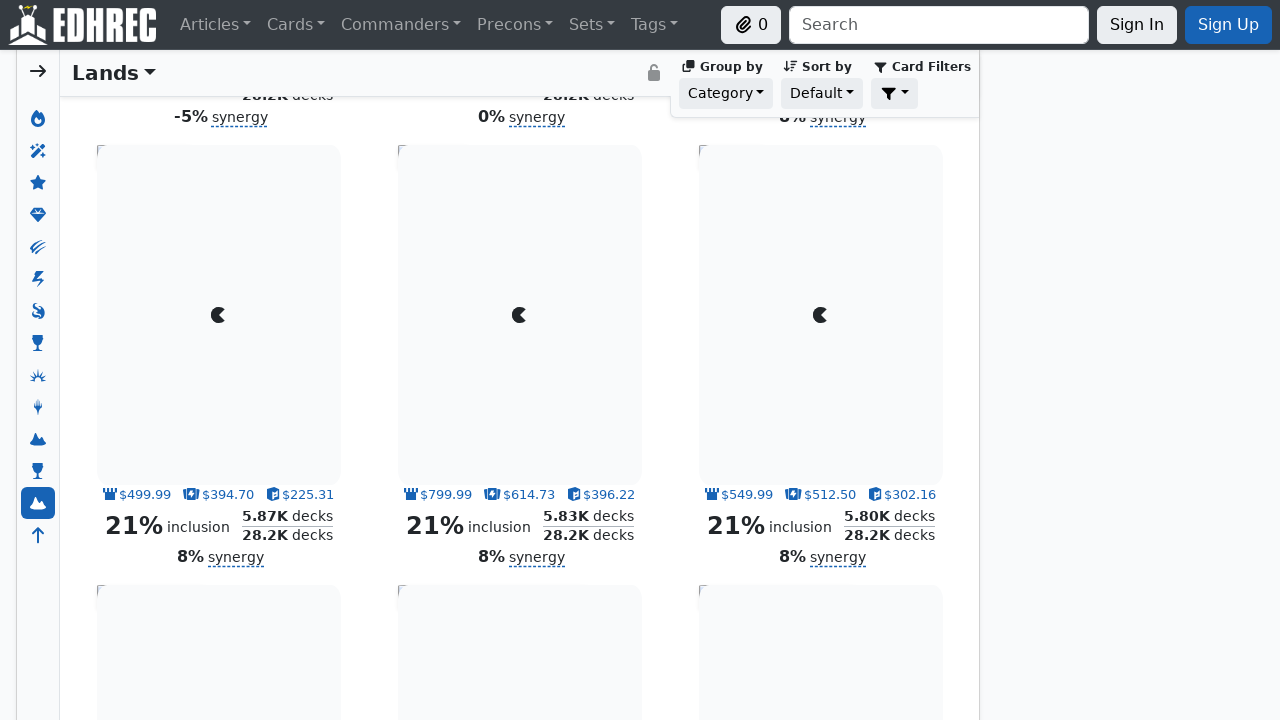

Scrolled page to y-position 44000
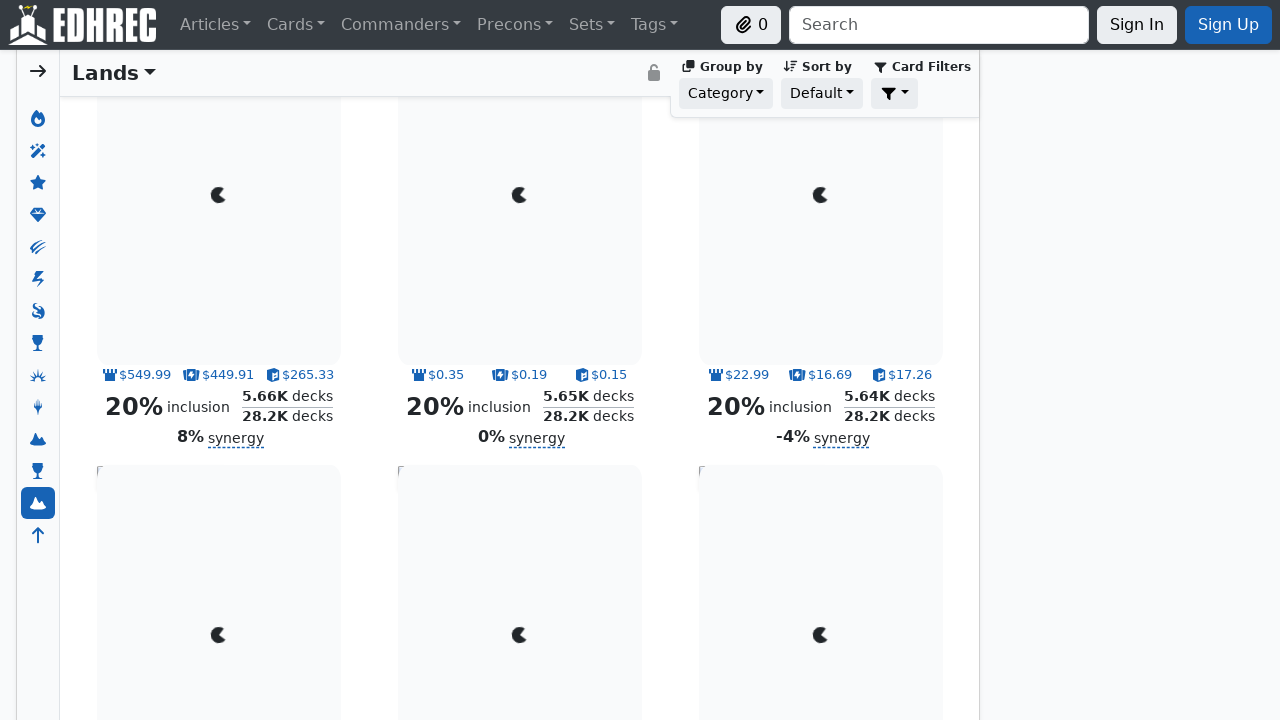

Checked scroll height: 46451
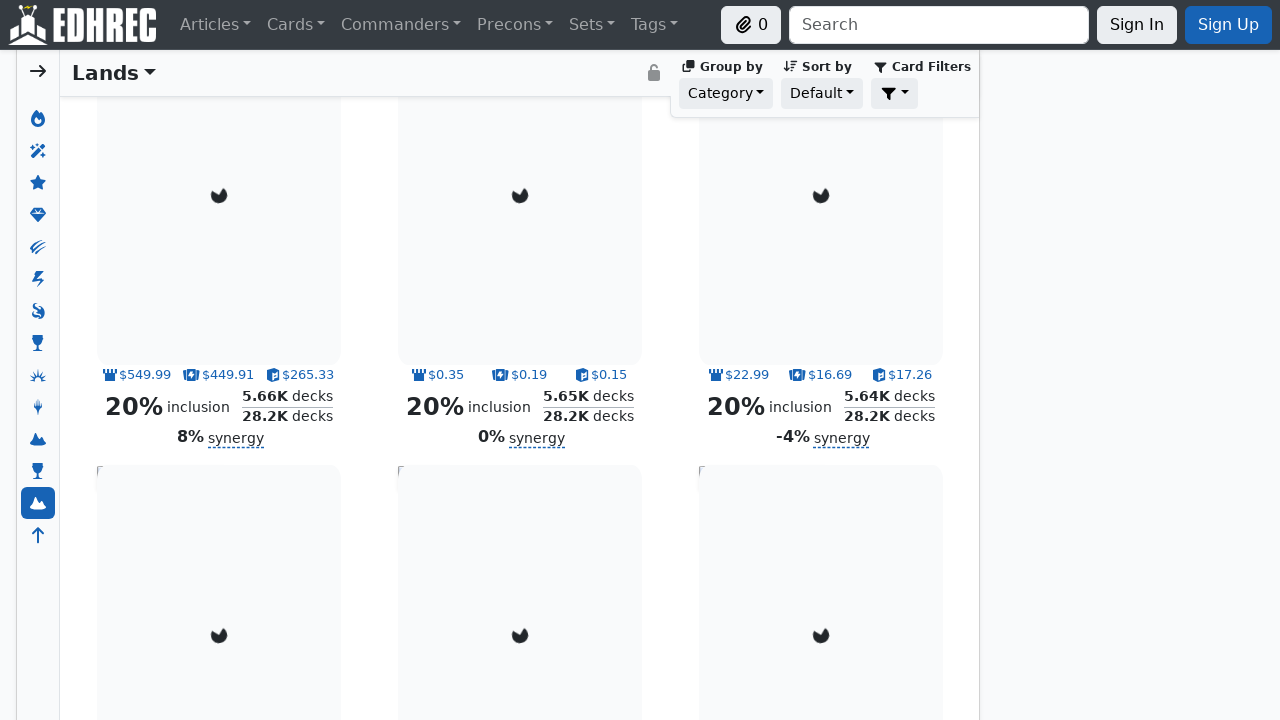

Waited 100ms before next scroll
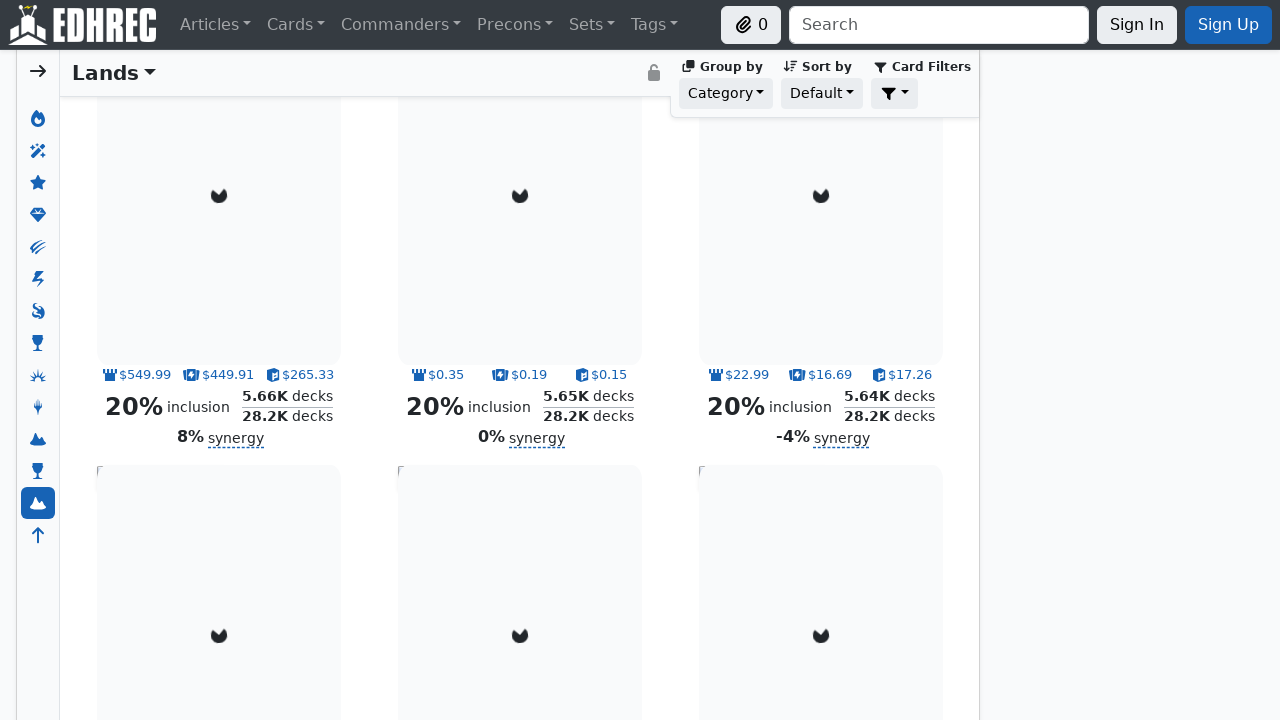

Scrolled page to y-position 45000
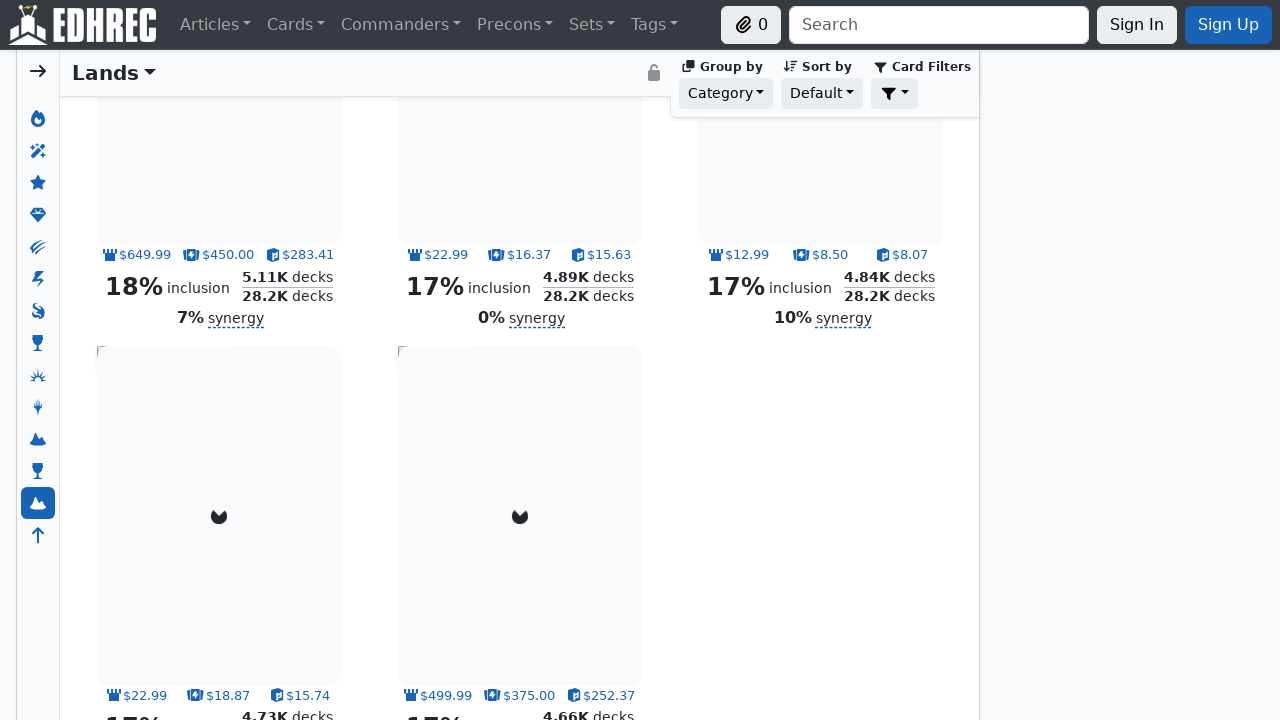

Checked scroll height: 46451
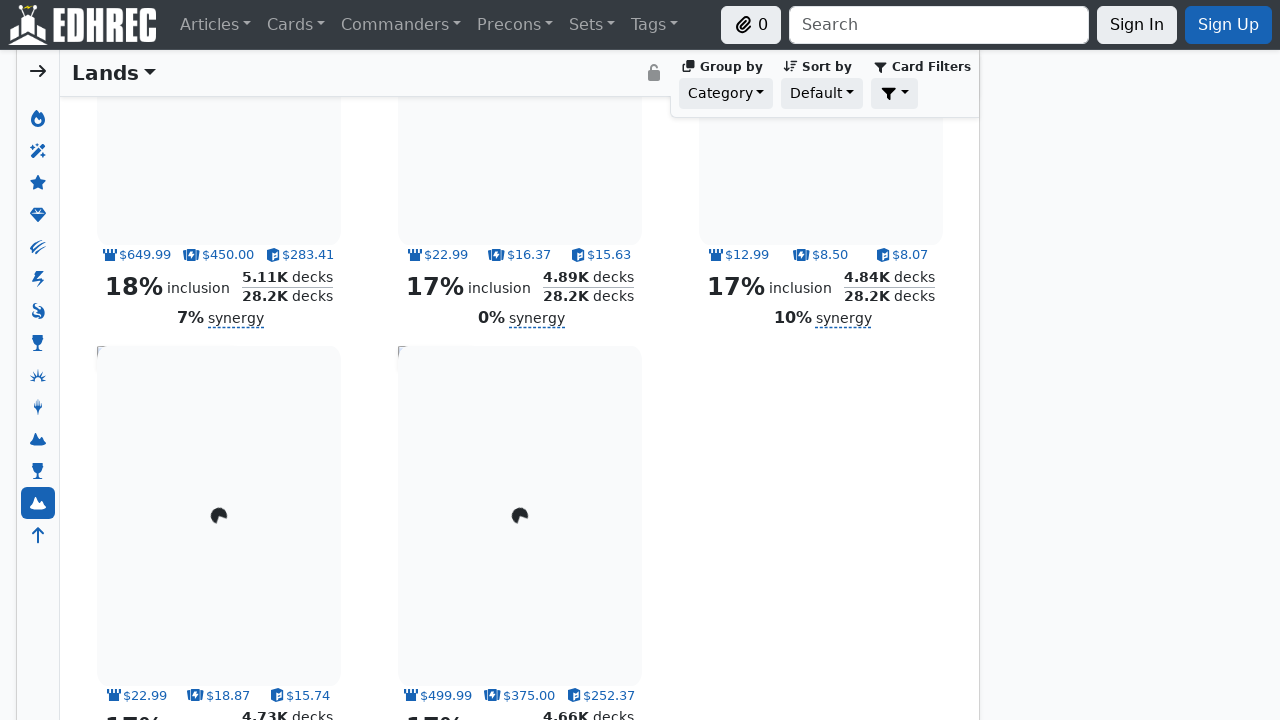

Waited 100ms before next scroll
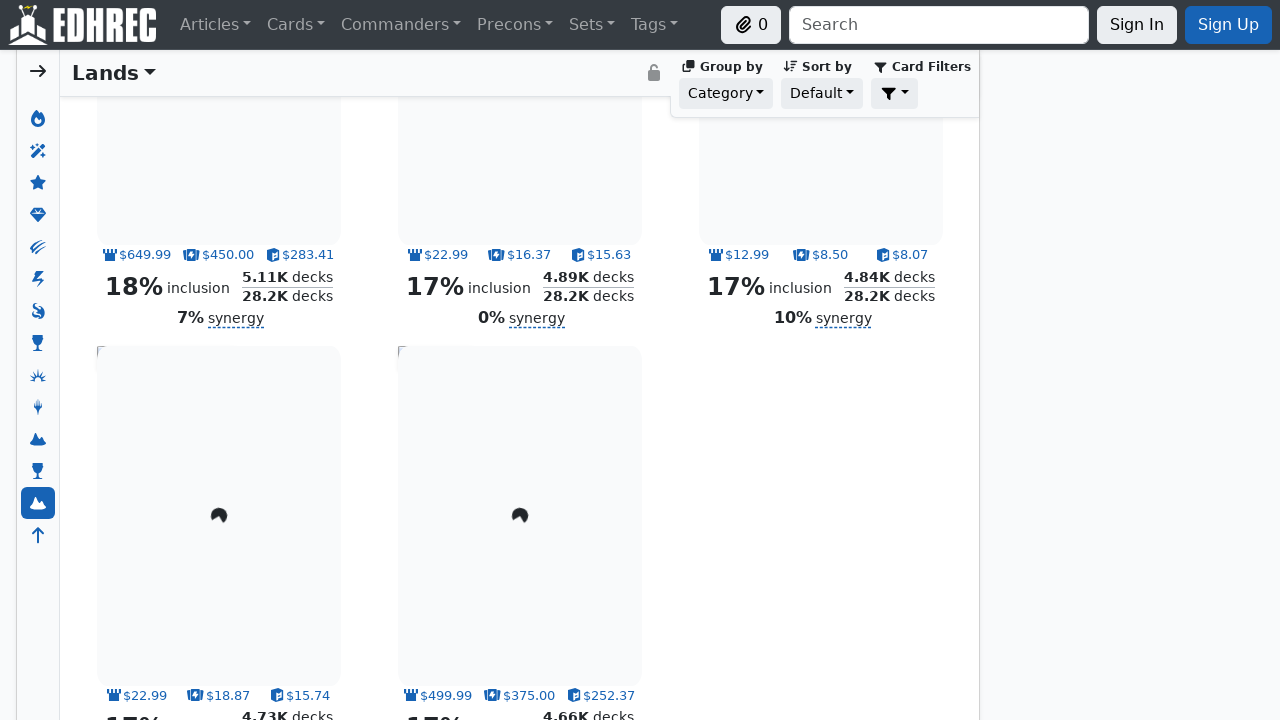

Scrolled page to y-position 46000
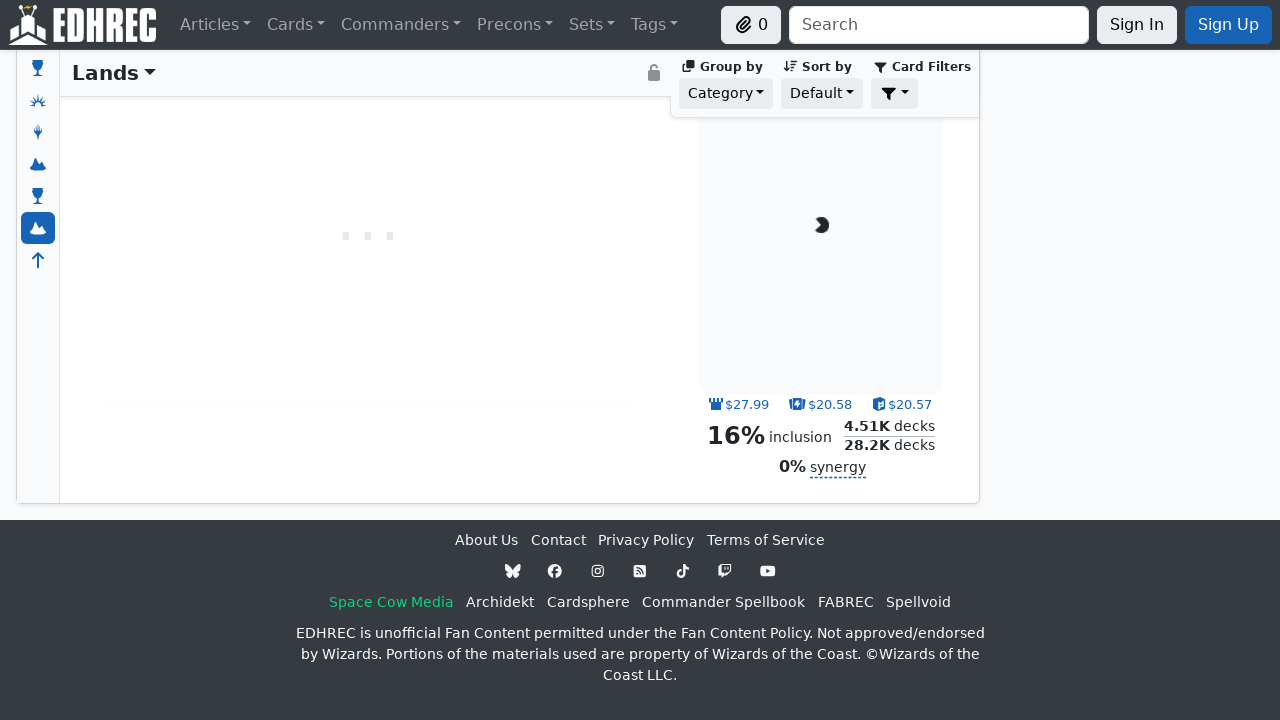

Checked scroll height: 46451
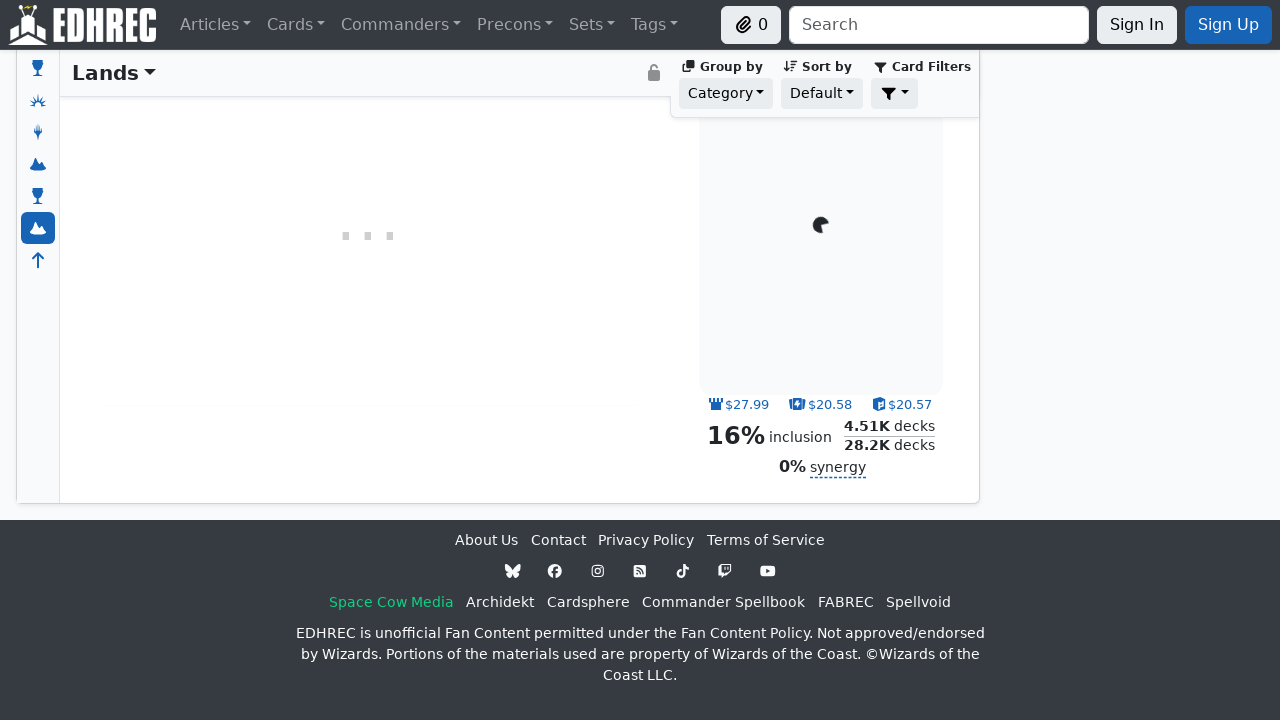

Waited 100ms before next scroll
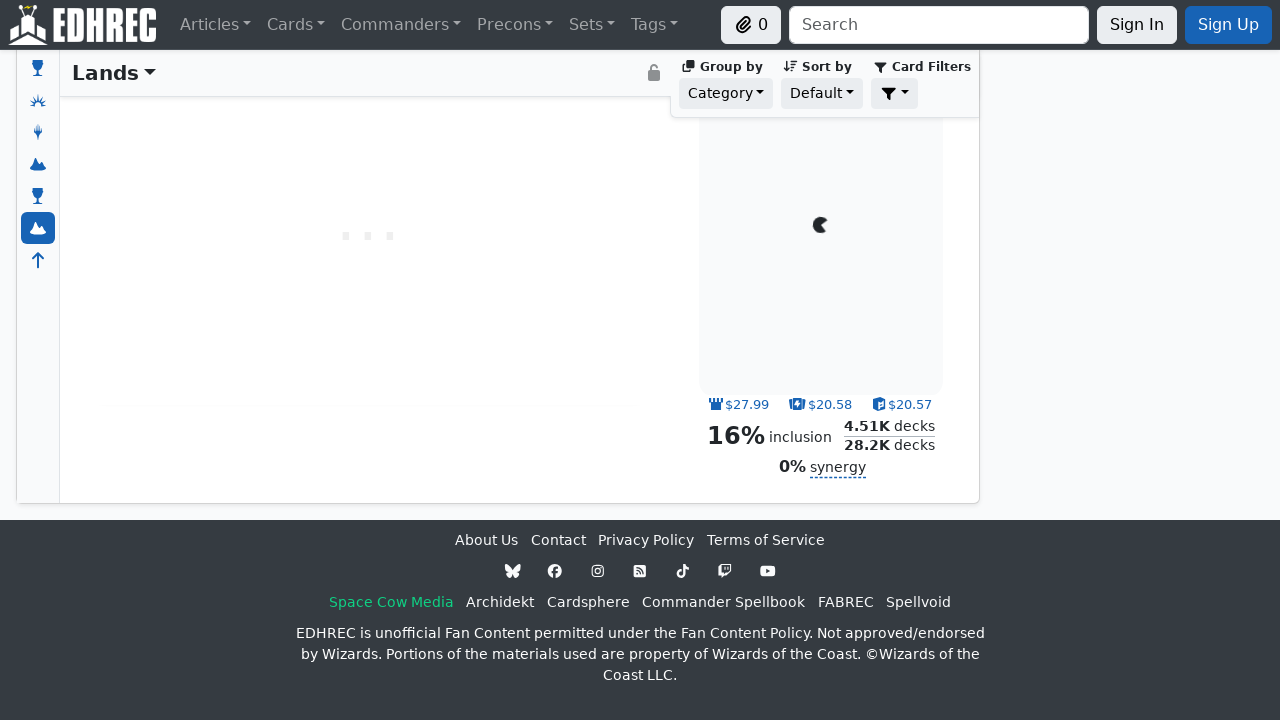

Scrolled page to y-position 47000
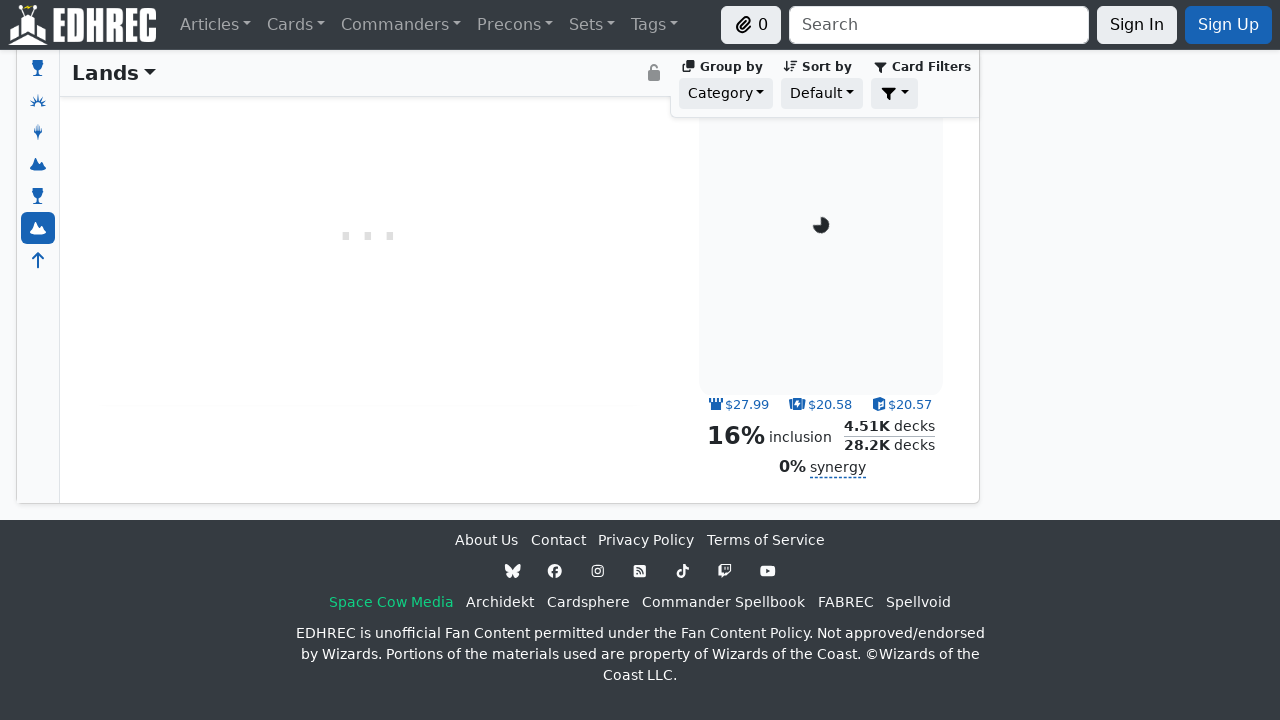

Checked scroll height: 46451
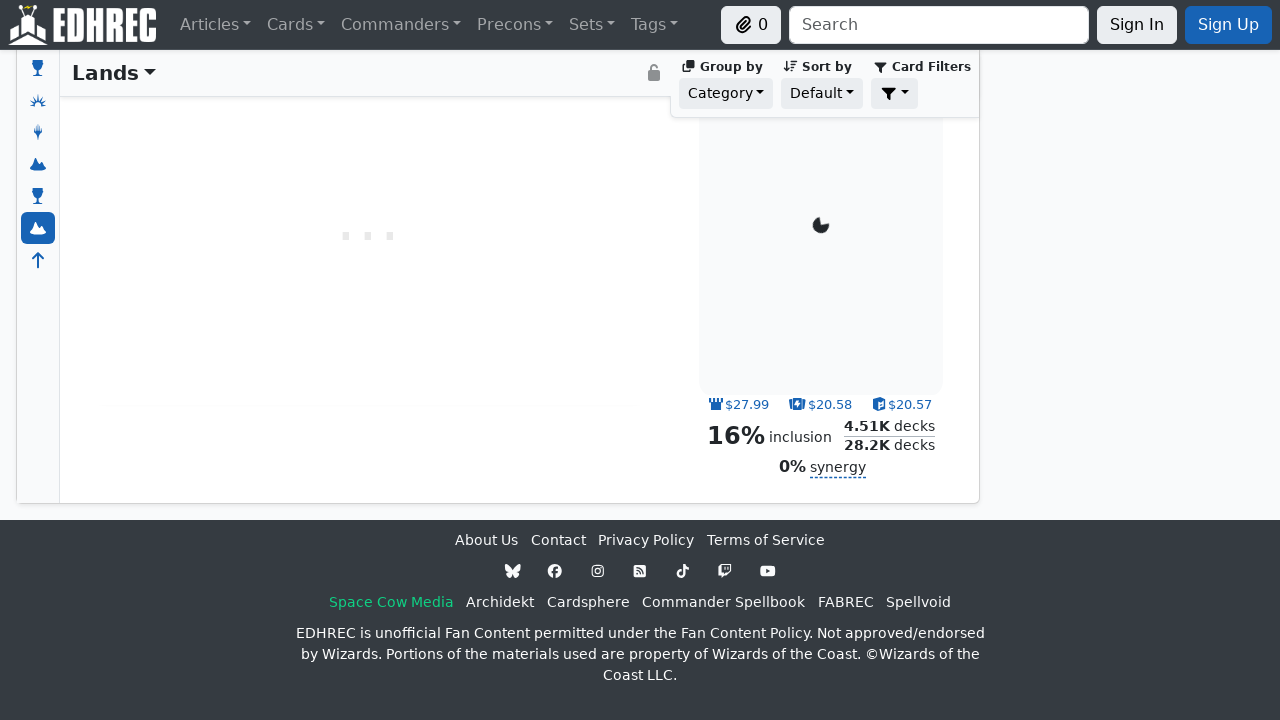

Reached bottom of page, stopping scroll
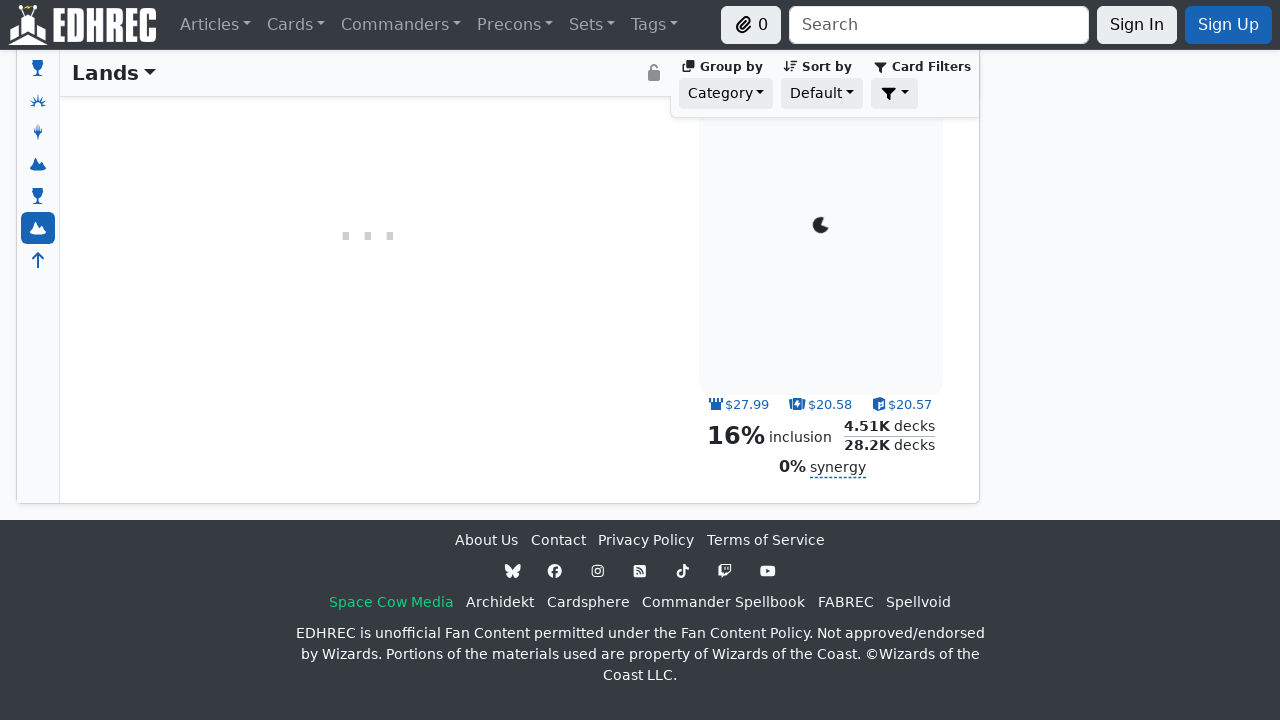

Verified card links are present on the page
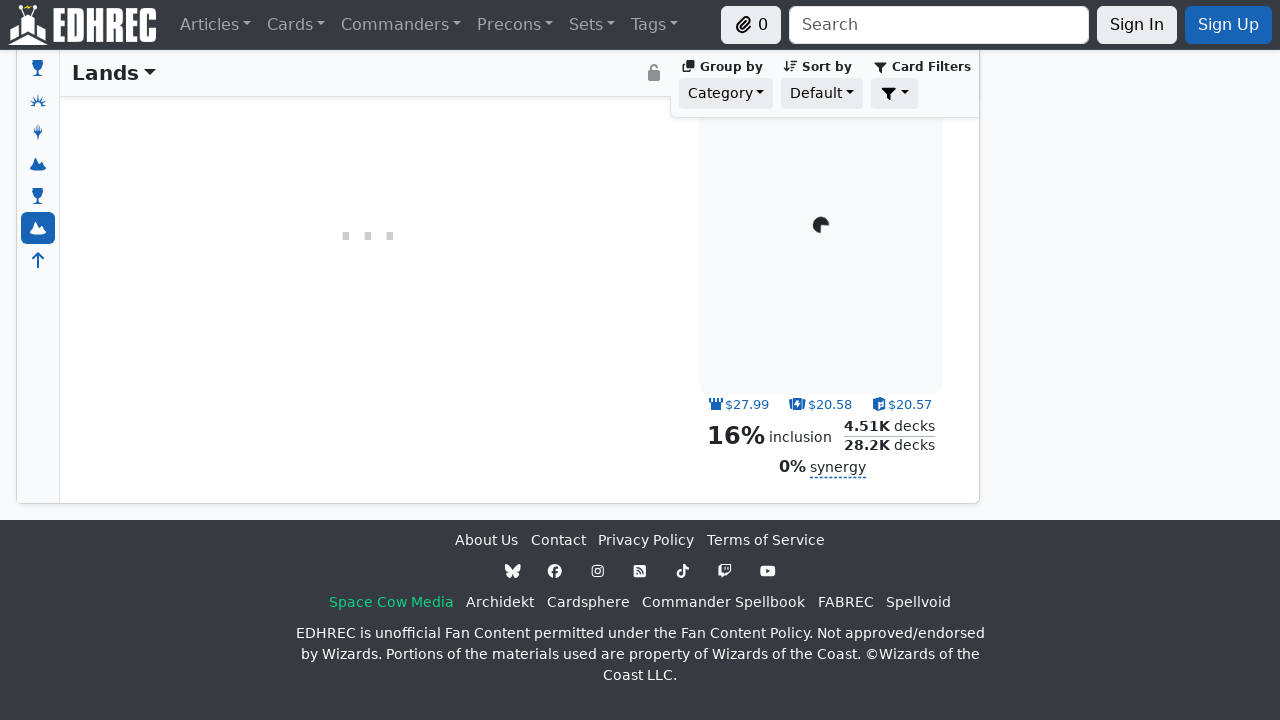

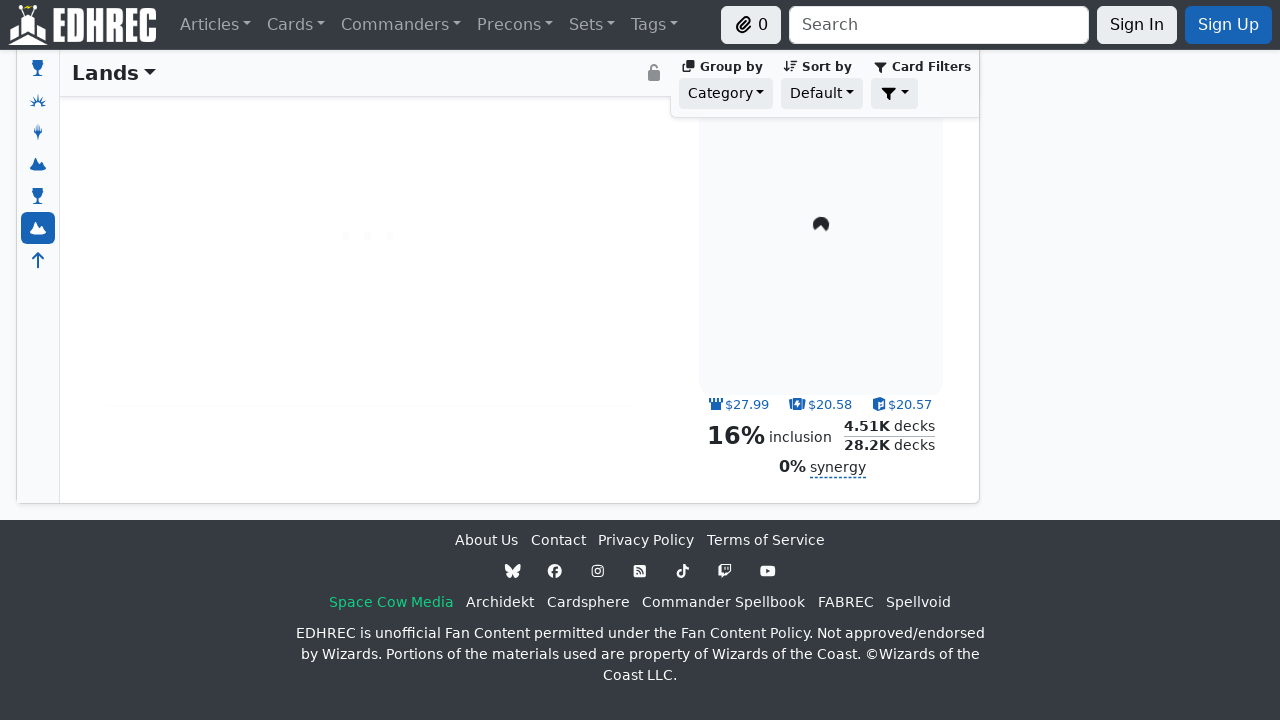